Tests a large form by filling all text input fields with a value and submitting the form by clicking the submit button

Starting URL: http://suninjuly.github.io/huge_form.html

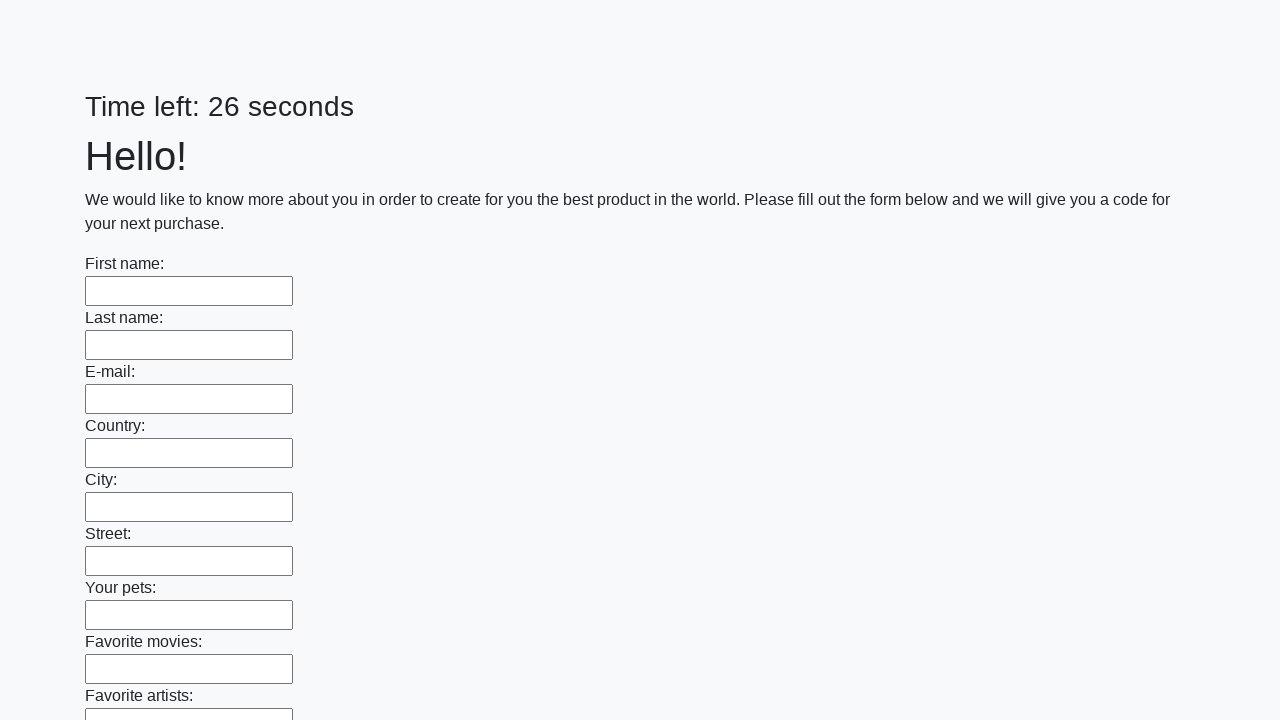

Located all text input fields on the form
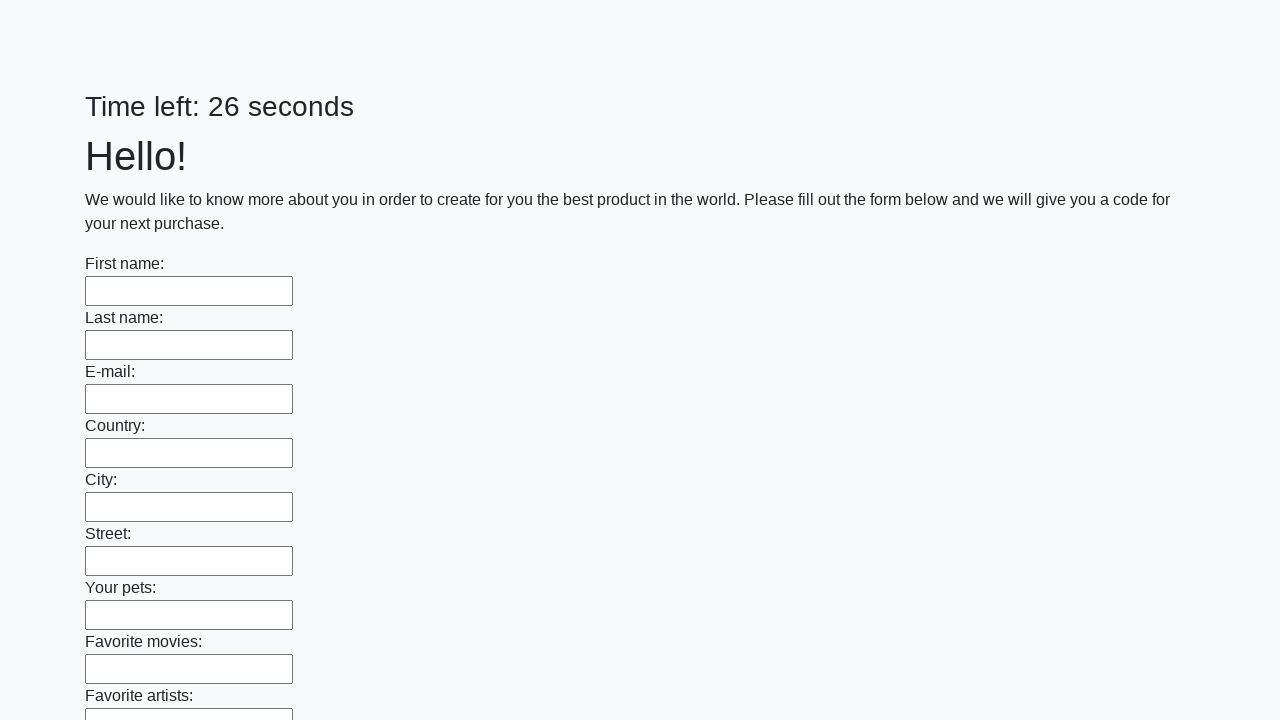

Filled a text input field with 'TestAnswer' on [type='text'] >> nth=0
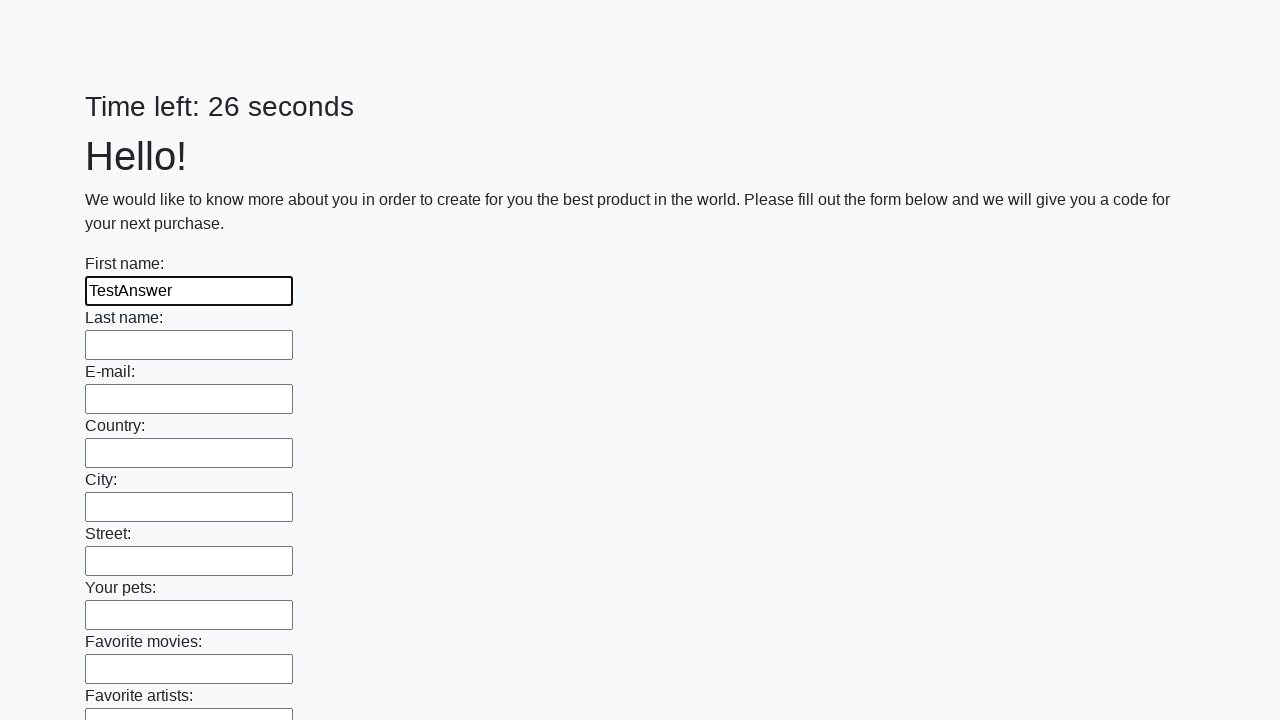

Filled a text input field with 'TestAnswer' on [type='text'] >> nth=1
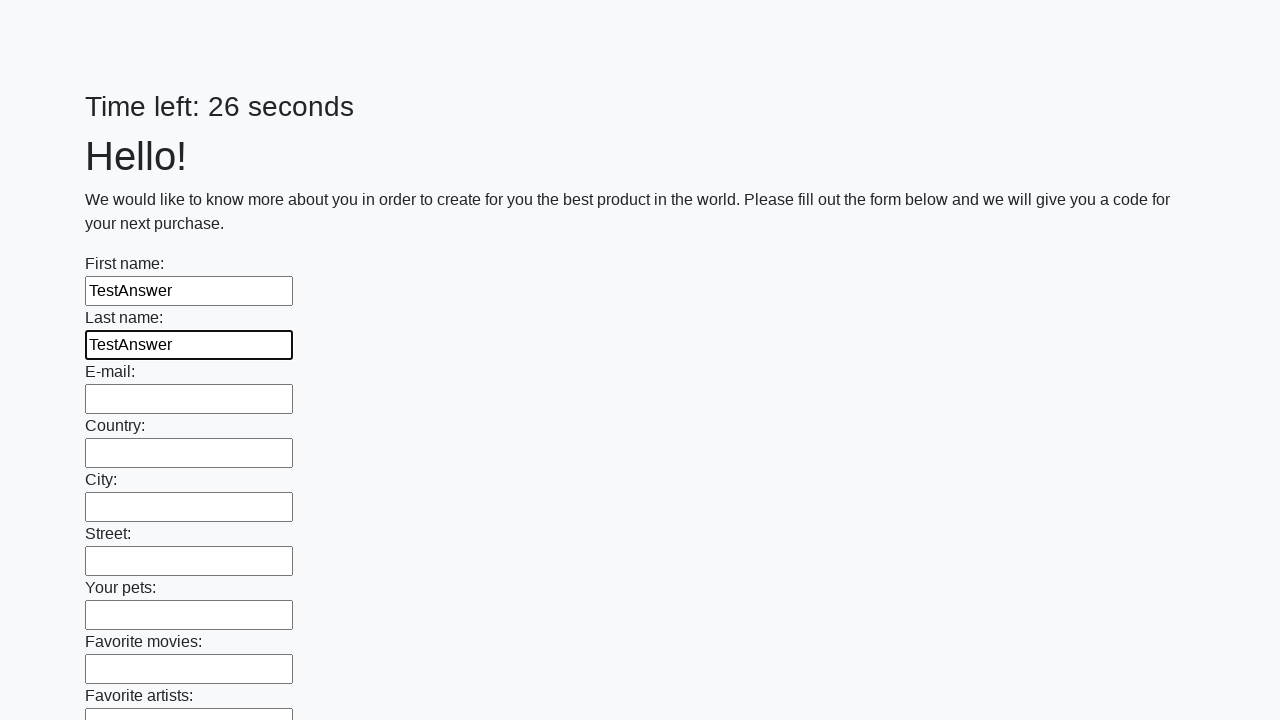

Filled a text input field with 'TestAnswer' on [type='text'] >> nth=2
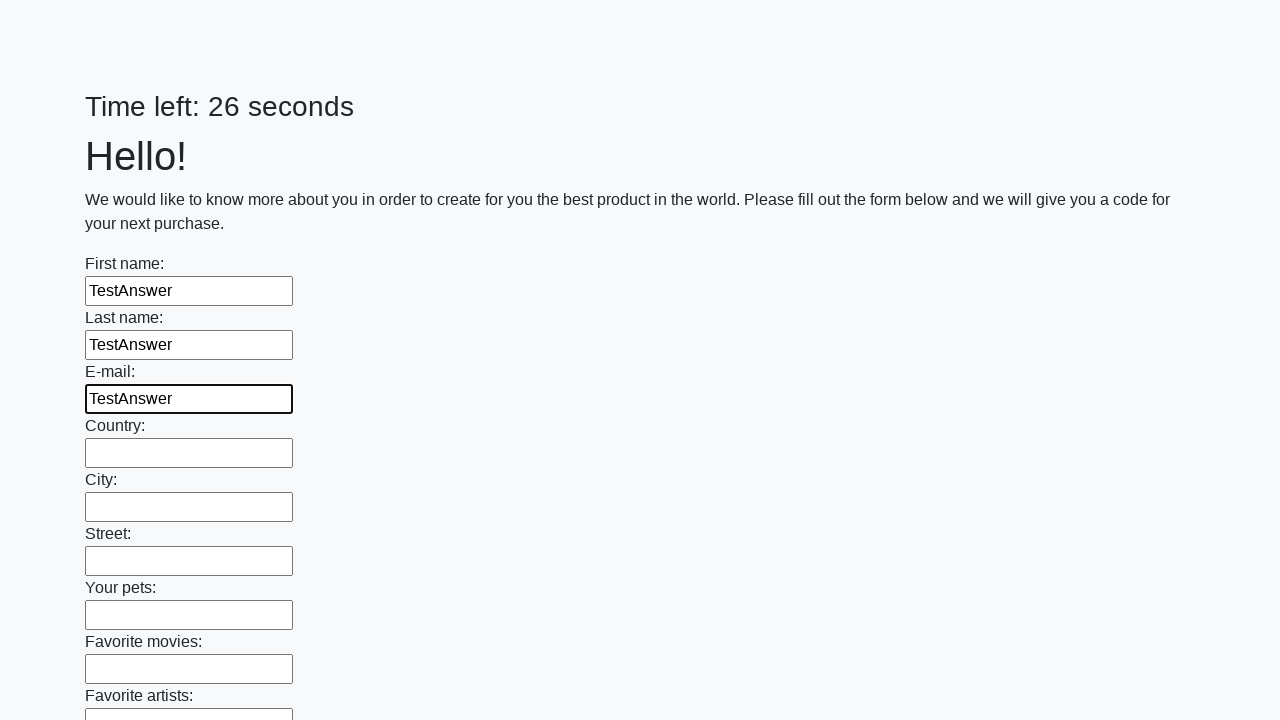

Filled a text input field with 'TestAnswer' on [type='text'] >> nth=3
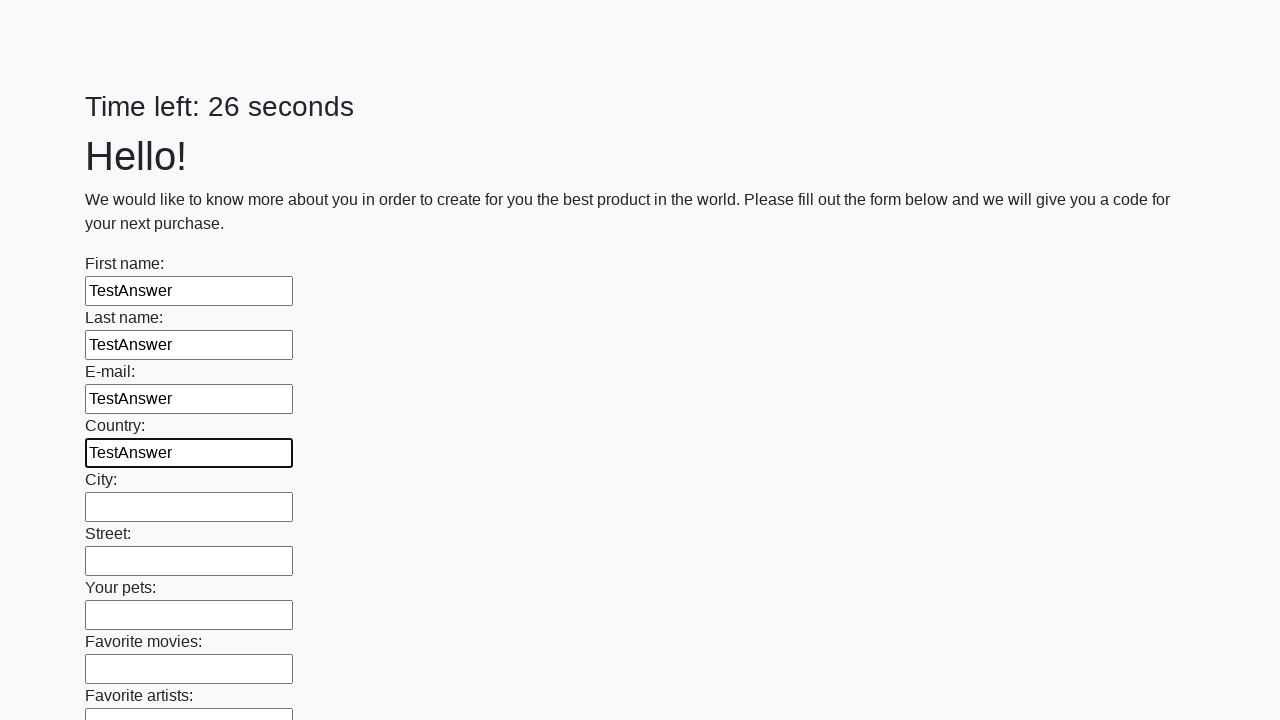

Filled a text input field with 'TestAnswer' on [type='text'] >> nth=4
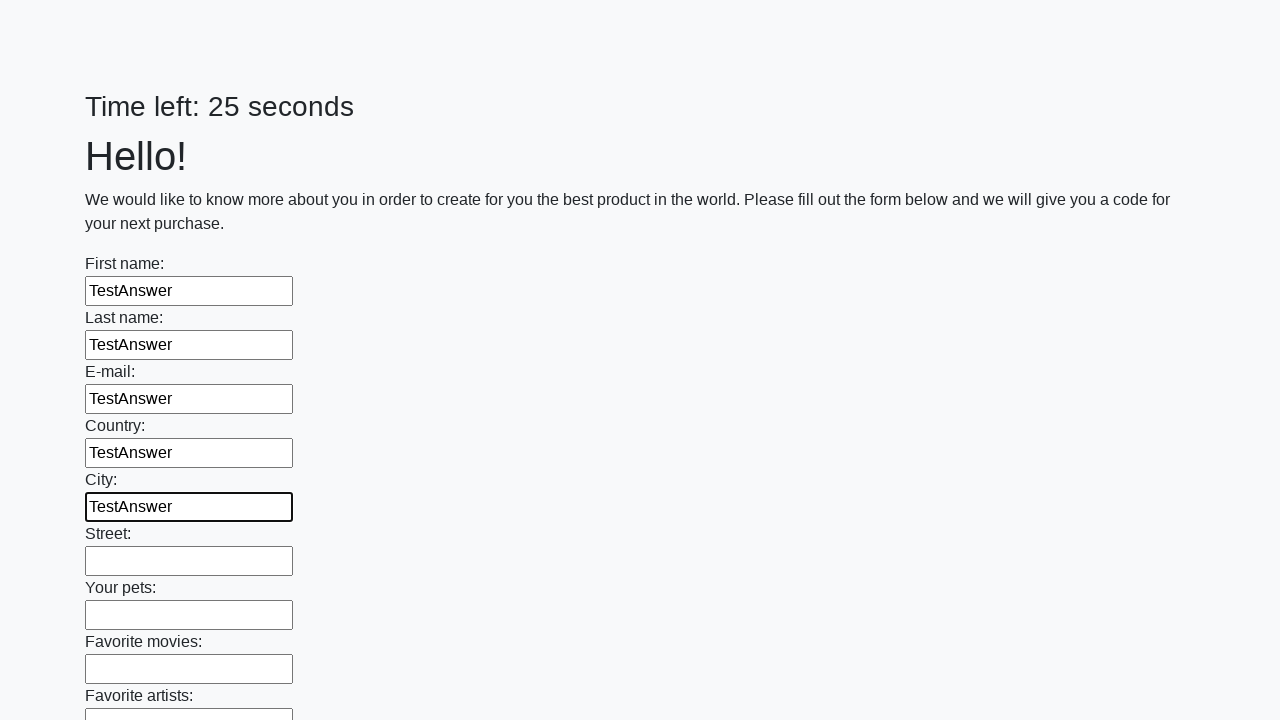

Filled a text input field with 'TestAnswer' on [type='text'] >> nth=5
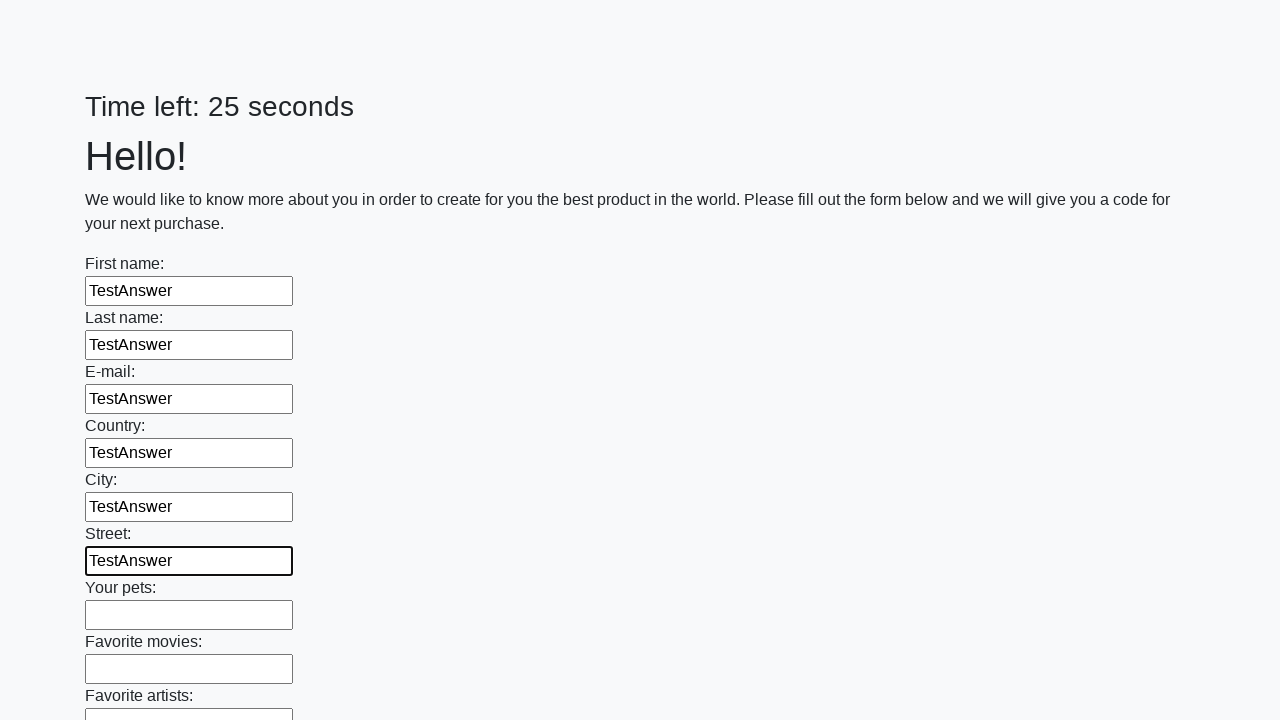

Filled a text input field with 'TestAnswer' on [type='text'] >> nth=6
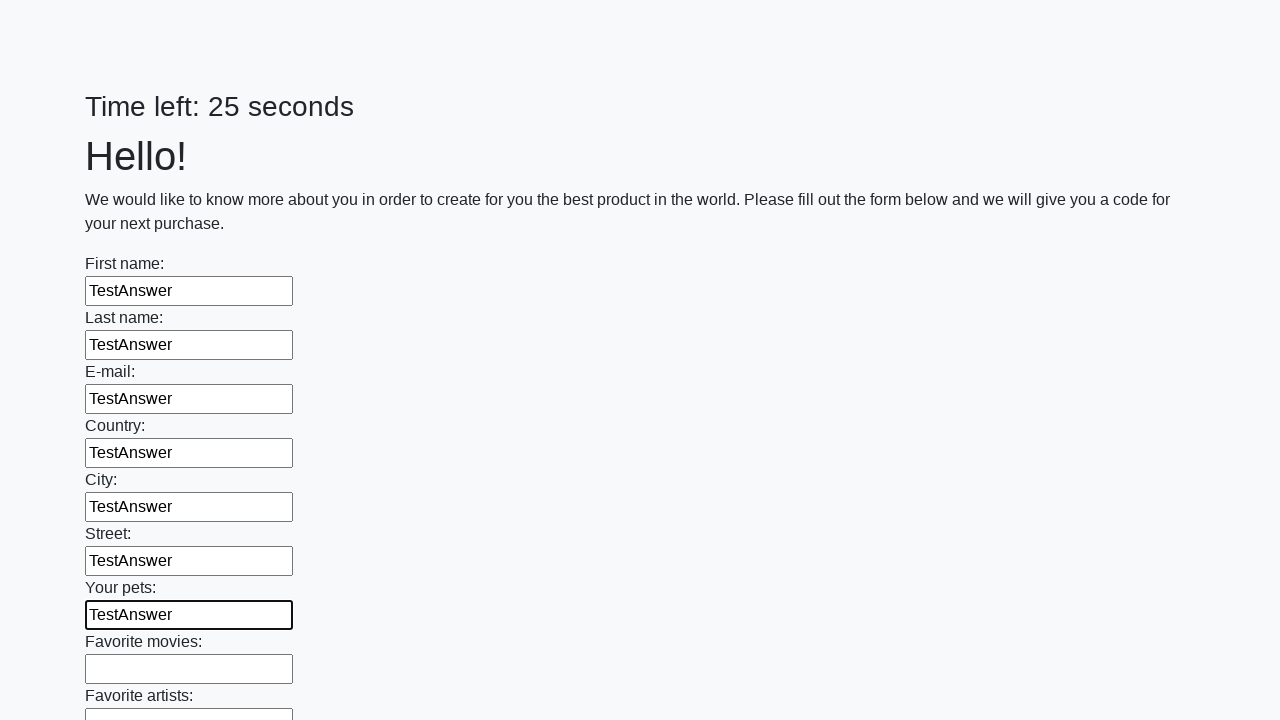

Filled a text input field with 'TestAnswer' on [type='text'] >> nth=7
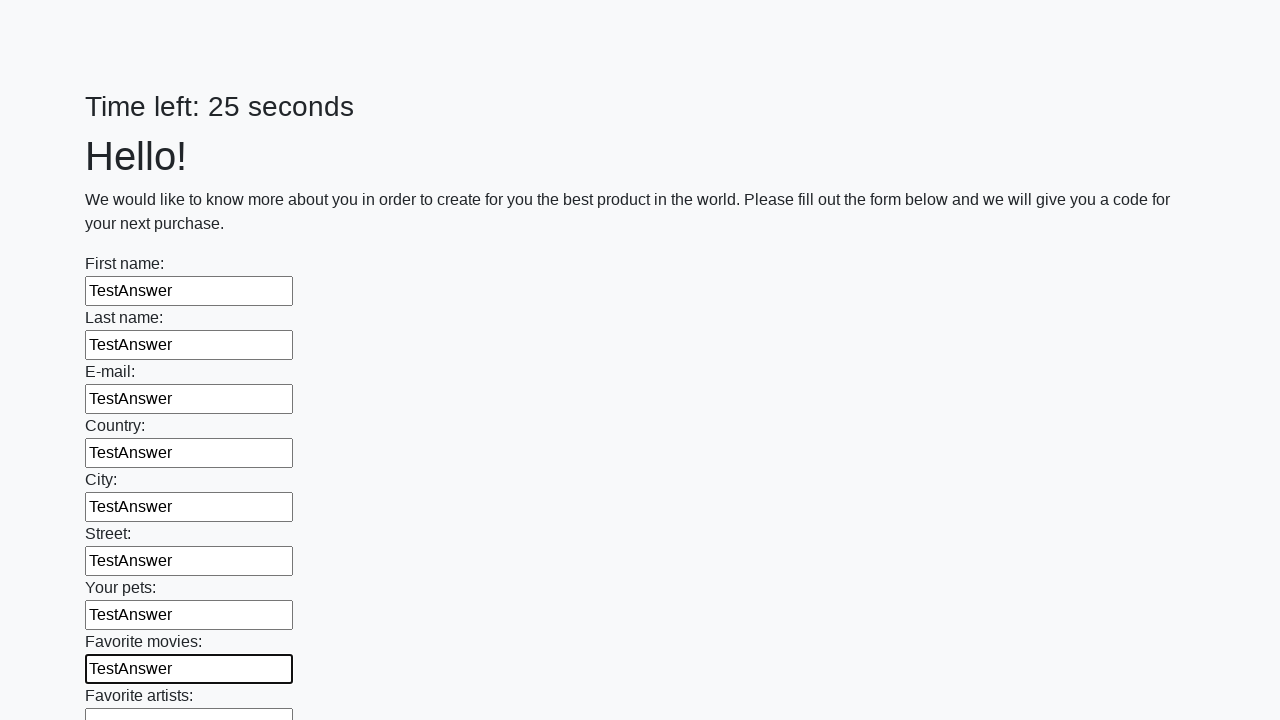

Filled a text input field with 'TestAnswer' on [type='text'] >> nth=8
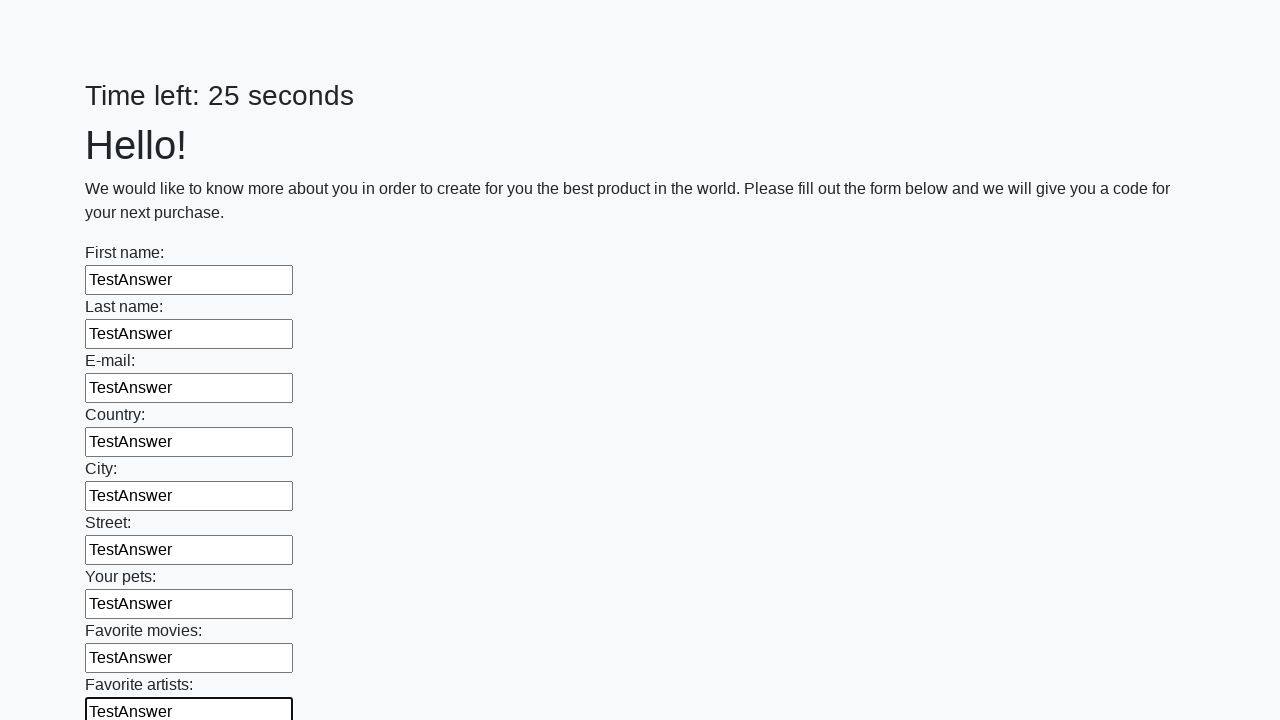

Filled a text input field with 'TestAnswer' on [type='text'] >> nth=9
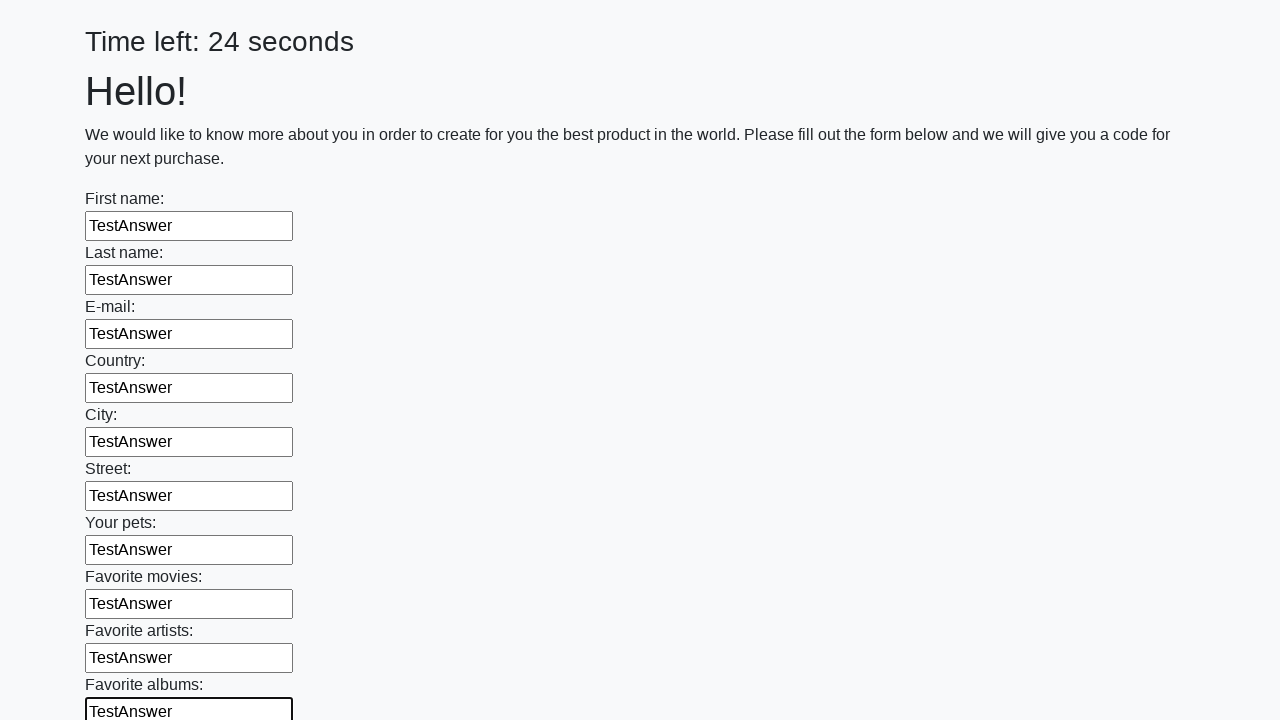

Filled a text input field with 'TestAnswer' on [type='text'] >> nth=10
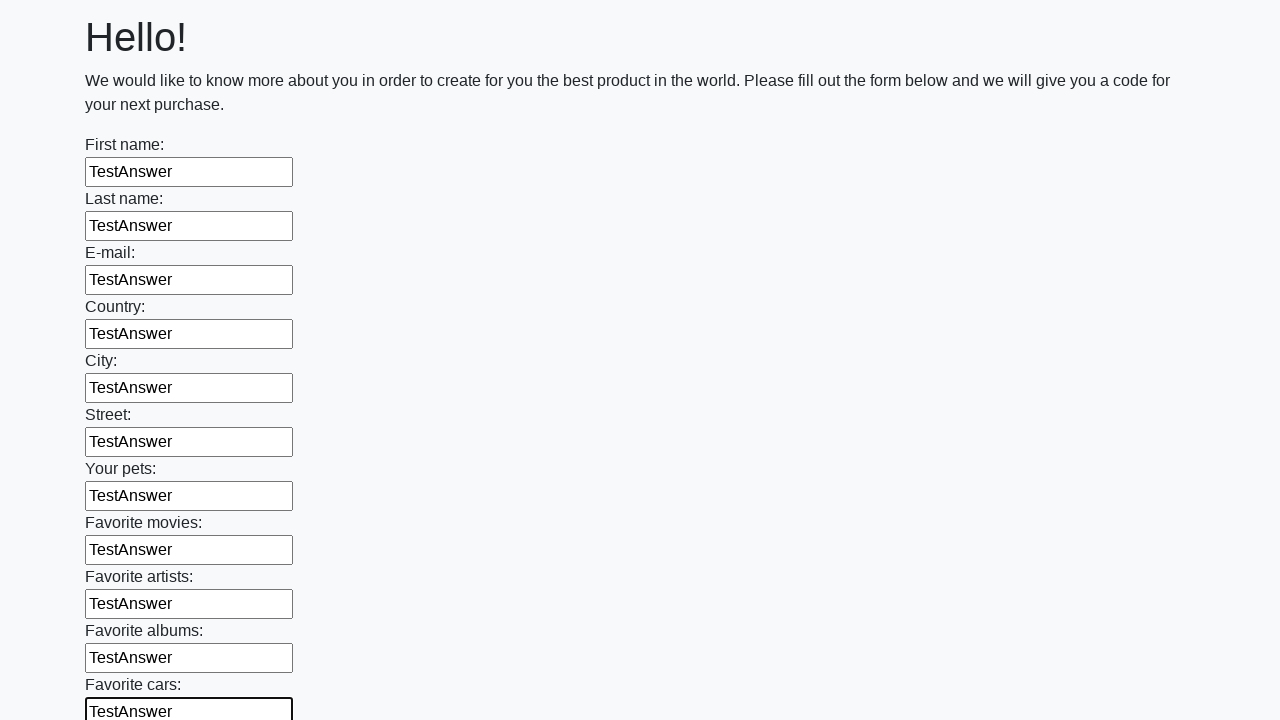

Filled a text input field with 'TestAnswer' on [type='text'] >> nth=11
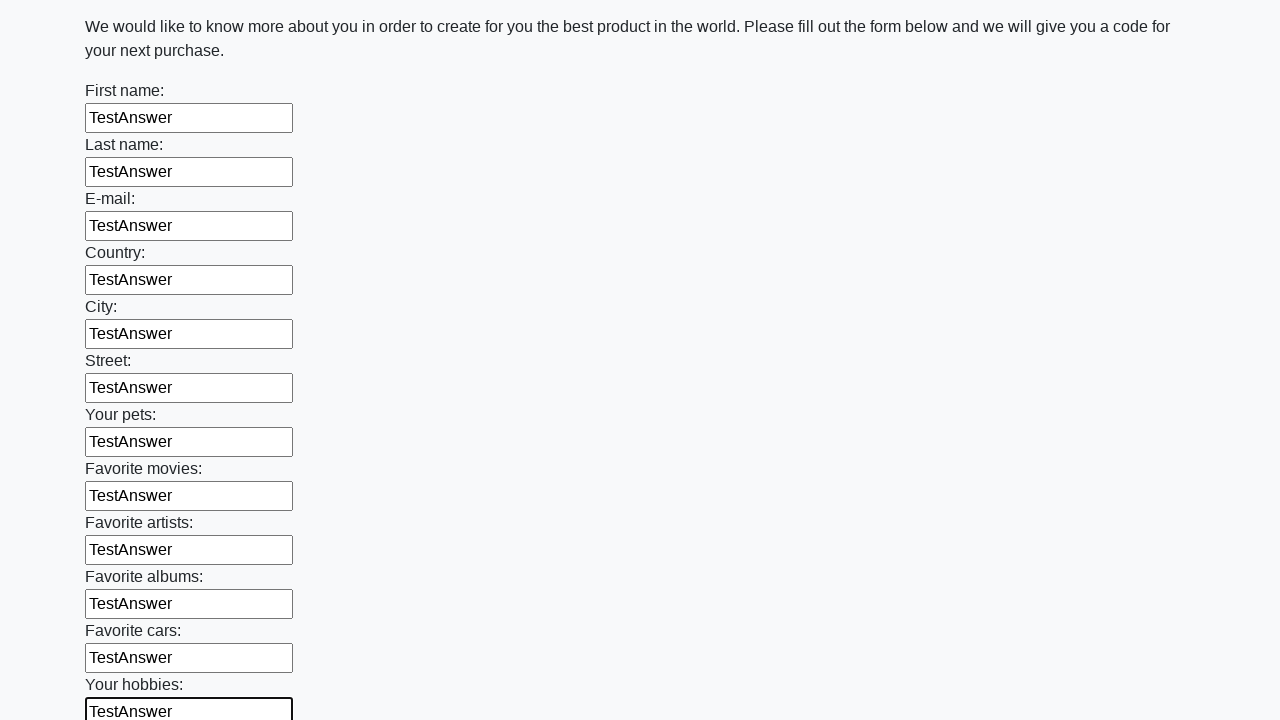

Filled a text input field with 'TestAnswer' on [type='text'] >> nth=12
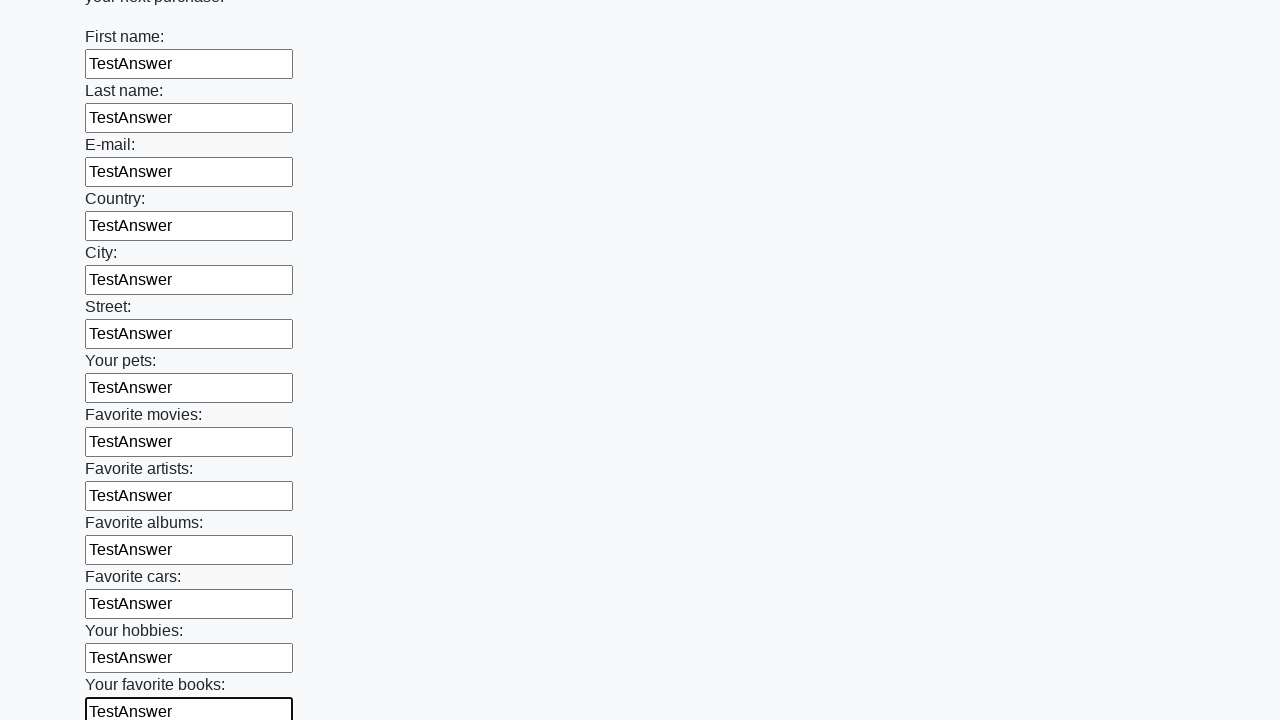

Filled a text input field with 'TestAnswer' on [type='text'] >> nth=13
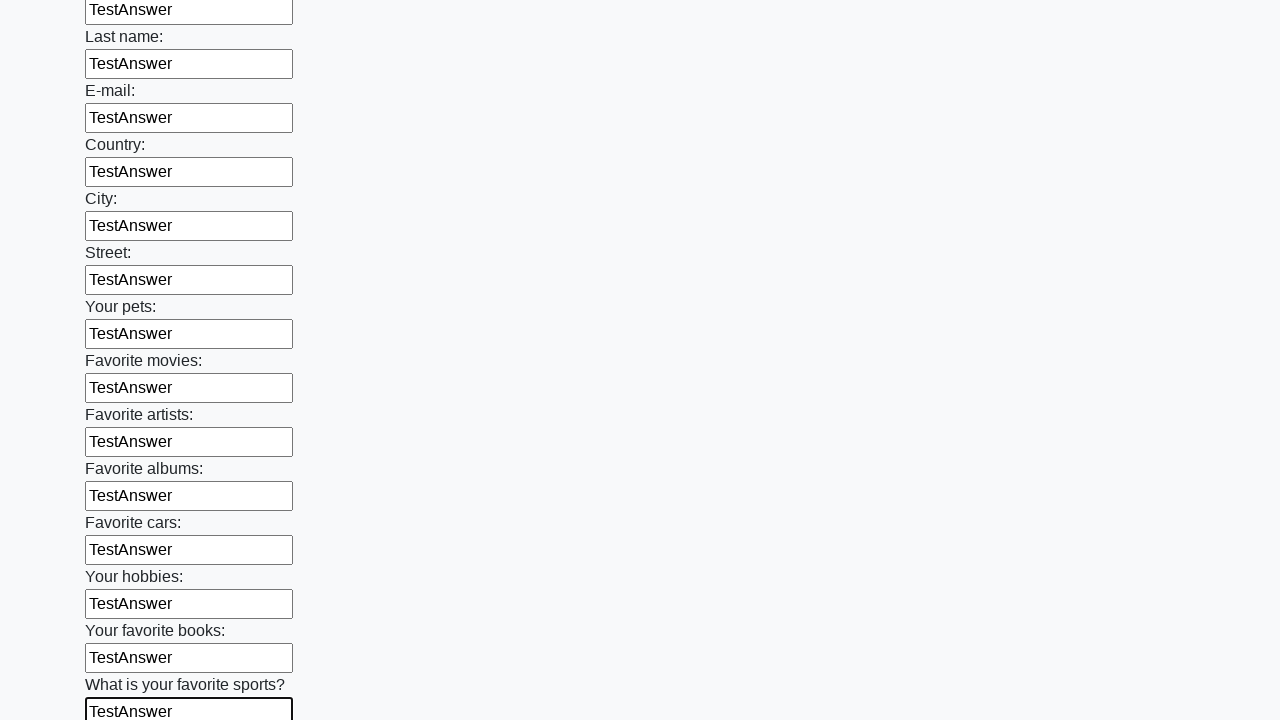

Filled a text input field with 'TestAnswer' on [type='text'] >> nth=14
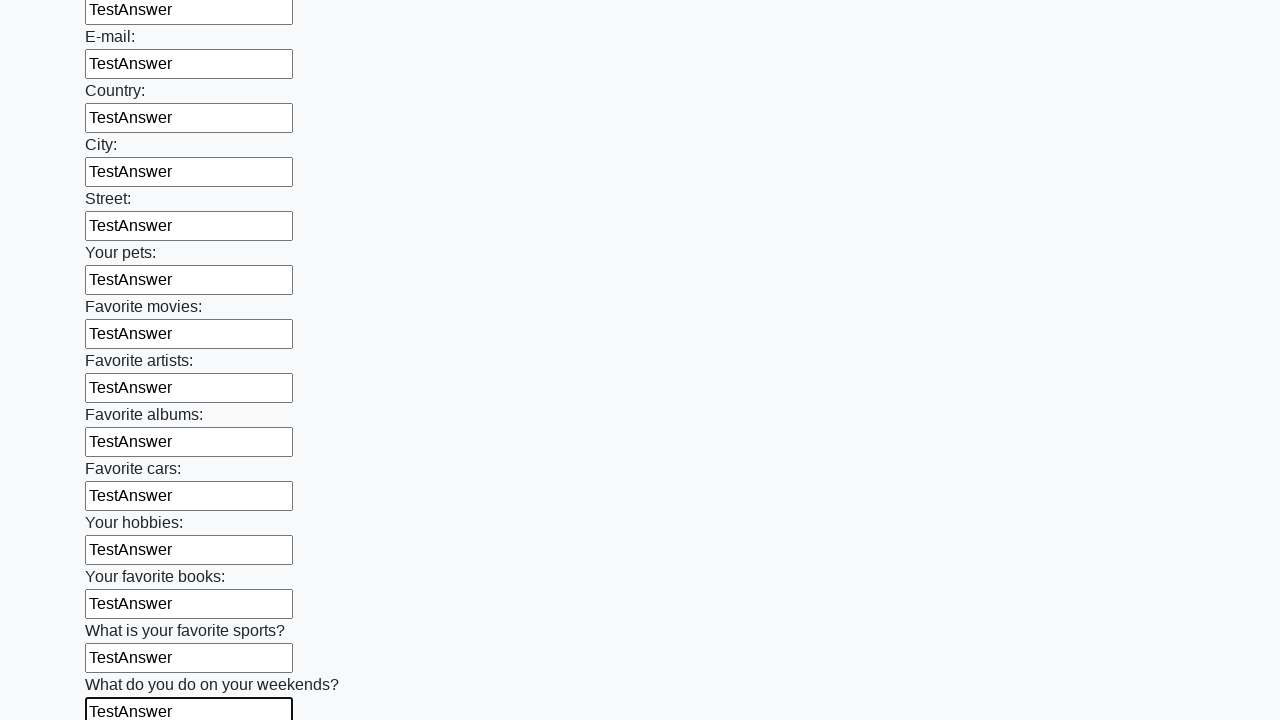

Filled a text input field with 'TestAnswer' on [type='text'] >> nth=15
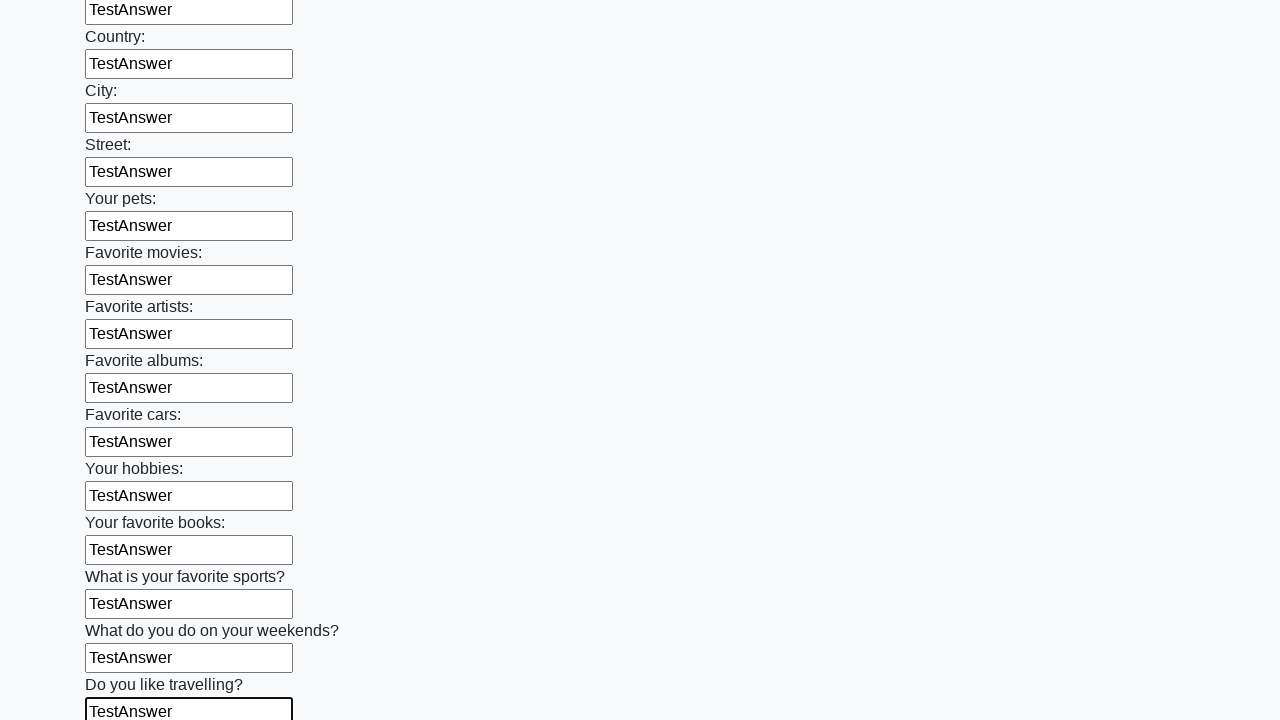

Filled a text input field with 'TestAnswer' on [type='text'] >> nth=16
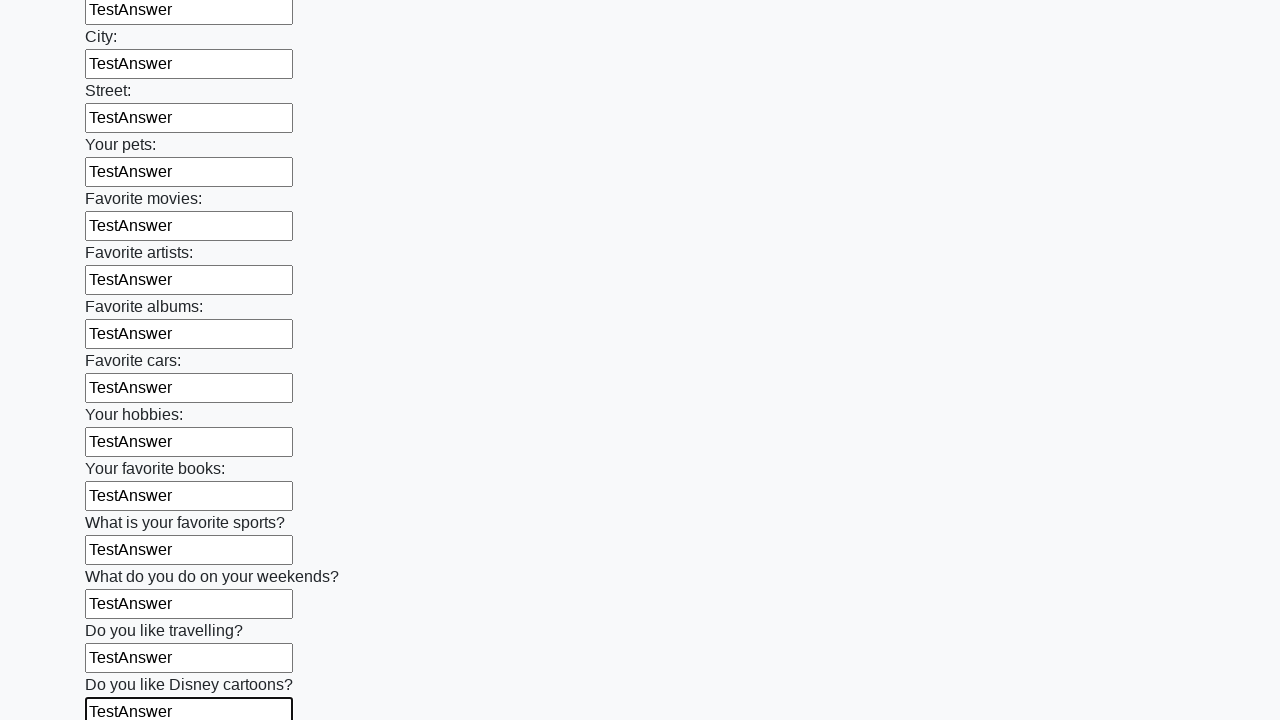

Filled a text input field with 'TestAnswer' on [type='text'] >> nth=17
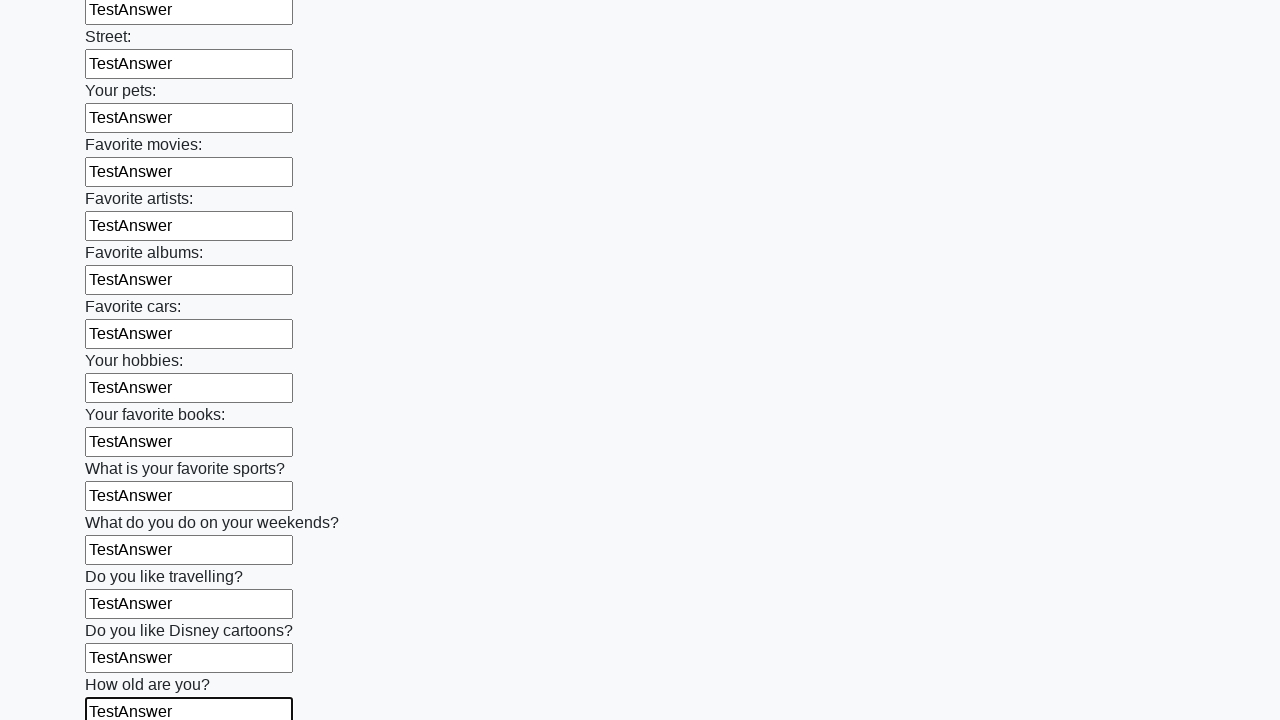

Filled a text input field with 'TestAnswer' on [type='text'] >> nth=18
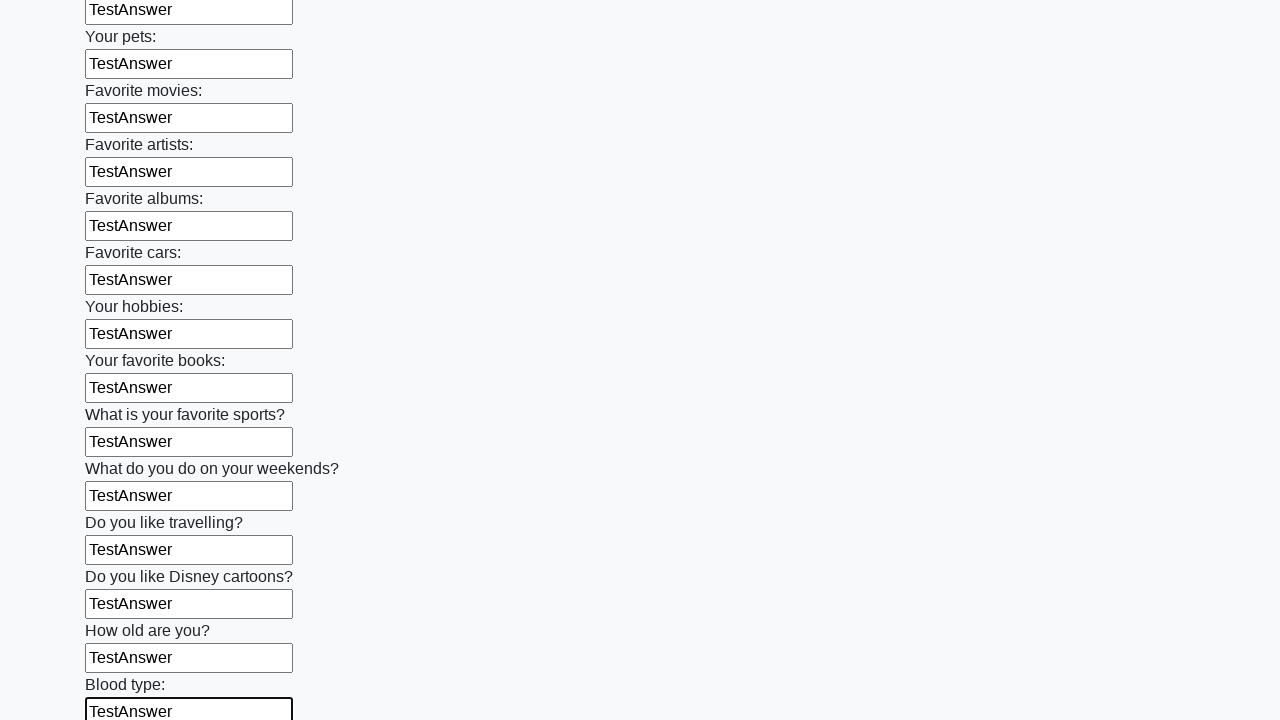

Filled a text input field with 'TestAnswer' on [type='text'] >> nth=19
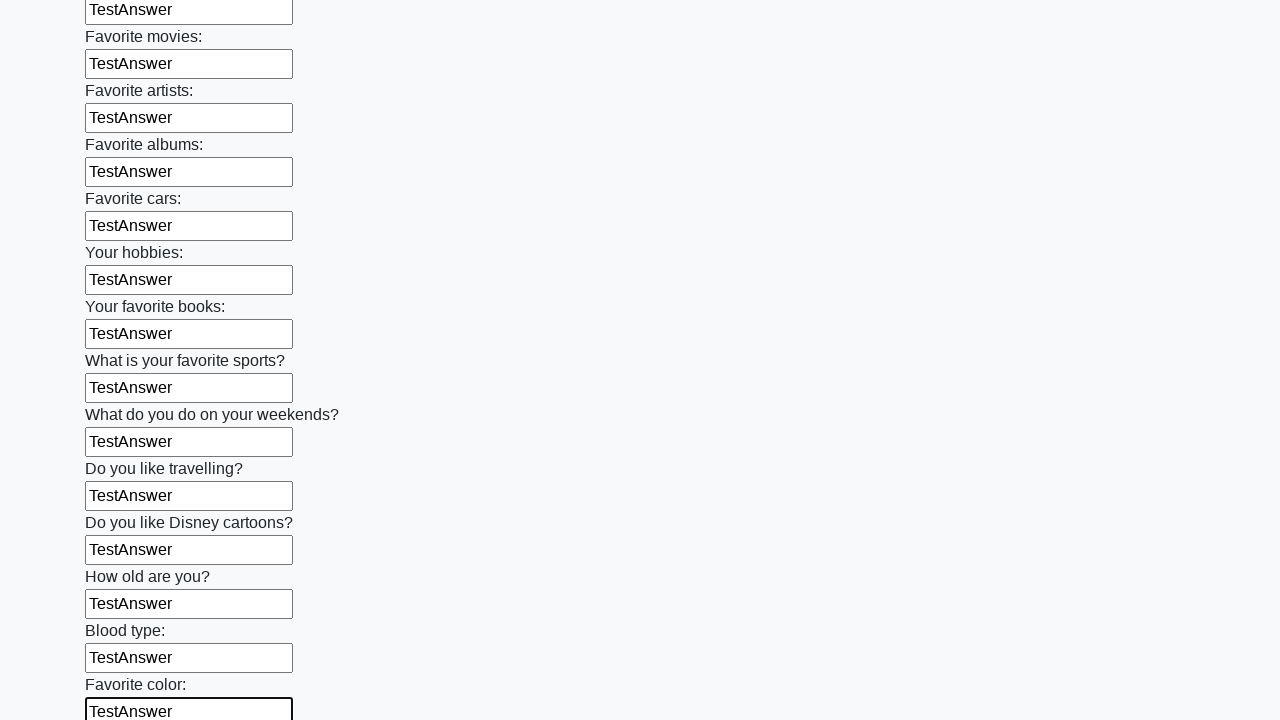

Filled a text input field with 'TestAnswer' on [type='text'] >> nth=20
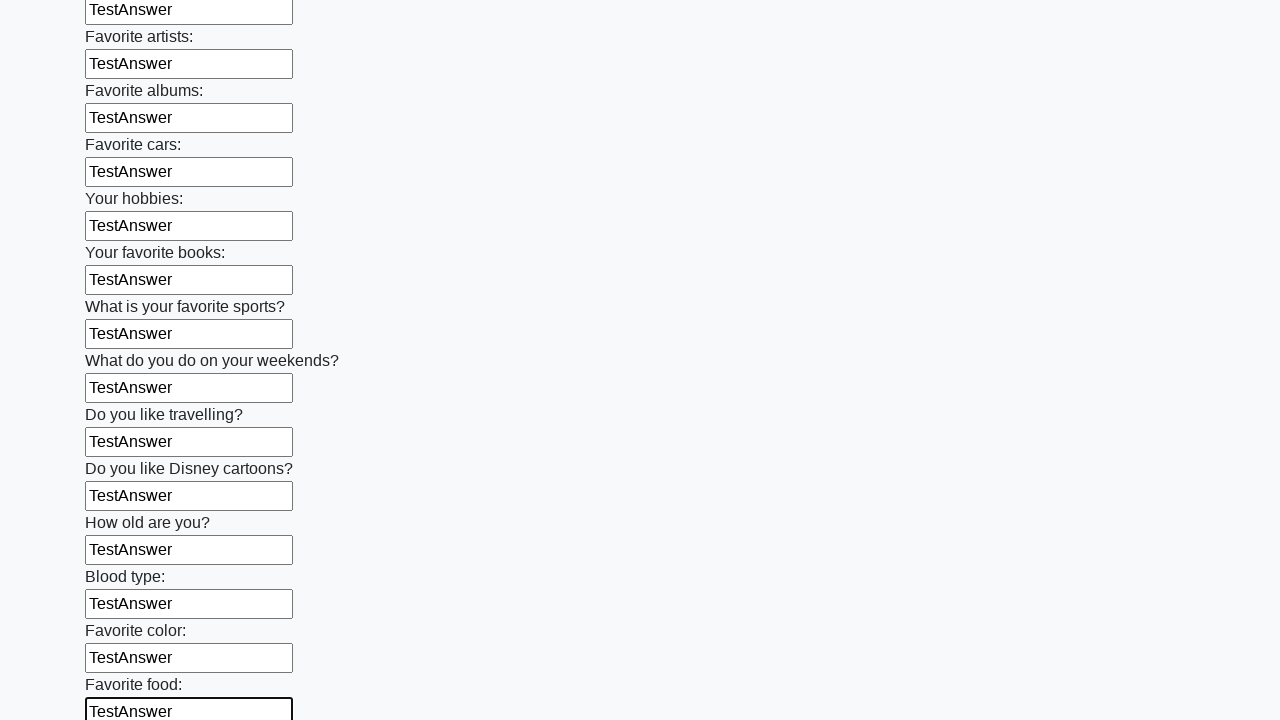

Filled a text input field with 'TestAnswer' on [type='text'] >> nth=21
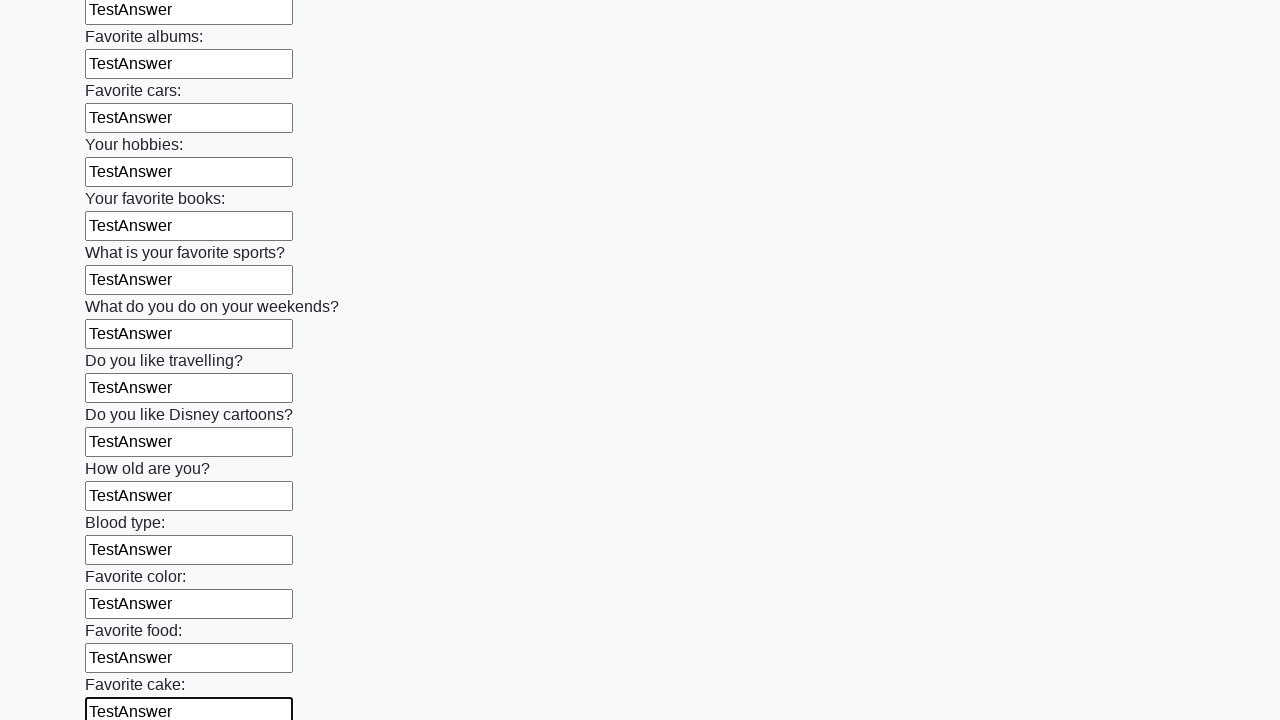

Filled a text input field with 'TestAnswer' on [type='text'] >> nth=22
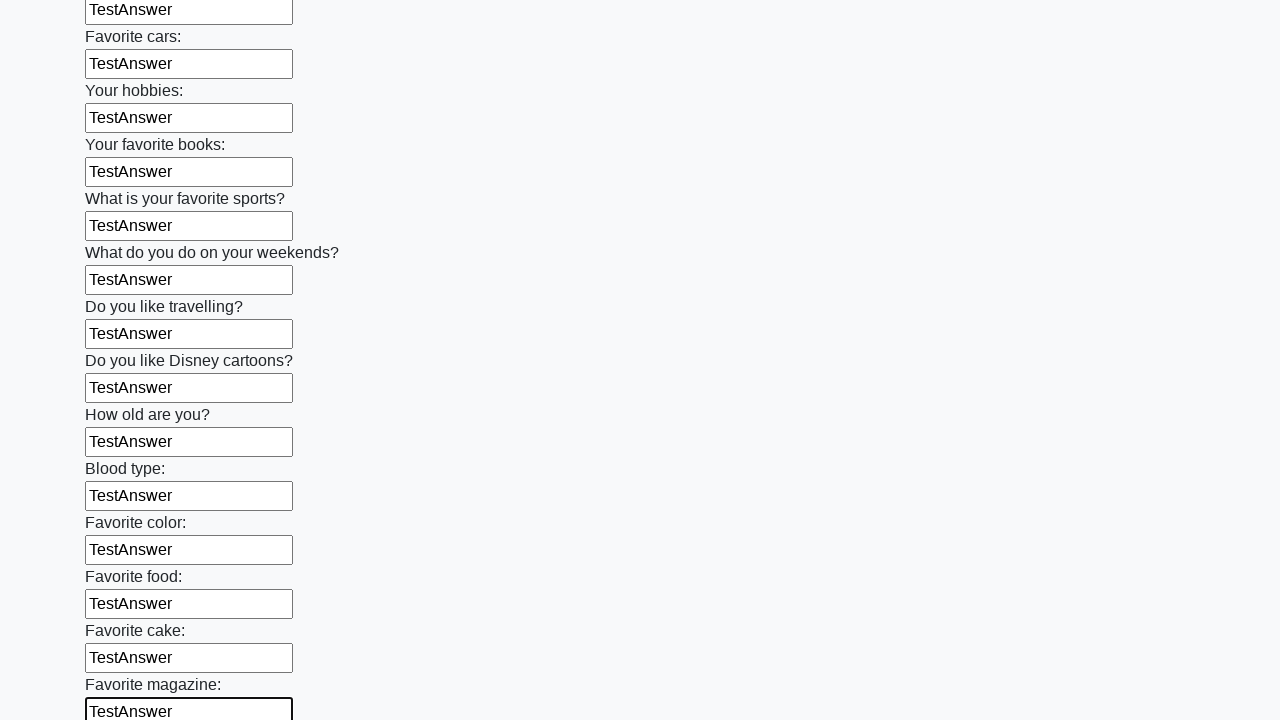

Filled a text input field with 'TestAnswer' on [type='text'] >> nth=23
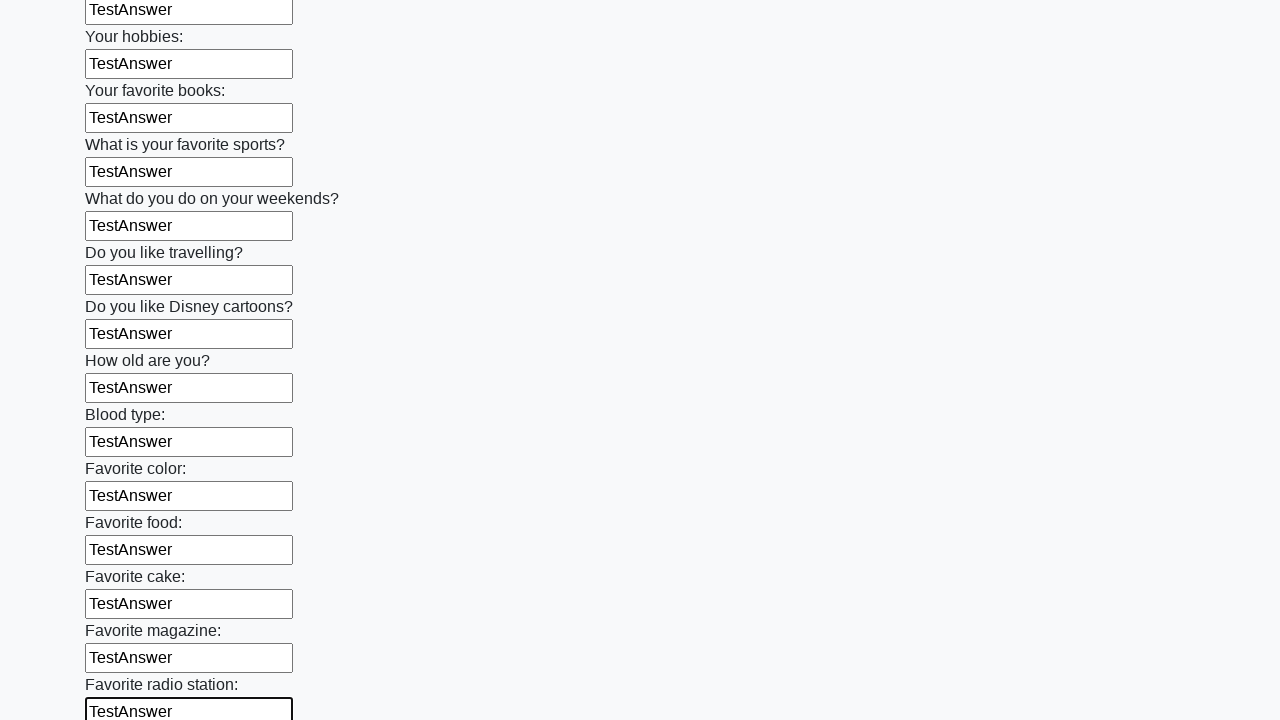

Filled a text input field with 'TestAnswer' on [type='text'] >> nth=24
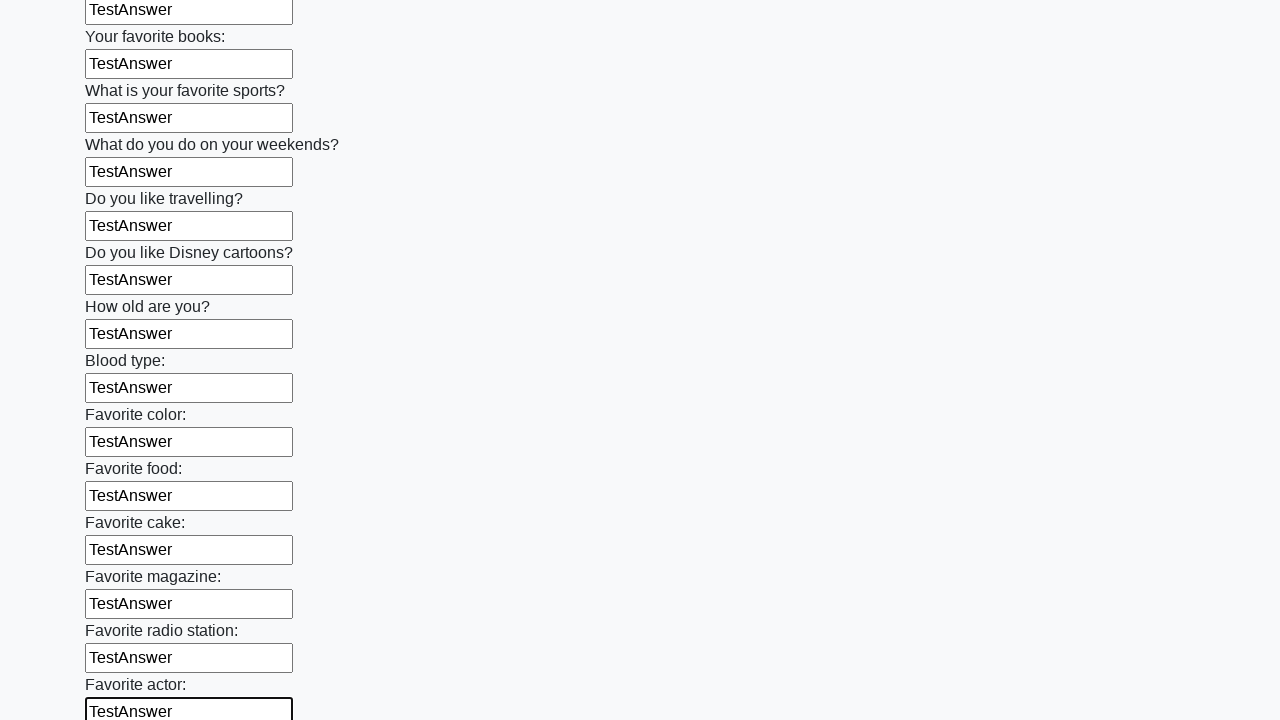

Filled a text input field with 'TestAnswer' on [type='text'] >> nth=25
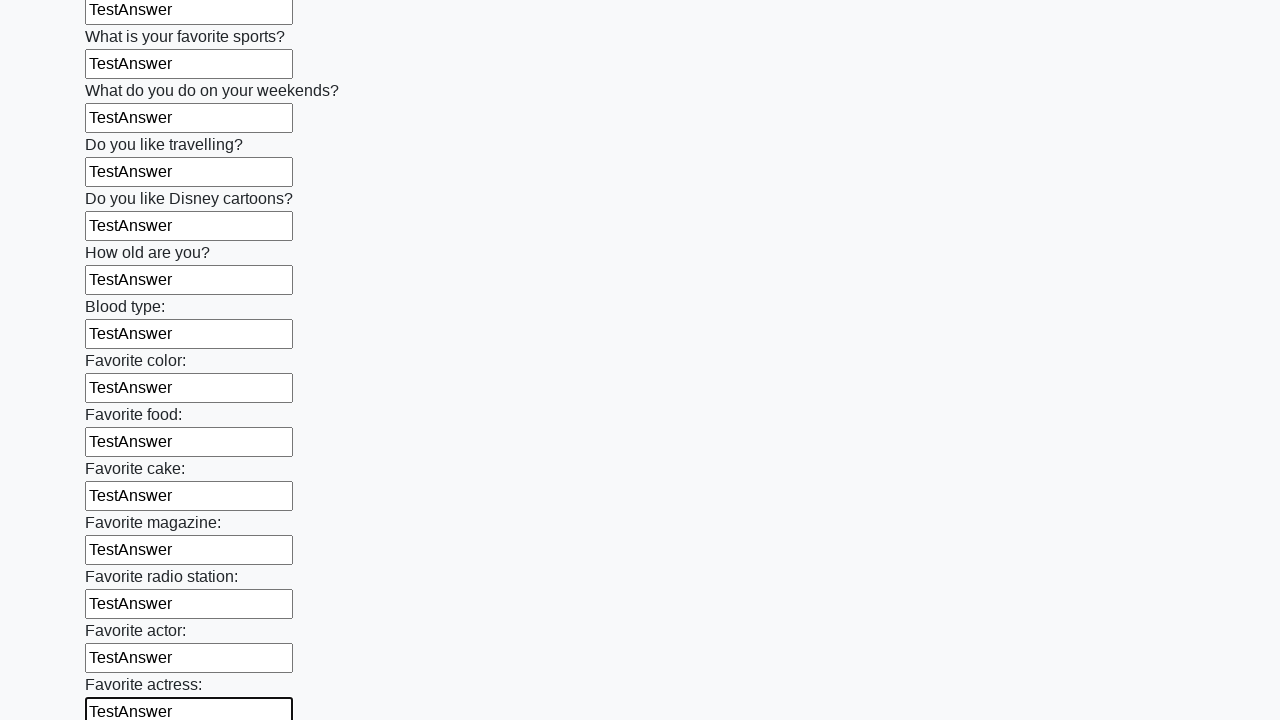

Filled a text input field with 'TestAnswer' on [type='text'] >> nth=26
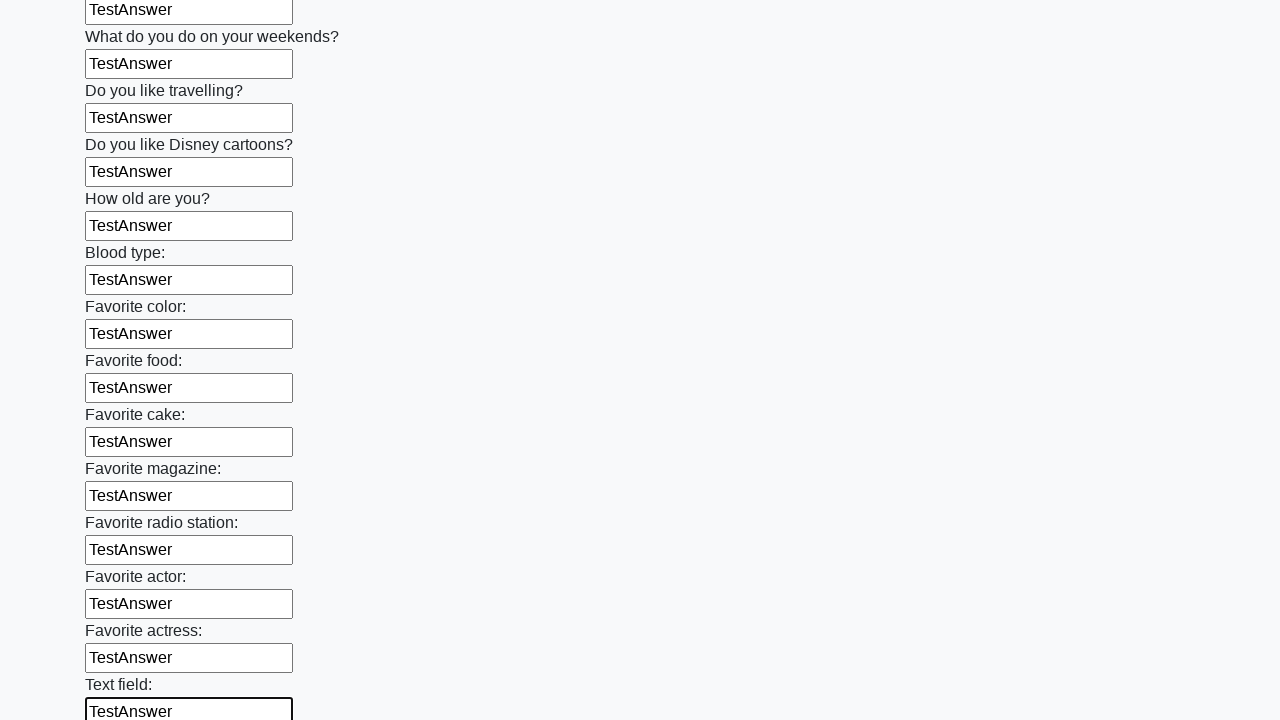

Filled a text input field with 'TestAnswer' on [type='text'] >> nth=27
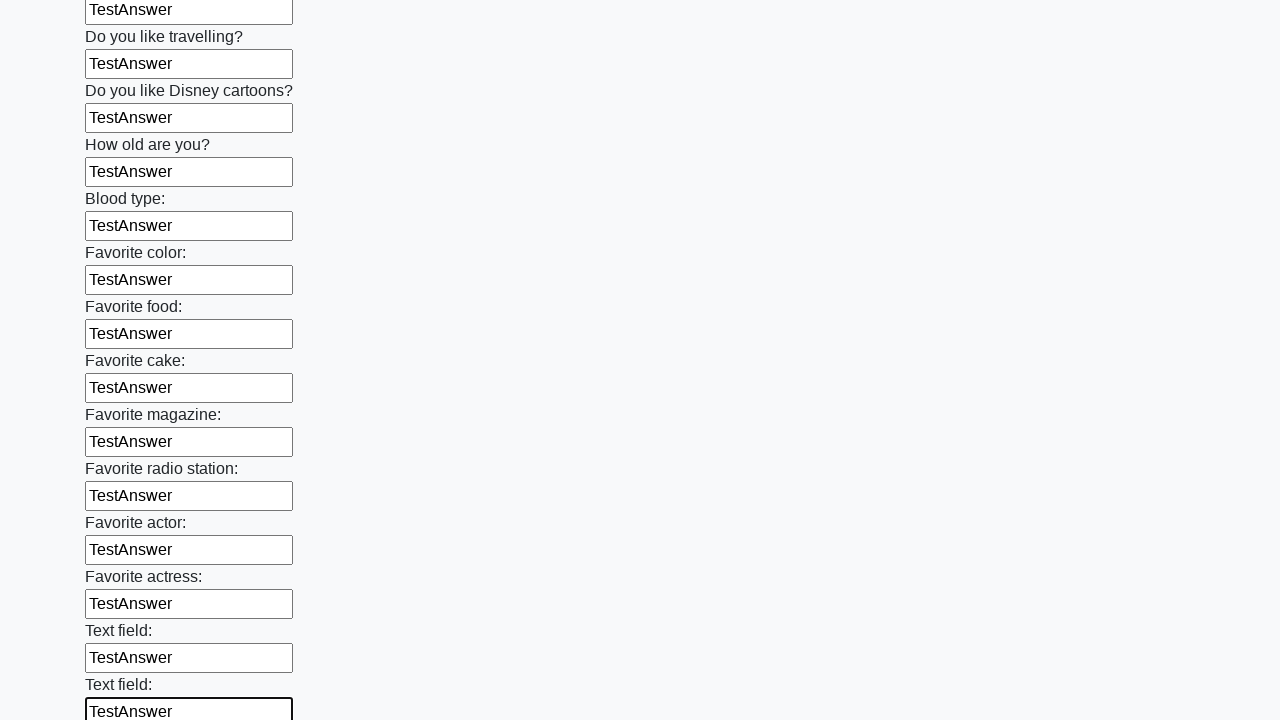

Filled a text input field with 'TestAnswer' on [type='text'] >> nth=28
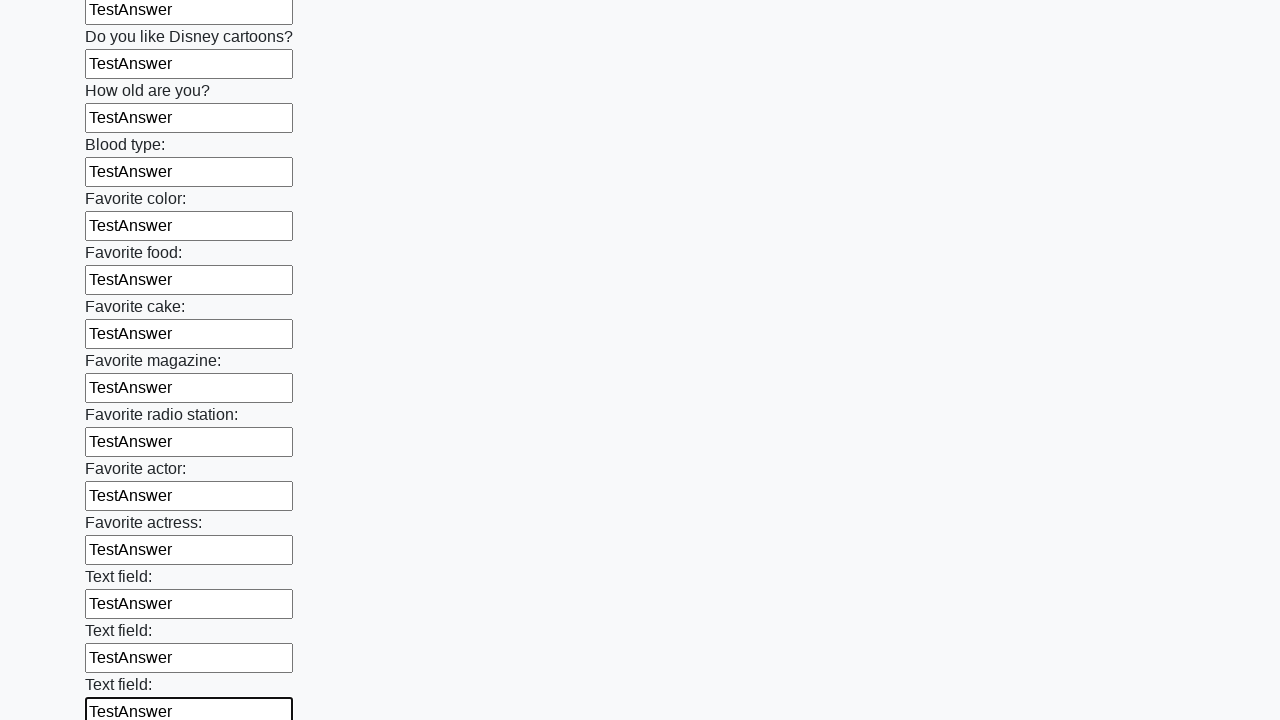

Filled a text input field with 'TestAnswer' on [type='text'] >> nth=29
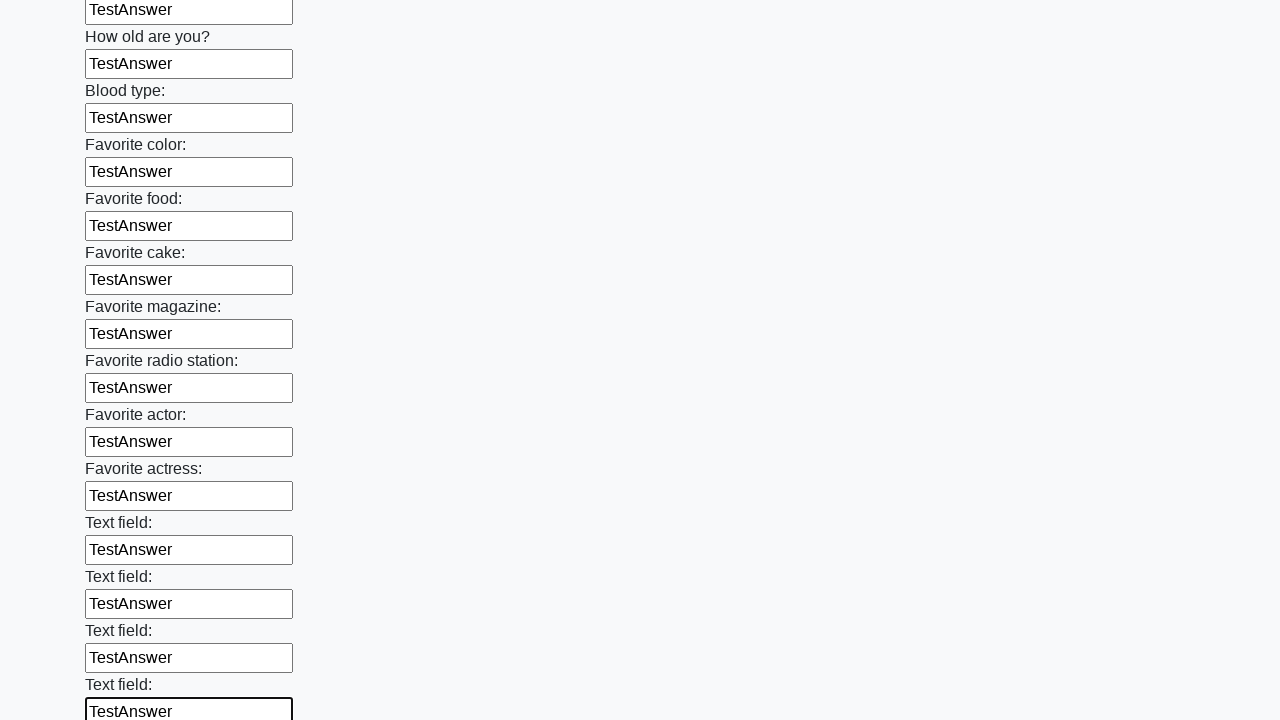

Filled a text input field with 'TestAnswer' on [type='text'] >> nth=30
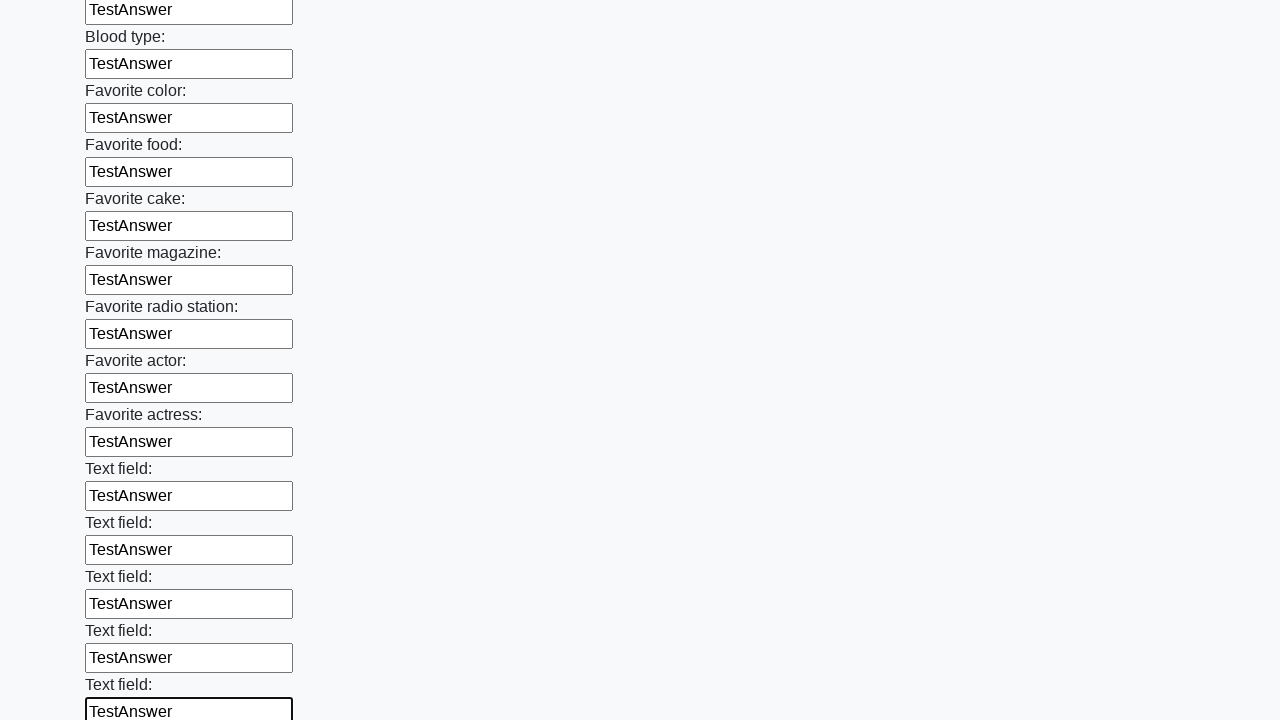

Filled a text input field with 'TestAnswer' on [type='text'] >> nth=31
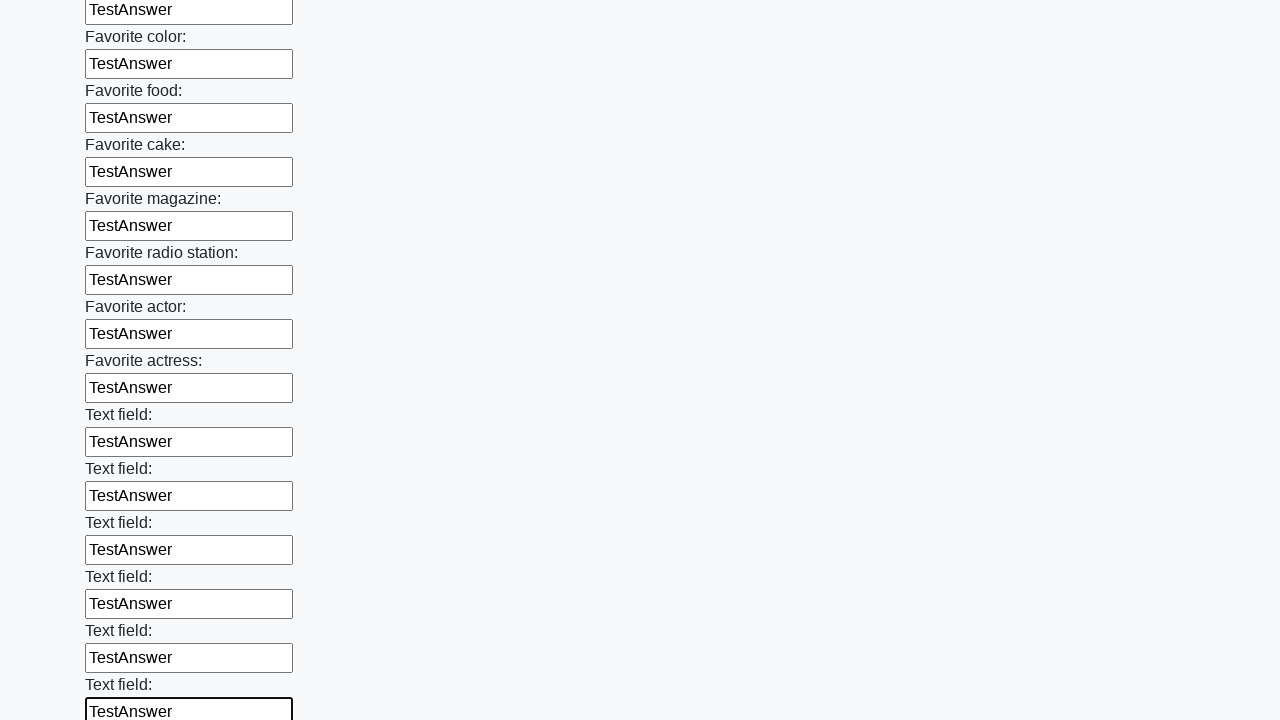

Filled a text input field with 'TestAnswer' on [type='text'] >> nth=32
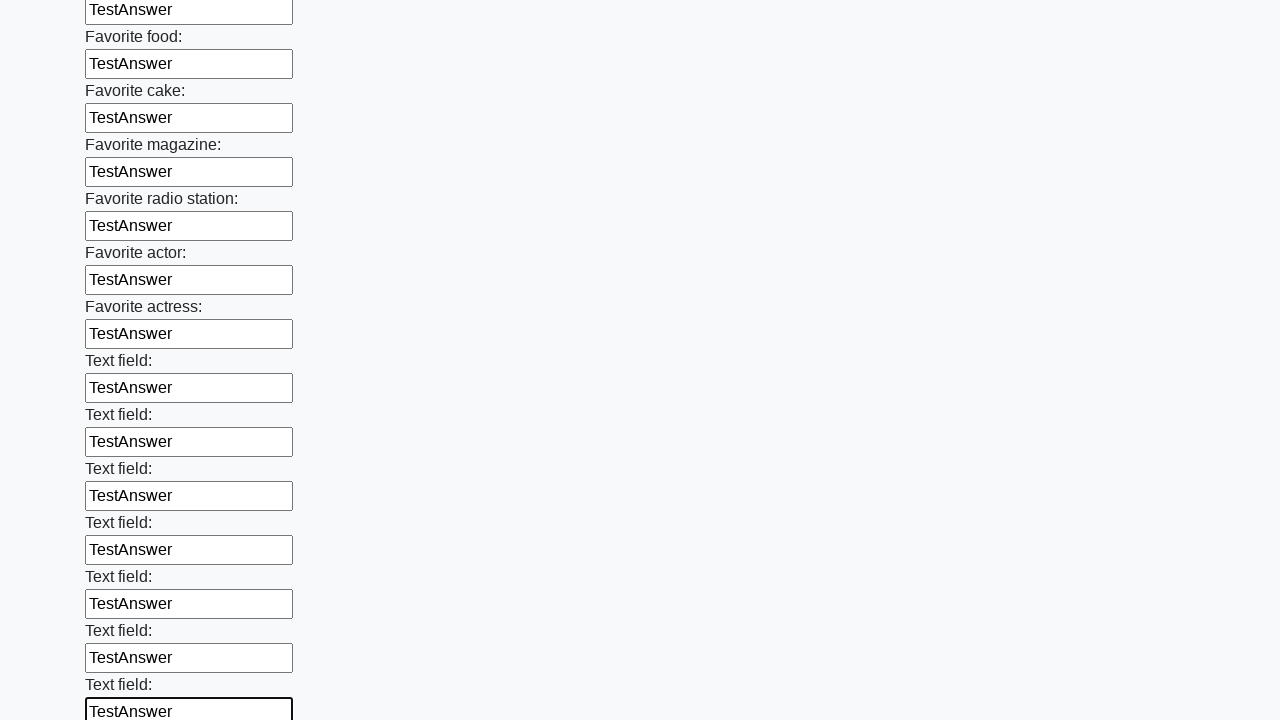

Filled a text input field with 'TestAnswer' on [type='text'] >> nth=33
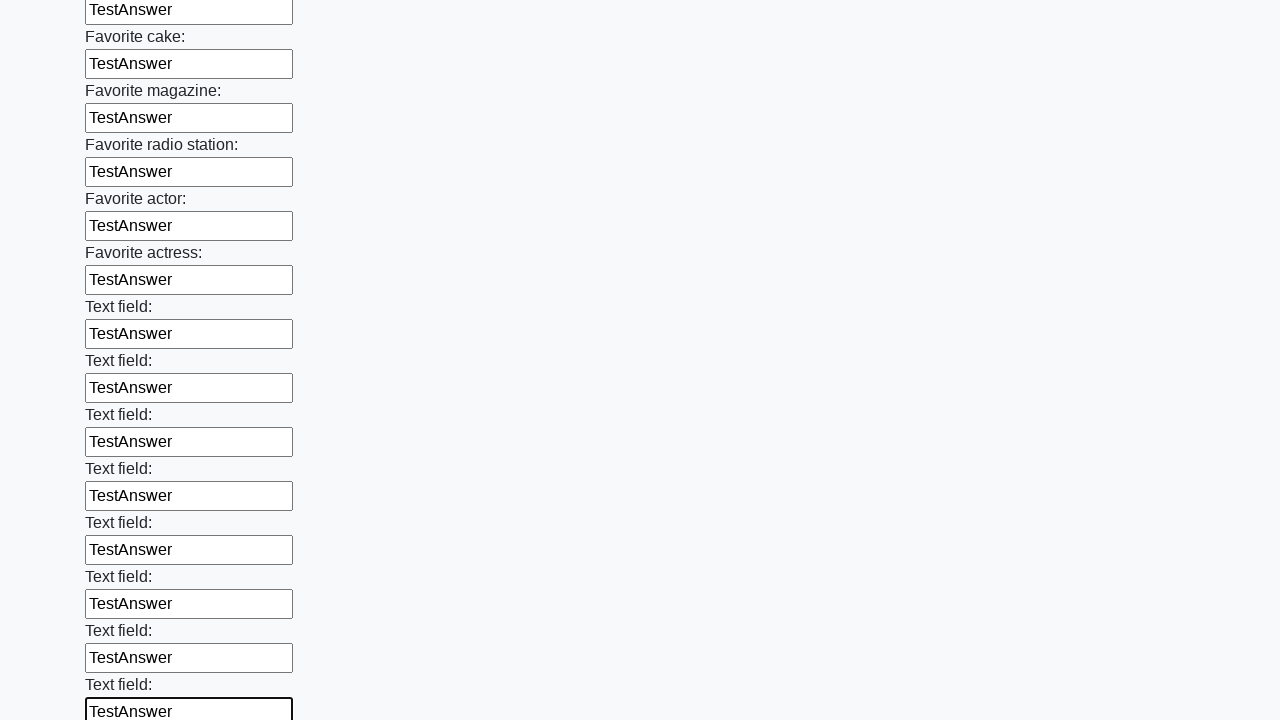

Filled a text input field with 'TestAnswer' on [type='text'] >> nth=34
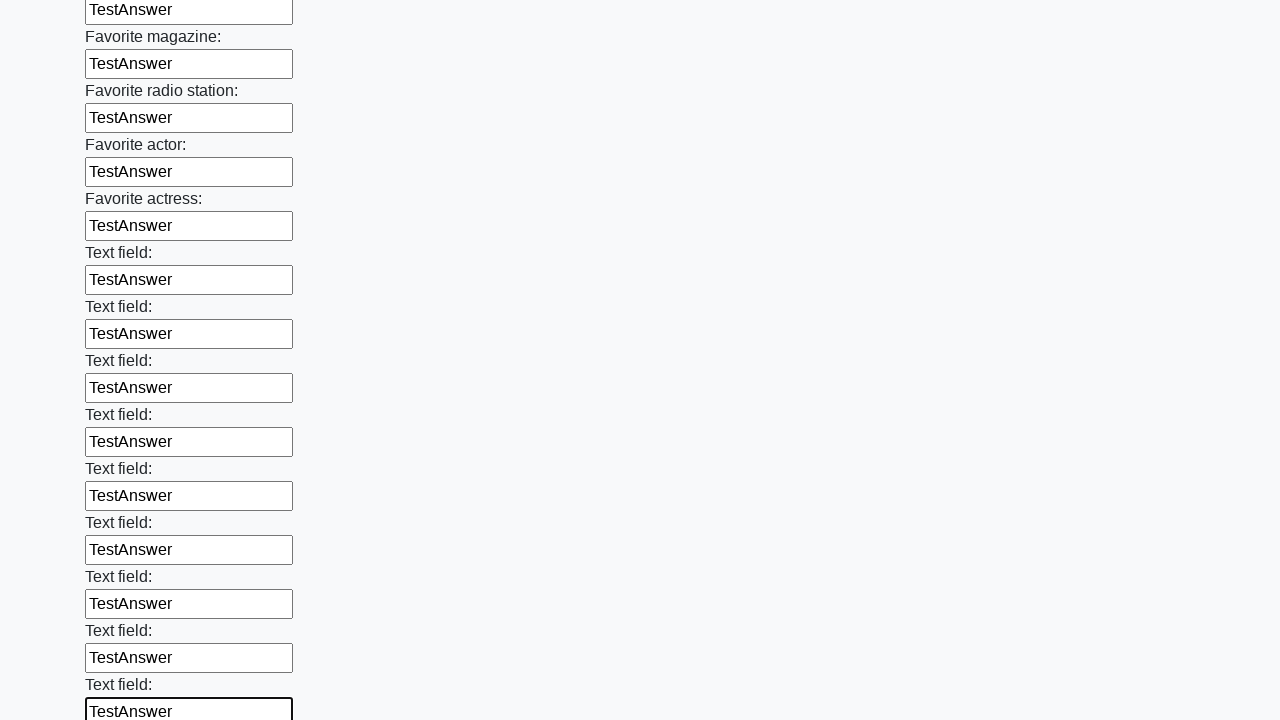

Filled a text input field with 'TestAnswer' on [type='text'] >> nth=35
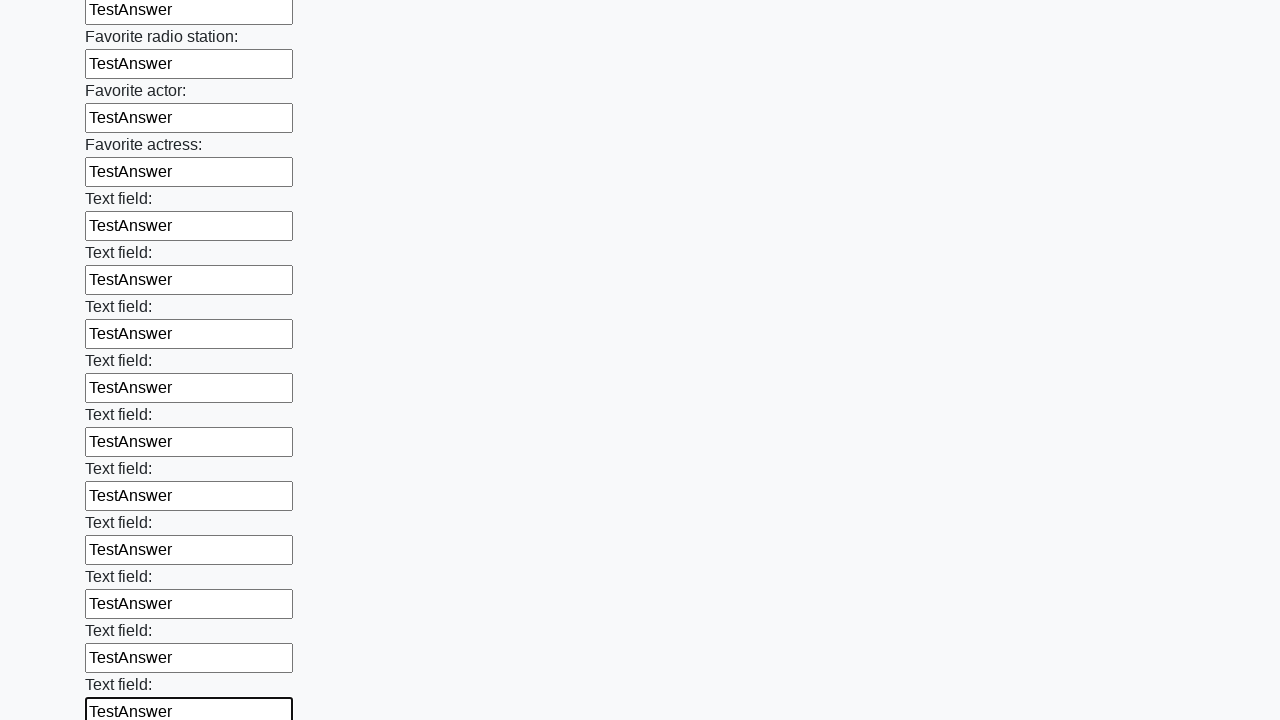

Filled a text input field with 'TestAnswer' on [type='text'] >> nth=36
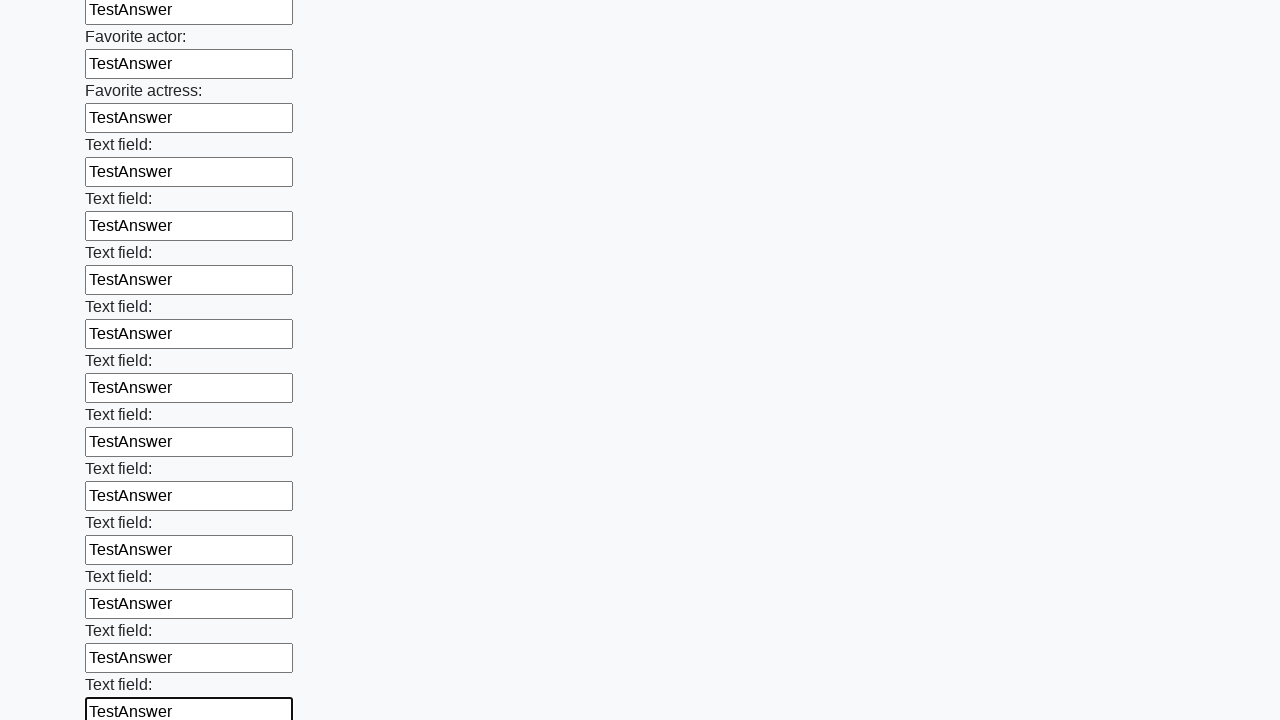

Filled a text input field with 'TestAnswer' on [type='text'] >> nth=37
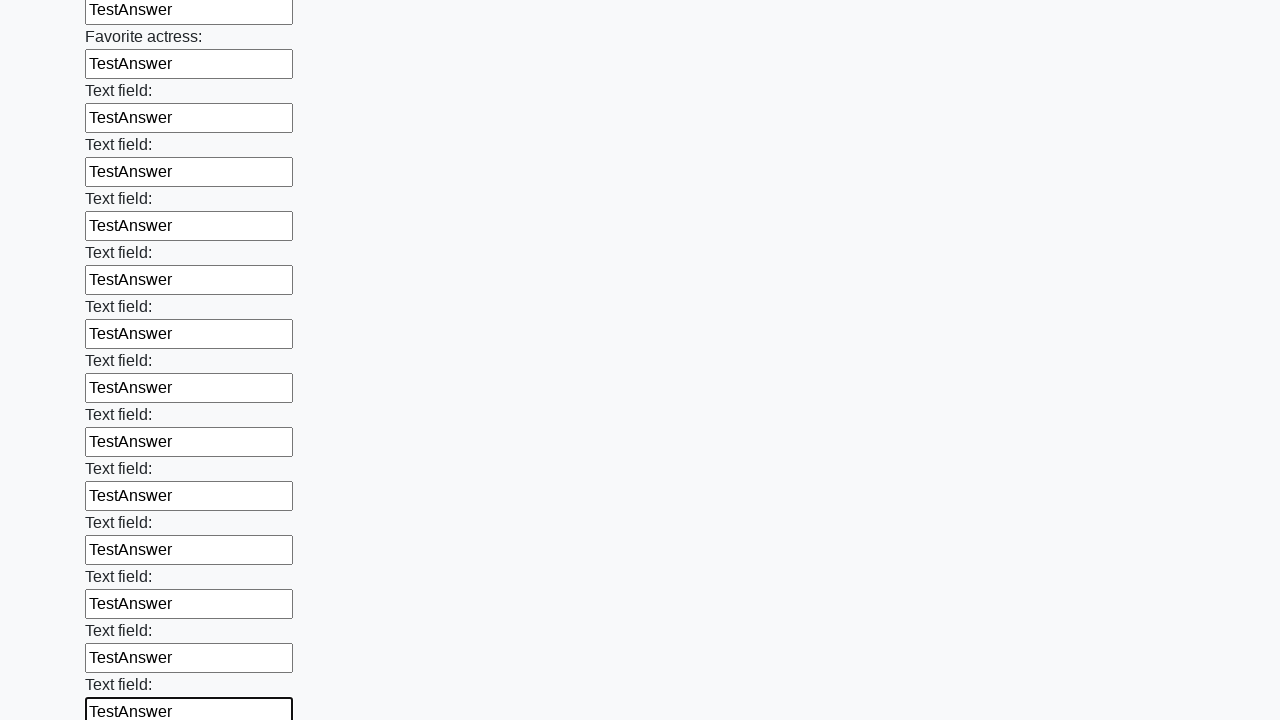

Filled a text input field with 'TestAnswer' on [type='text'] >> nth=38
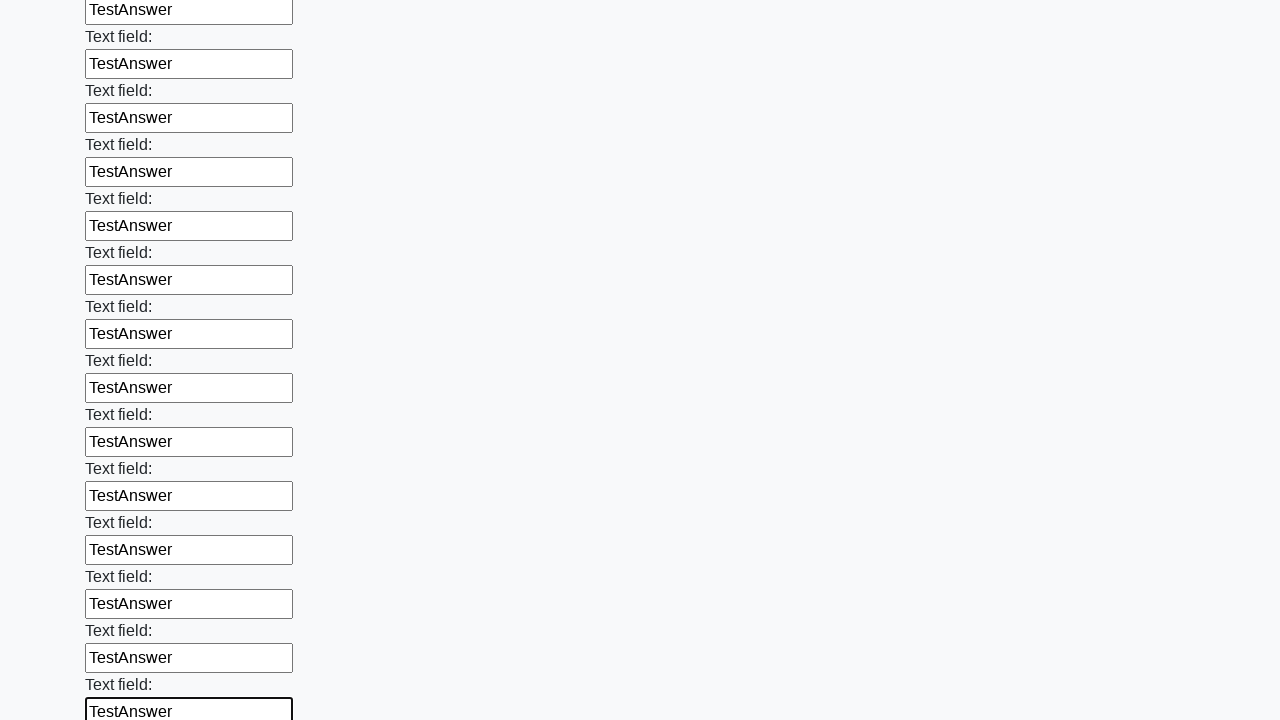

Filled a text input field with 'TestAnswer' on [type='text'] >> nth=39
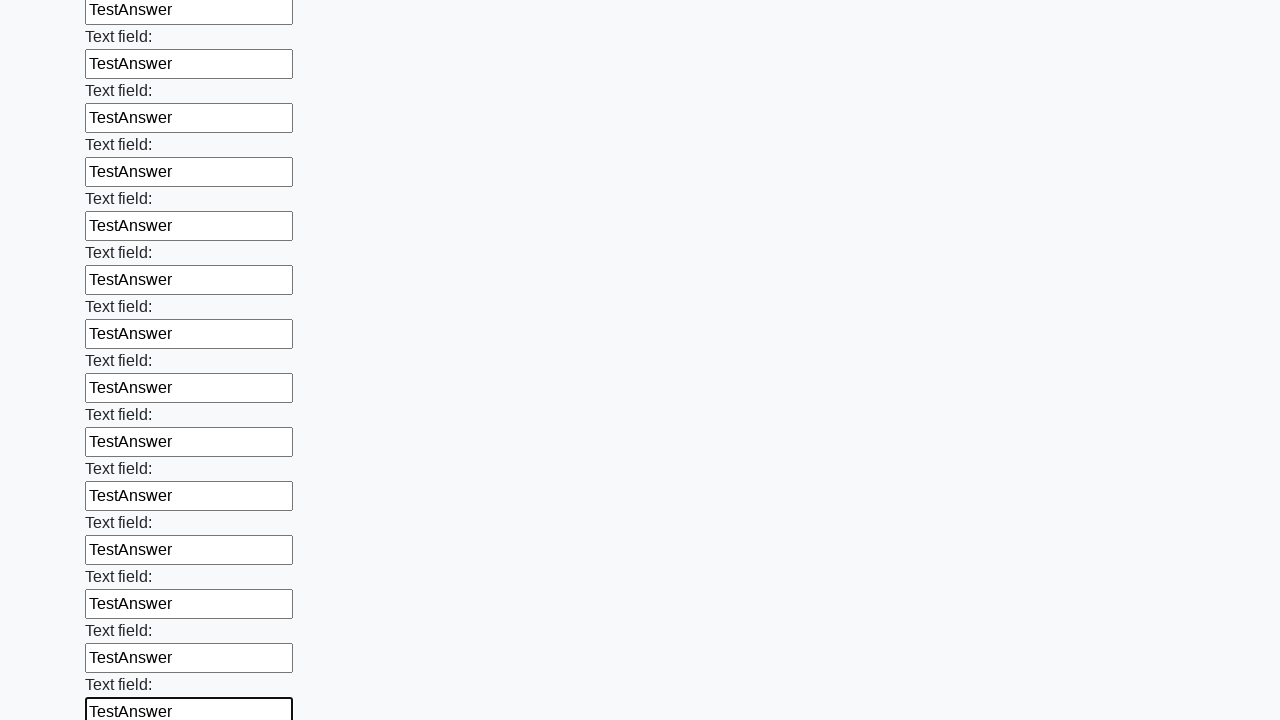

Filled a text input field with 'TestAnswer' on [type='text'] >> nth=40
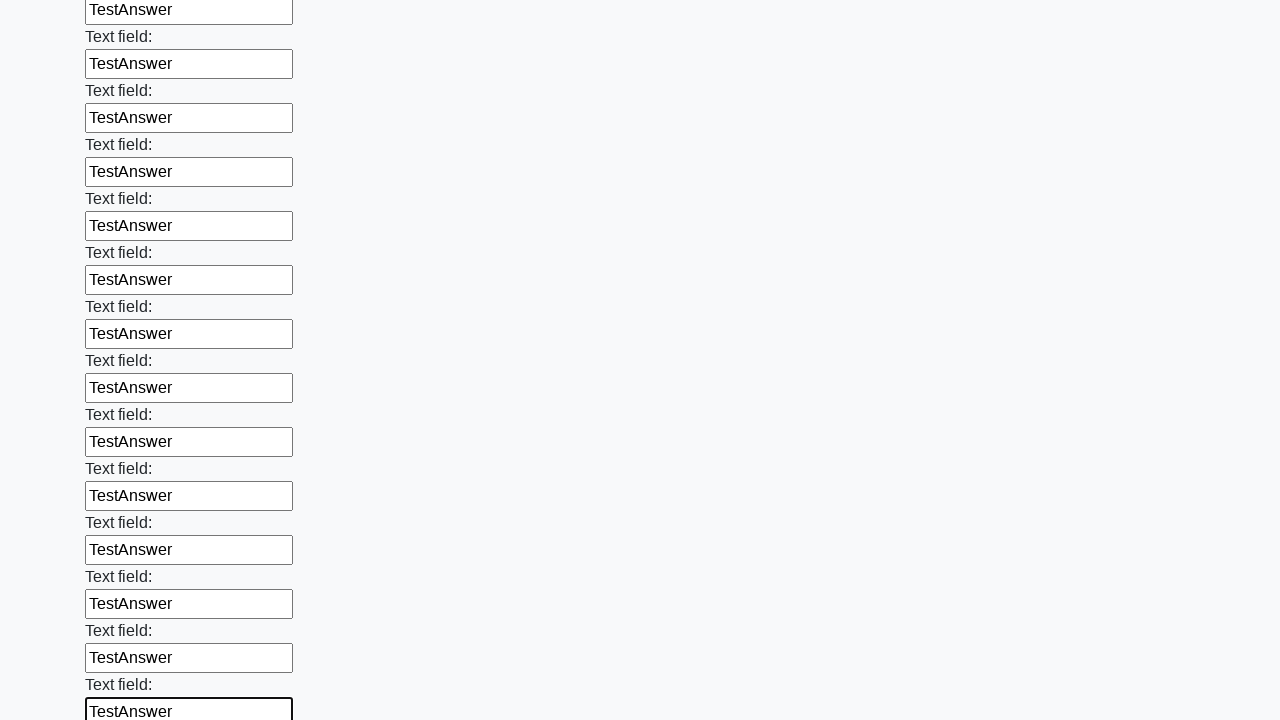

Filled a text input field with 'TestAnswer' on [type='text'] >> nth=41
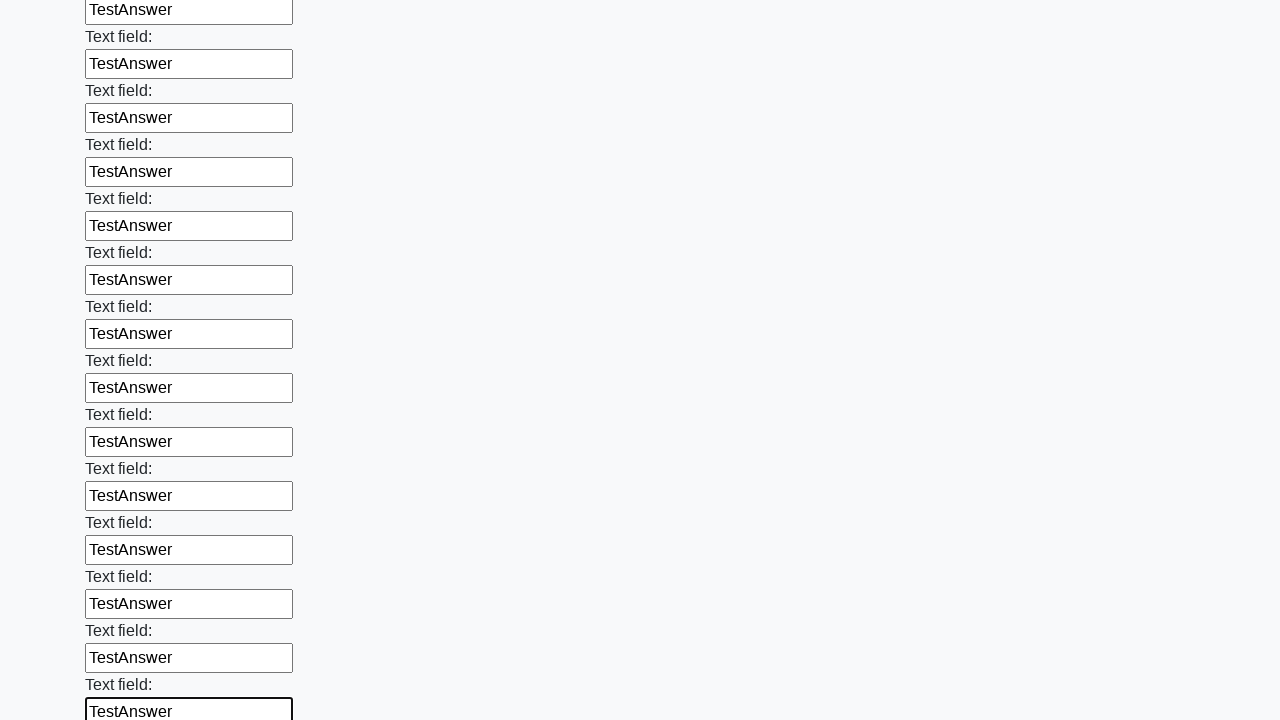

Filled a text input field with 'TestAnswer' on [type='text'] >> nth=42
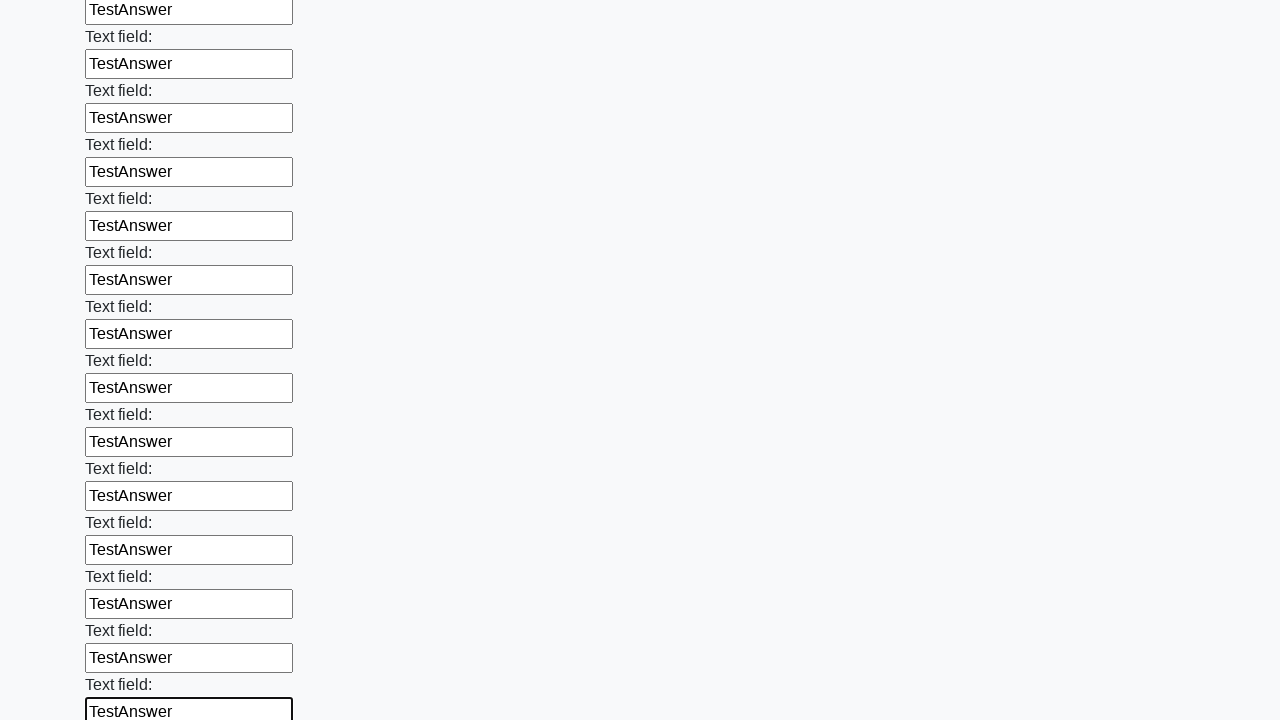

Filled a text input field with 'TestAnswer' on [type='text'] >> nth=43
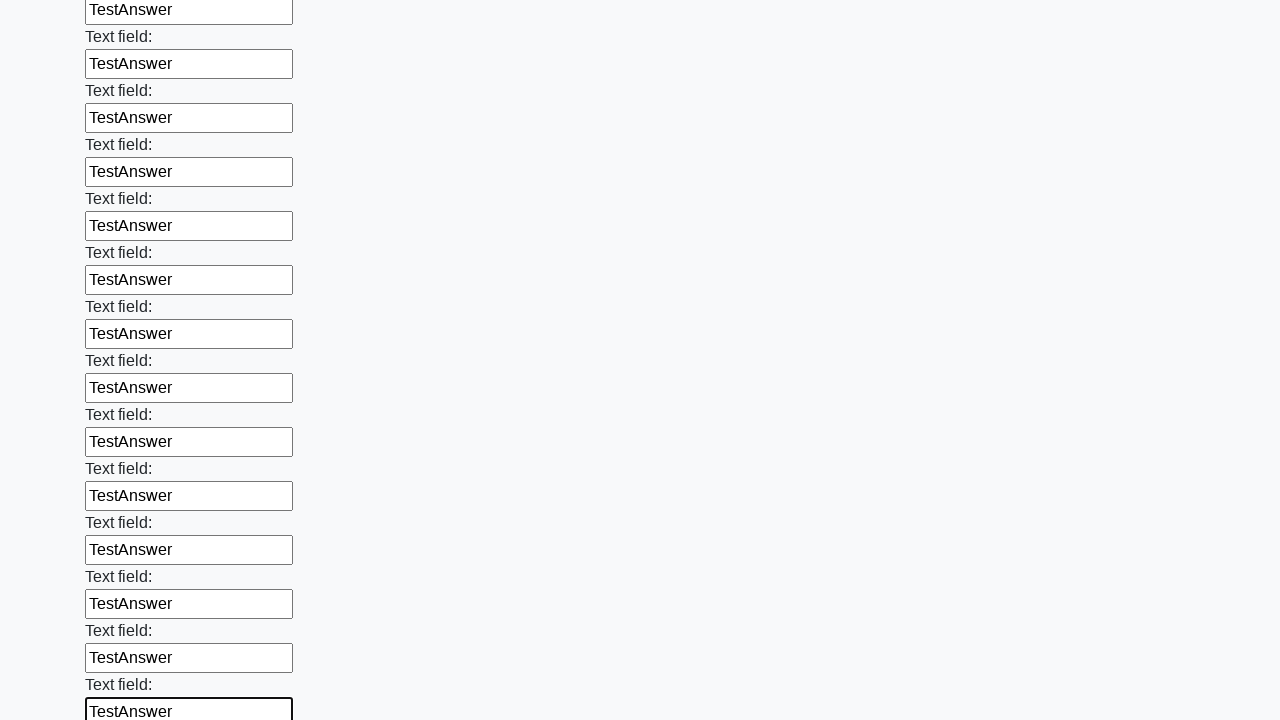

Filled a text input field with 'TestAnswer' on [type='text'] >> nth=44
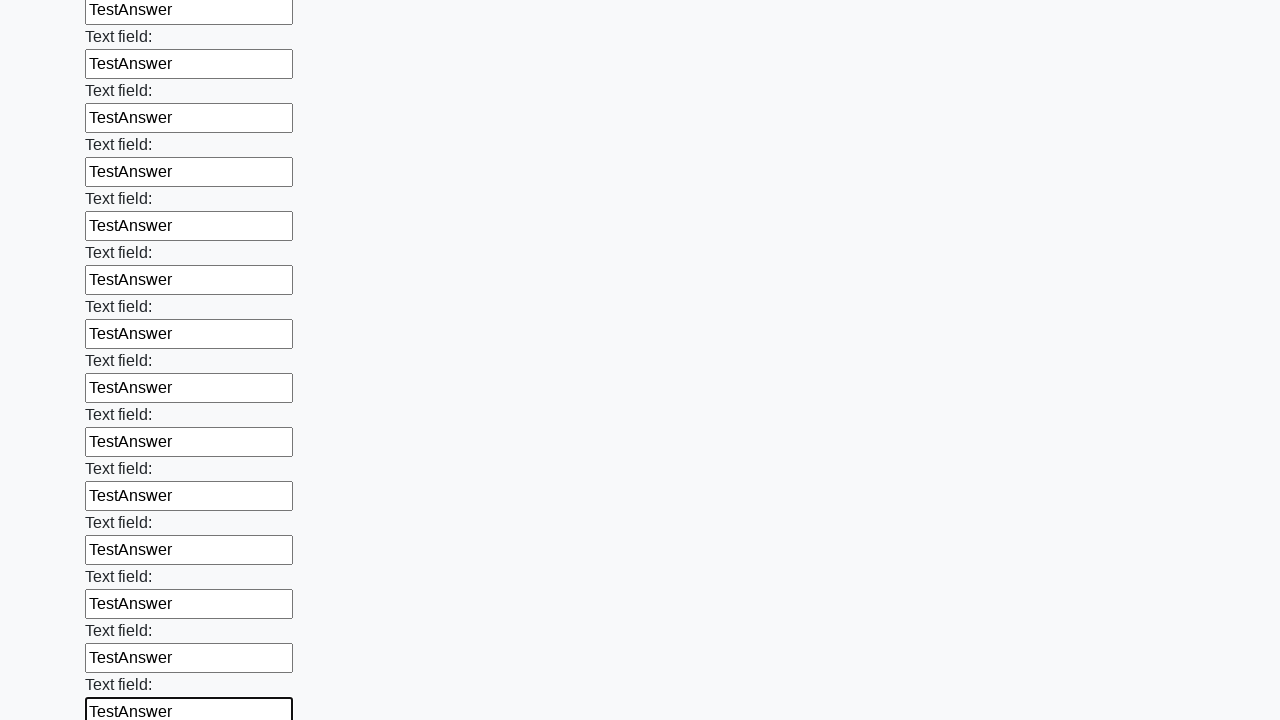

Filled a text input field with 'TestAnswer' on [type='text'] >> nth=45
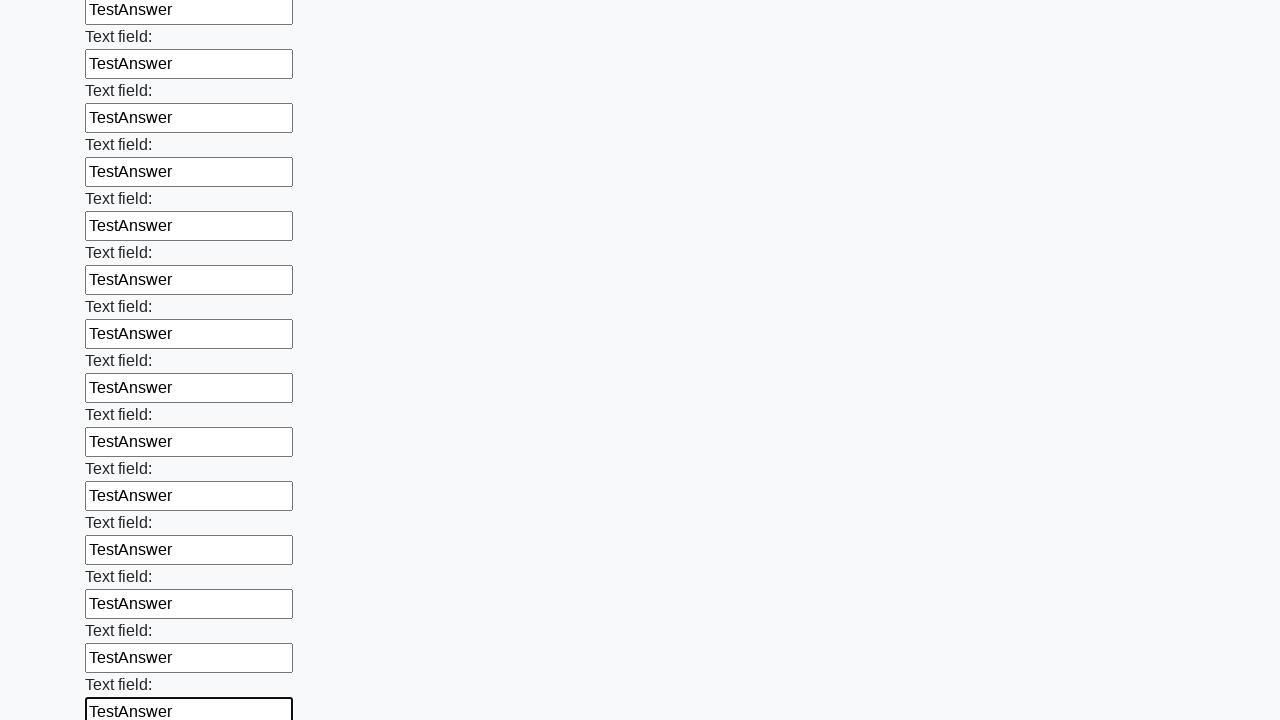

Filled a text input field with 'TestAnswer' on [type='text'] >> nth=46
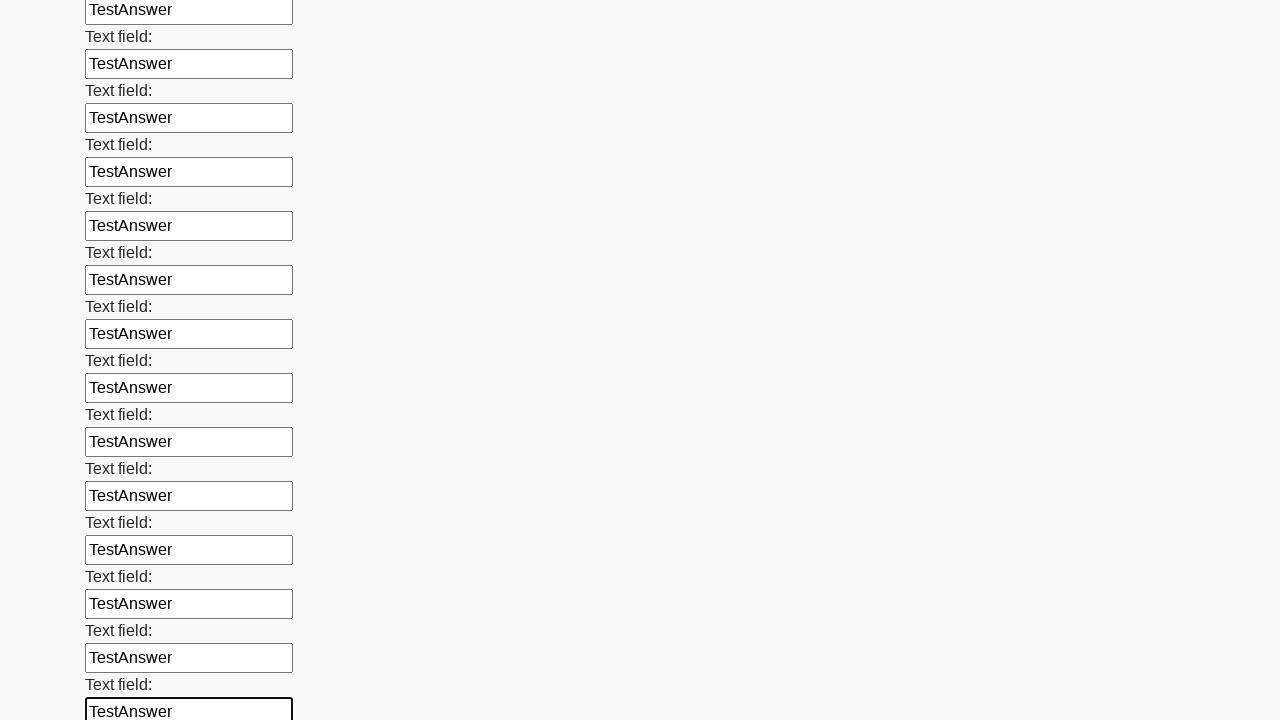

Filled a text input field with 'TestAnswer' on [type='text'] >> nth=47
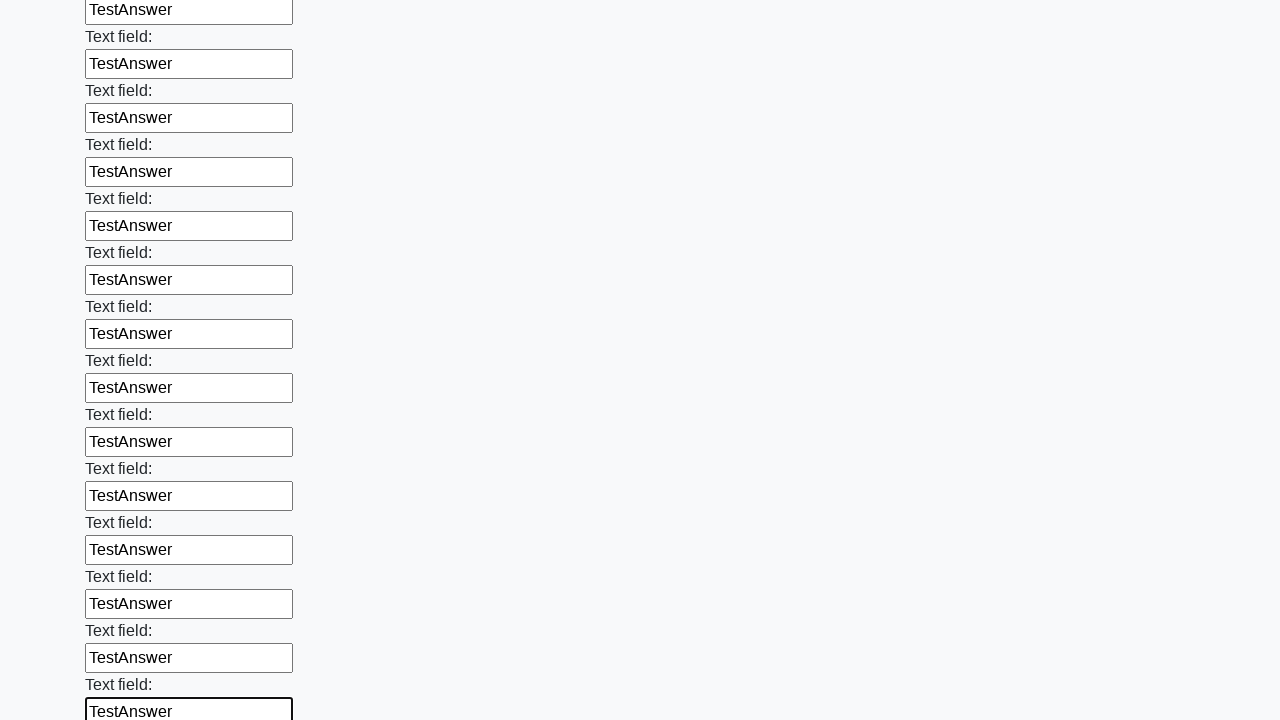

Filled a text input field with 'TestAnswer' on [type='text'] >> nth=48
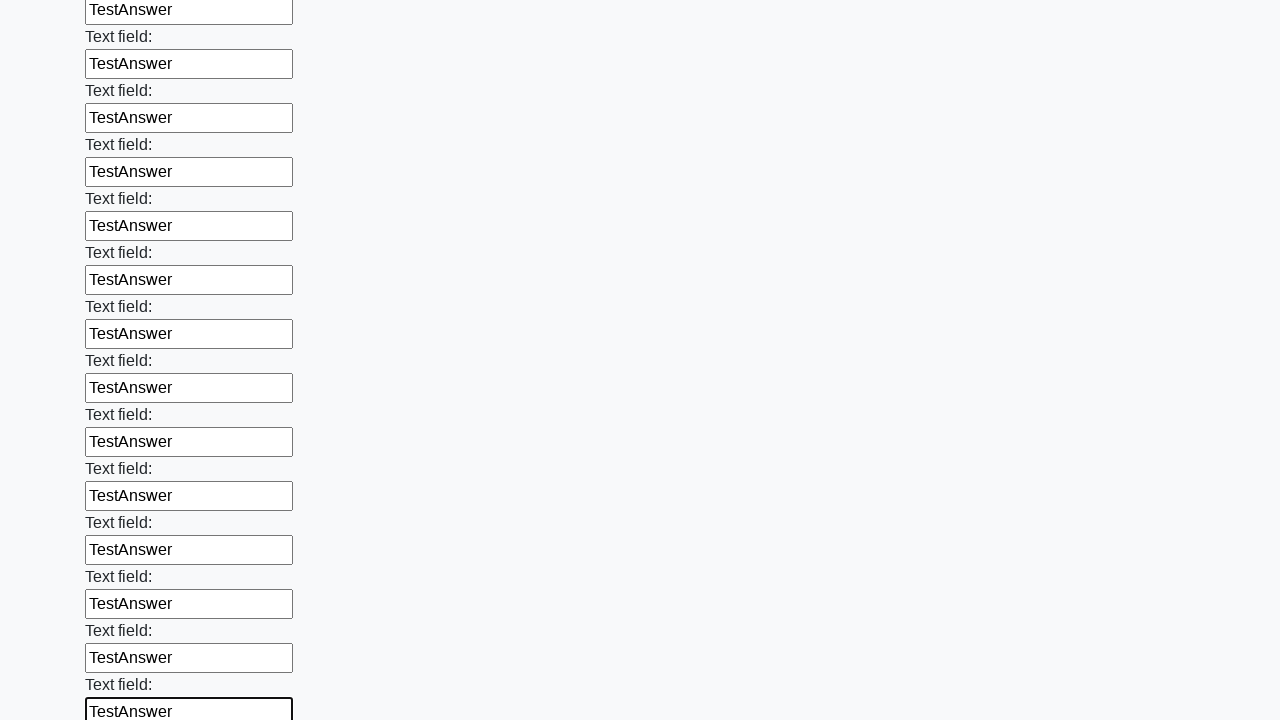

Filled a text input field with 'TestAnswer' on [type='text'] >> nth=49
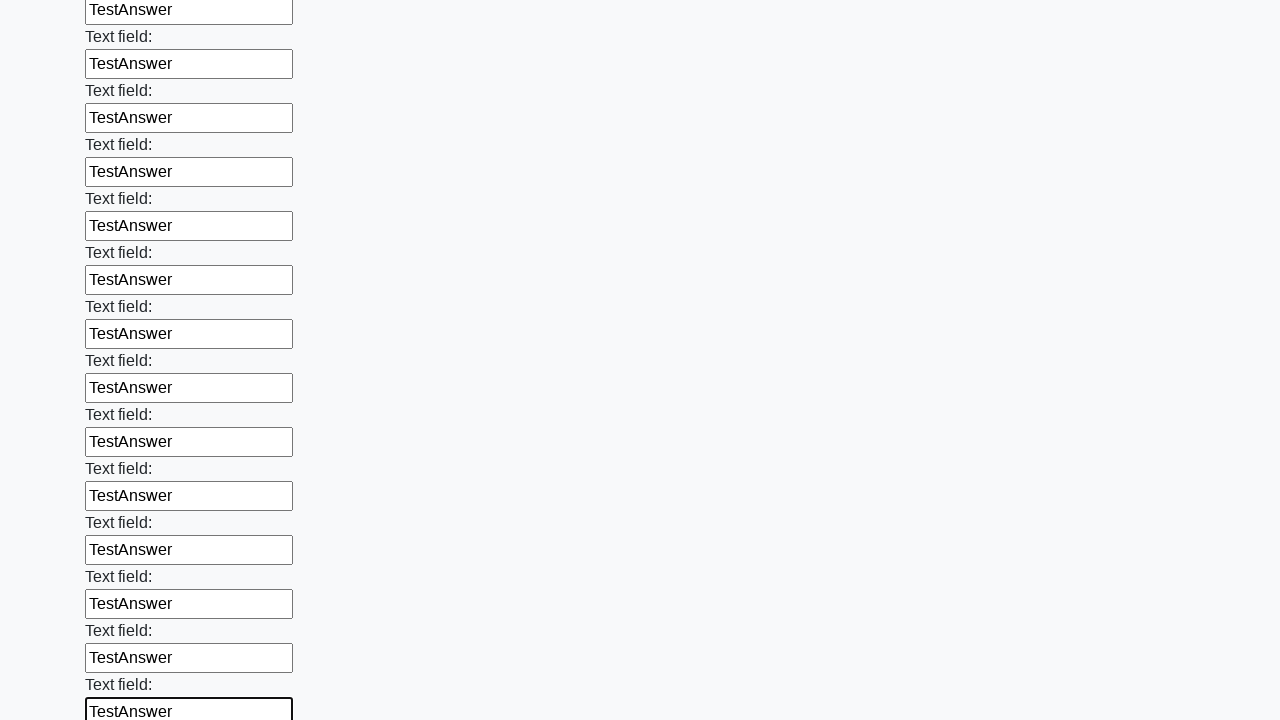

Filled a text input field with 'TestAnswer' on [type='text'] >> nth=50
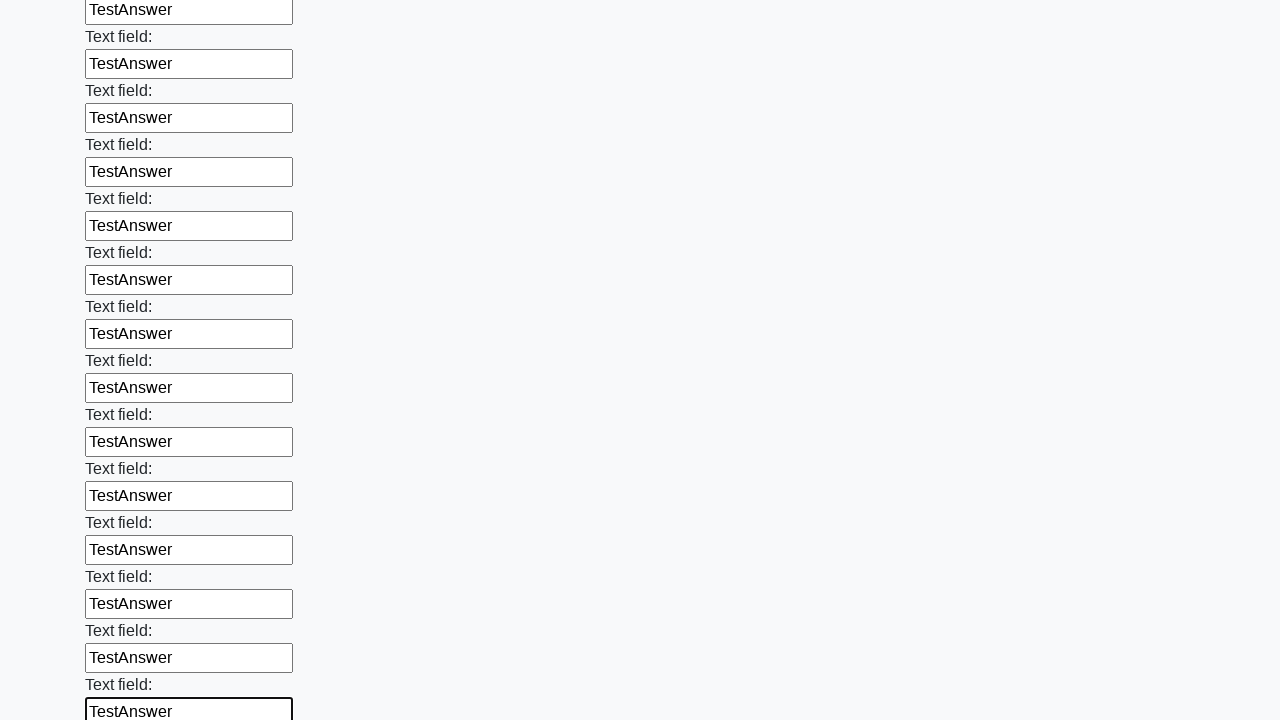

Filled a text input field with 'TestAnswer' on [type='text'] >> nth=51
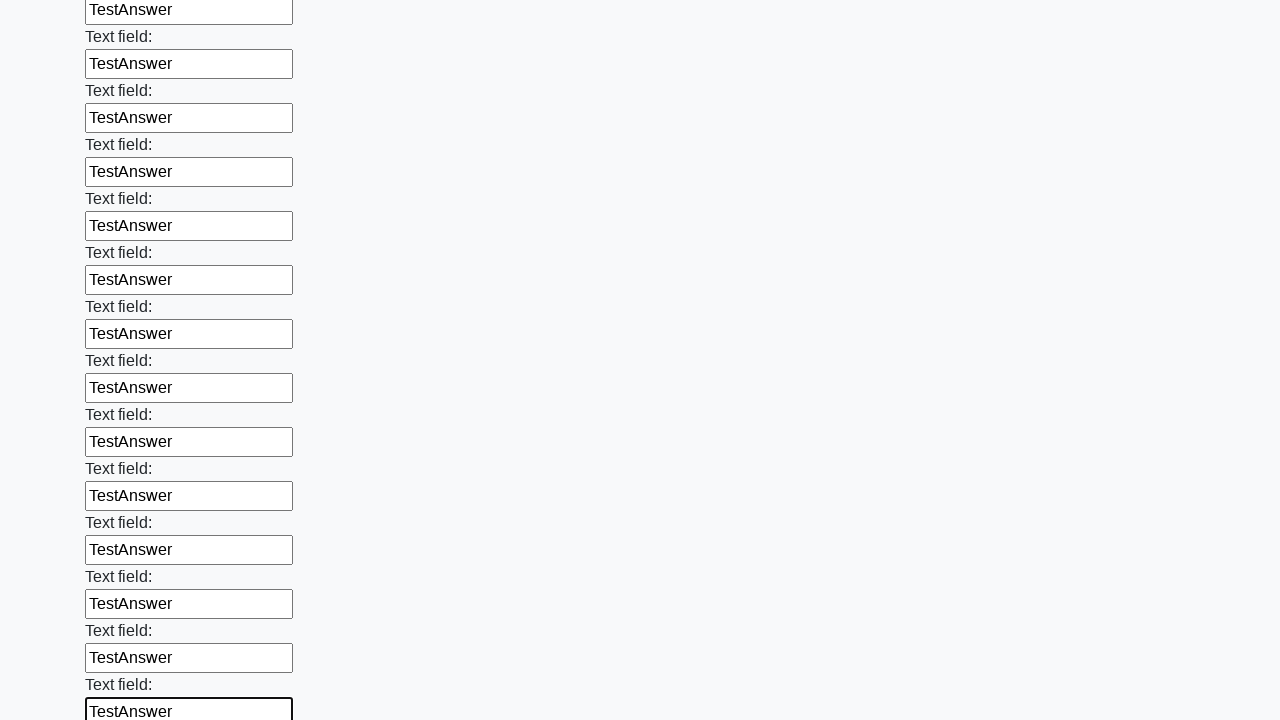

Filled a text input field with 'TestAnswer' on [type='text'] >> nth=52
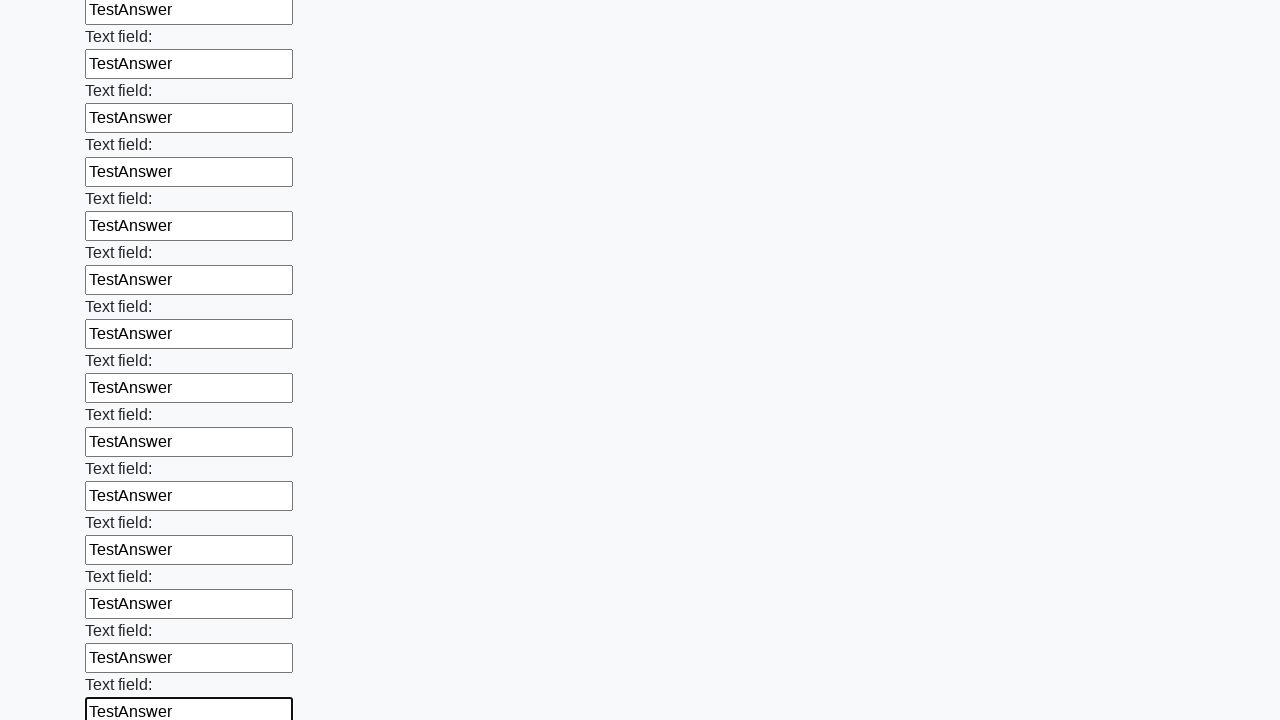

Filled a text input field with 'TestAnswer' on [type='text'] >> nth=53
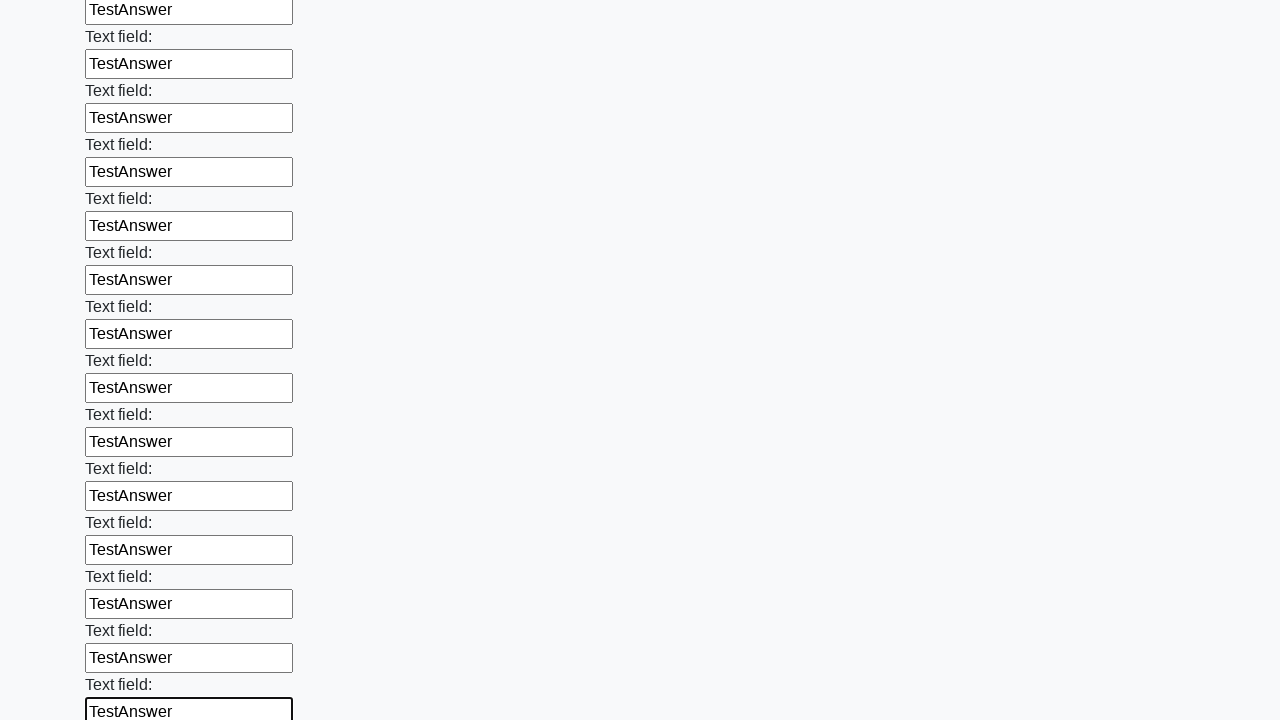

Filled a text input field with 'TestAnswer' on [type='text'] >> nth=54
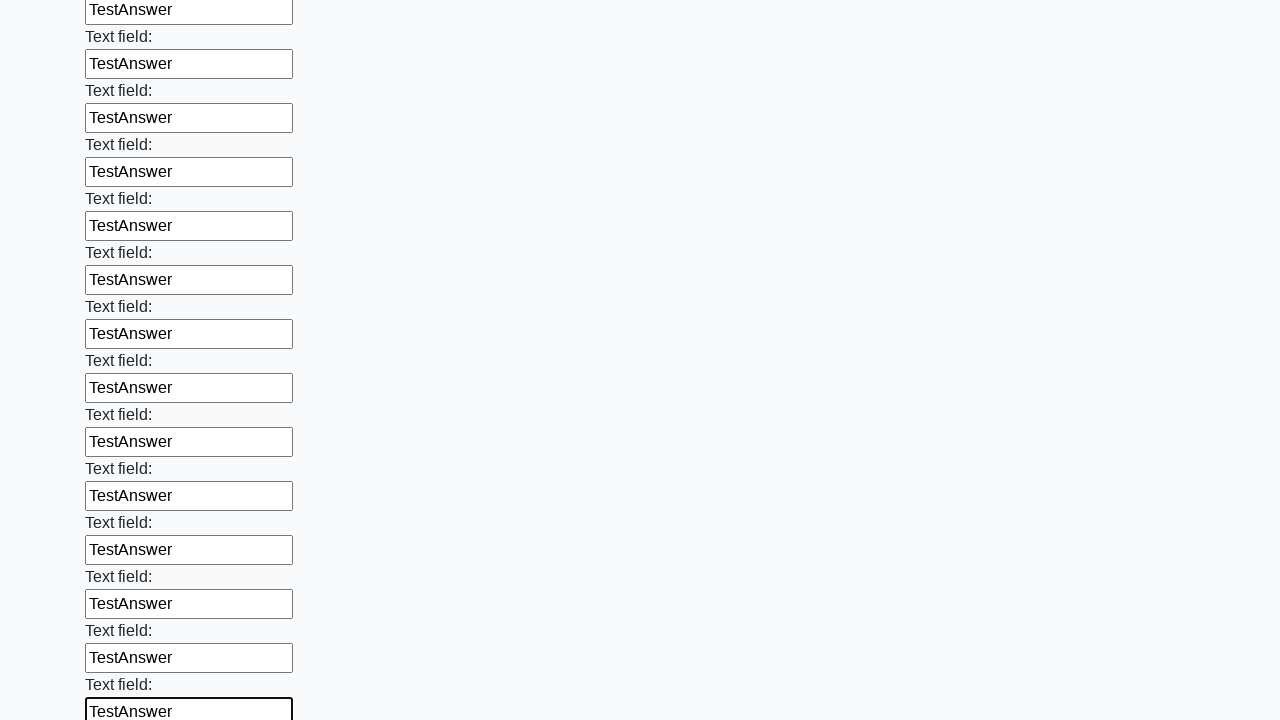

Filled a text input field with 'TestAnswer' on [type='text'] >> nth=55
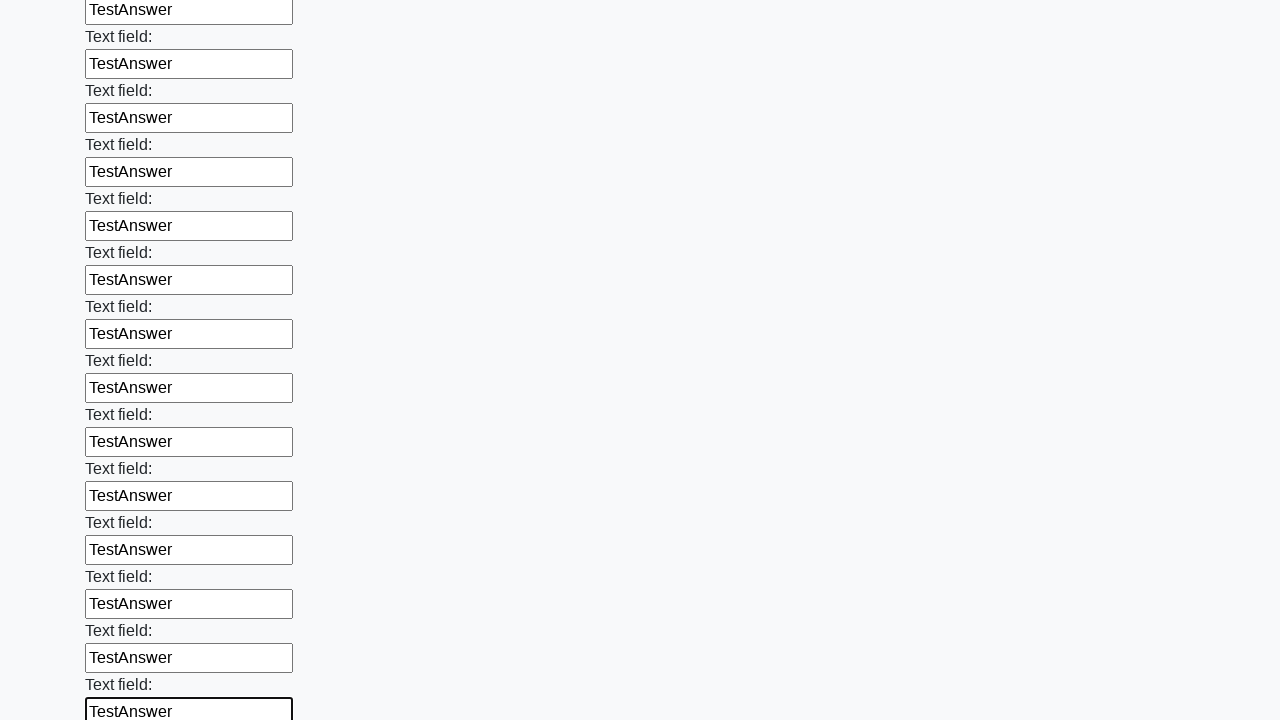

Filled a text input field with 'TestAnswer' on [type='text'] >> nth=56
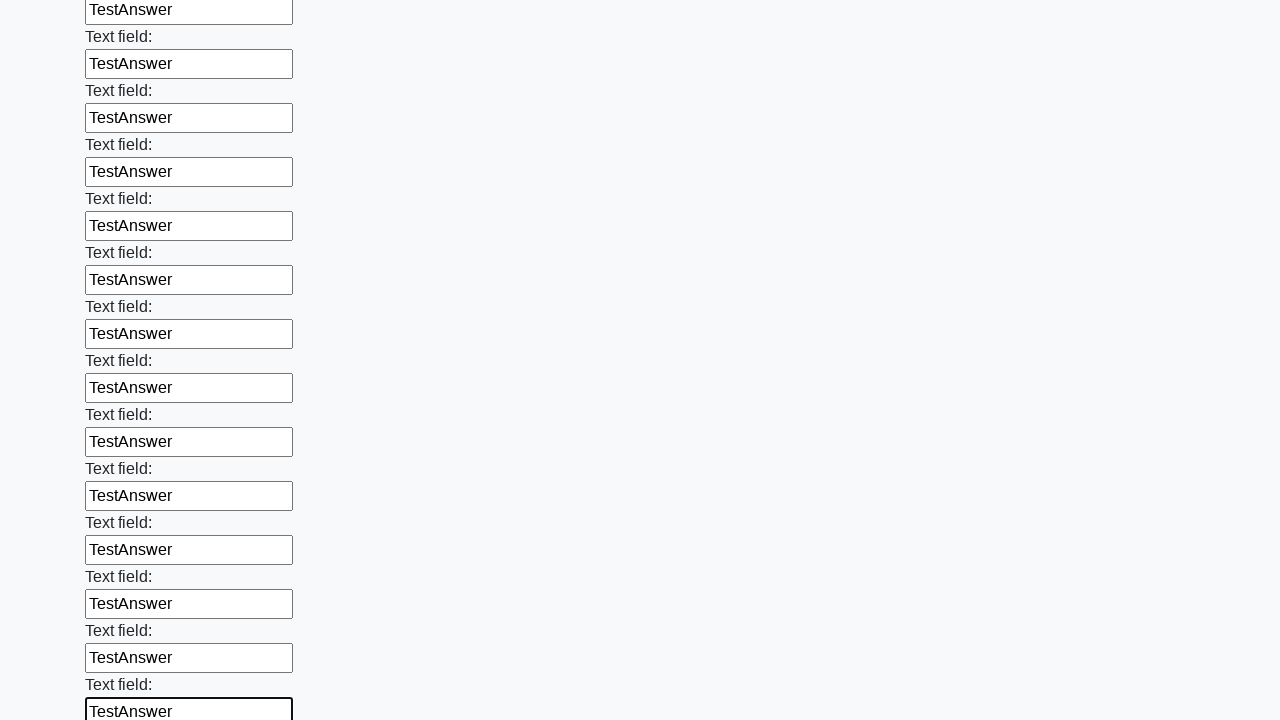

Filled a text input field with 'TestAnswer' on [type='text'] >> nth=57
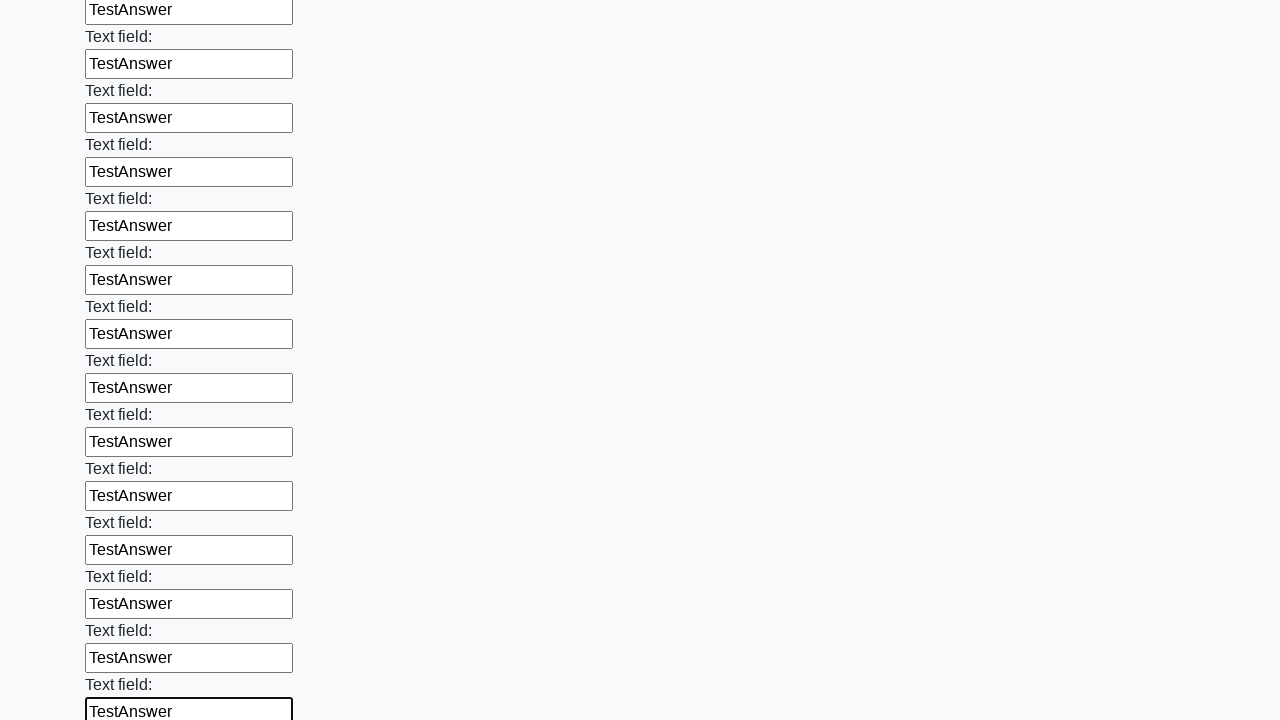

Filled a text input field with 'TestAnswer' on [type='text'] >> nth=58
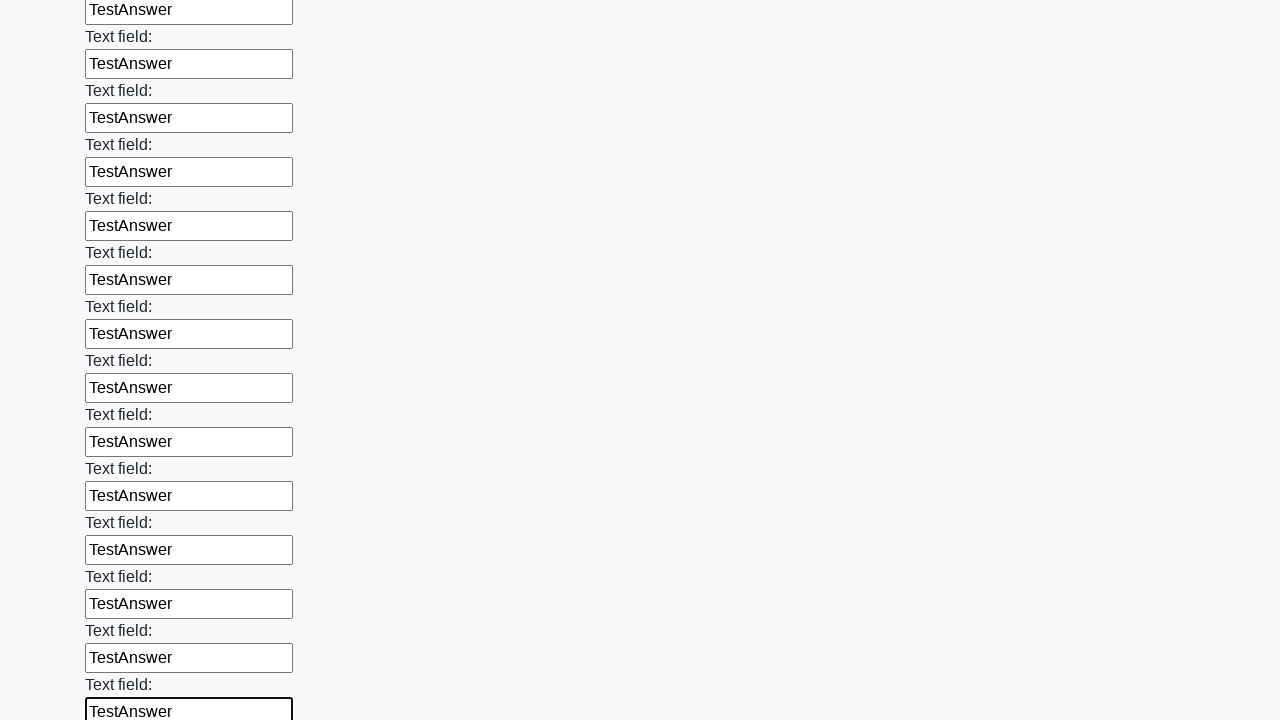

Filled a text input field with 'TestAnswer' on [type='text'] >> nth=59
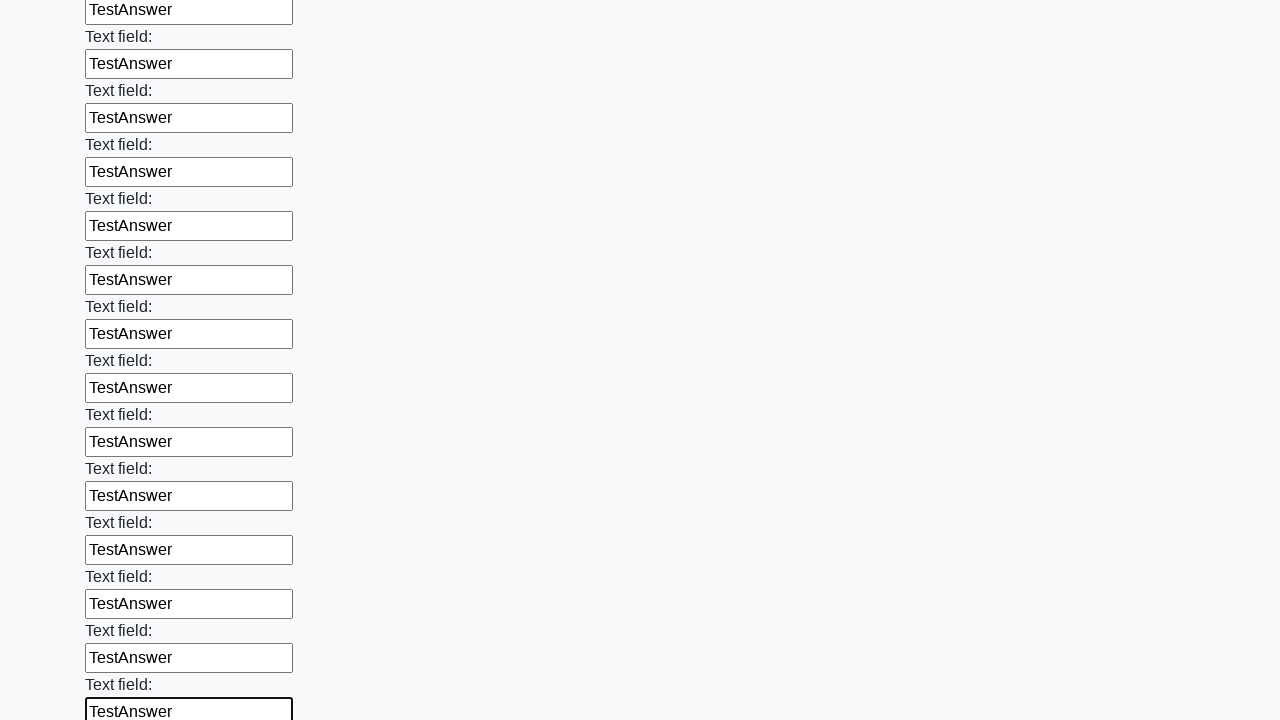

Filled a text input field with 'TestAnswer' on [type='text'] >> nth=60
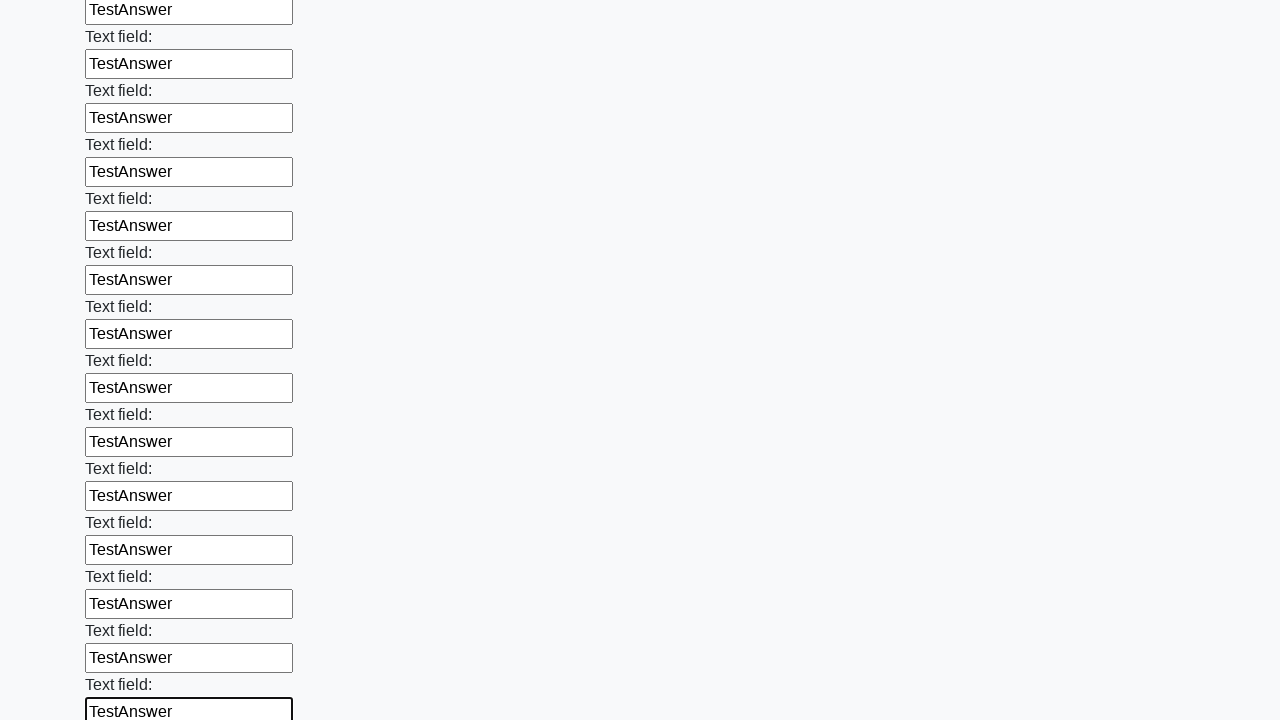

Filled a text input field with 'TestAnswer' on [type='text'] >> nth=61
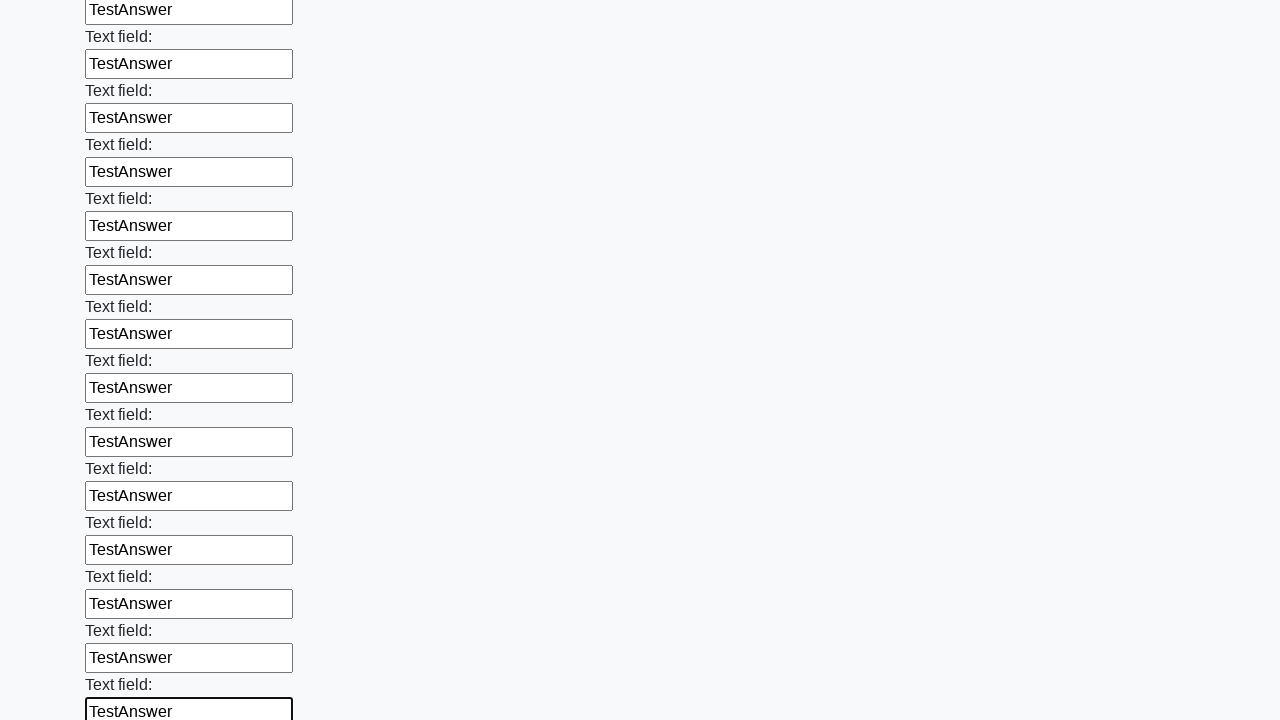

Filled a text input field with 'TestAnswer' on [type='text'] >> nth=62
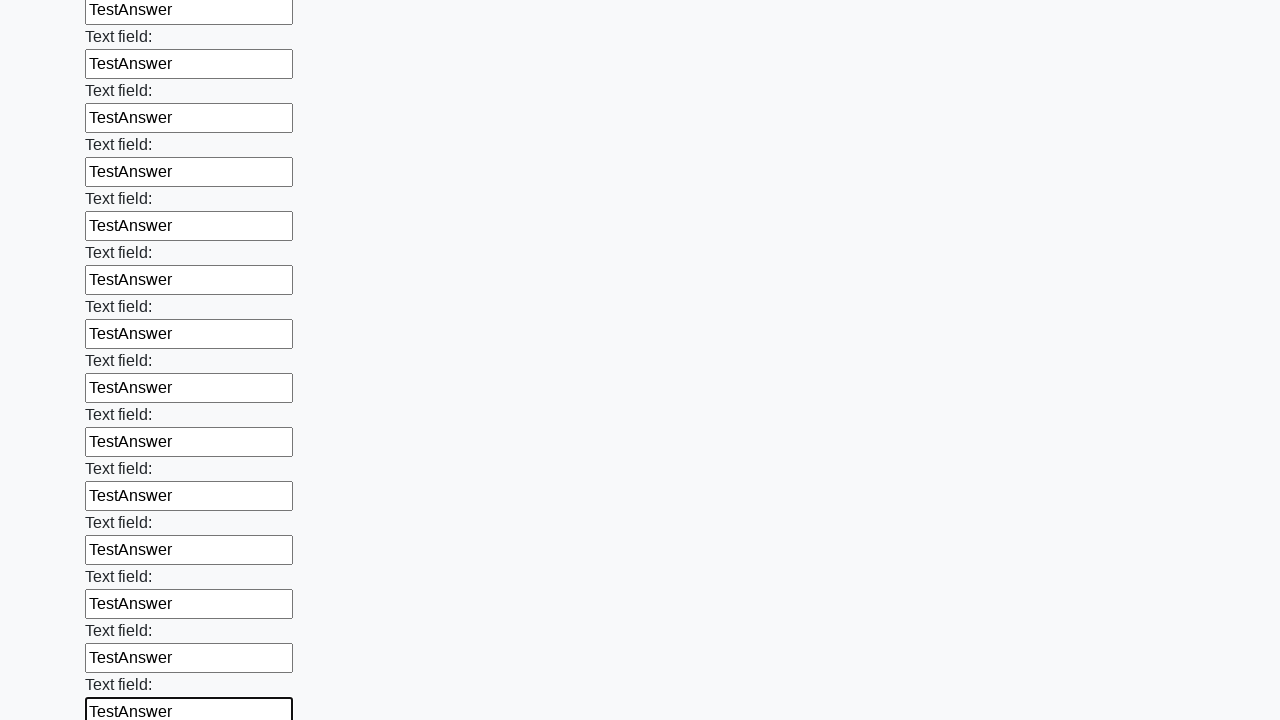

Filled a text input field with 'TestAnswer' on [type='text'] >> nth=63
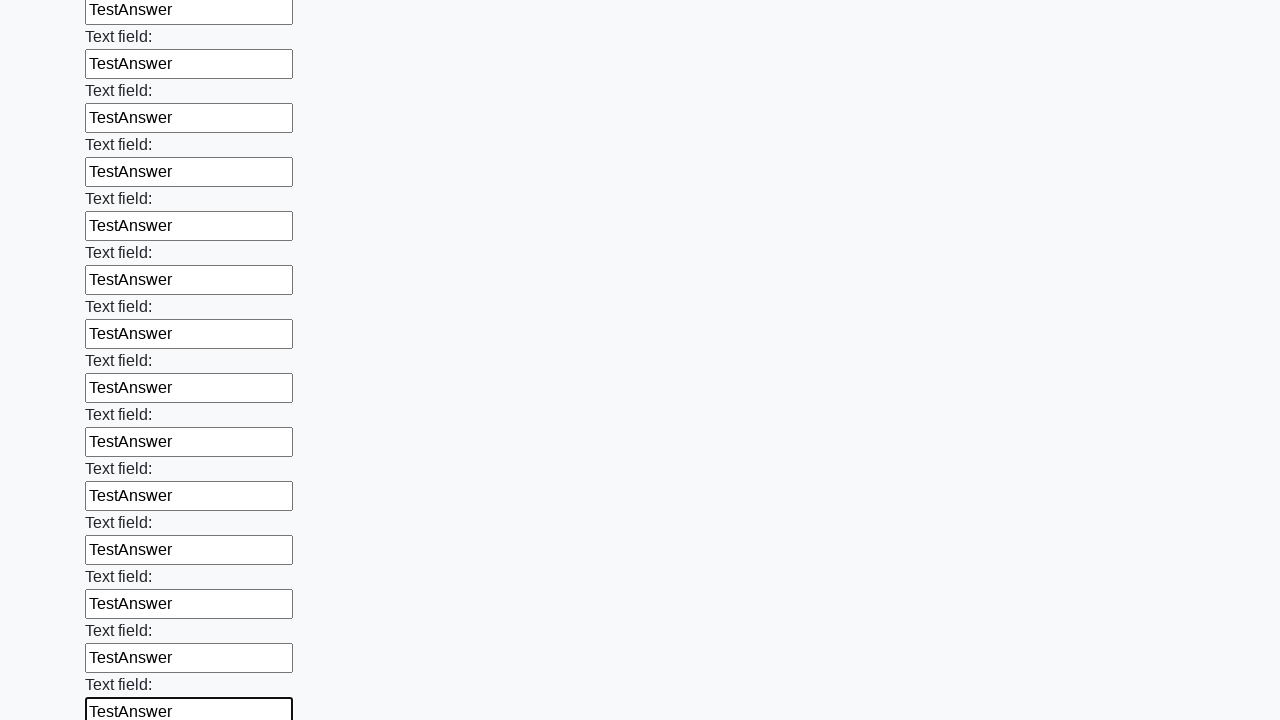

Filled a text input field with 'TestAnswer' on [type='text'] >> nth=64
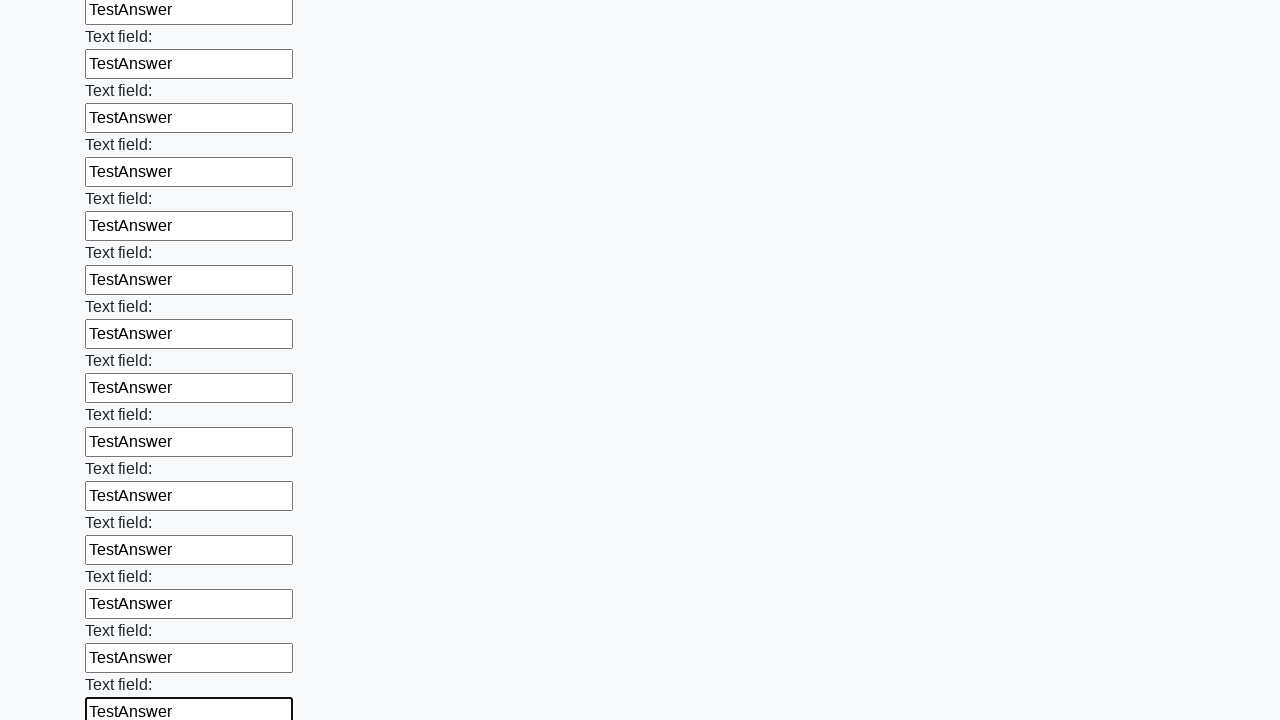

Filled a text input field with 'TestAnswer' on [type='text'] >> nth=65
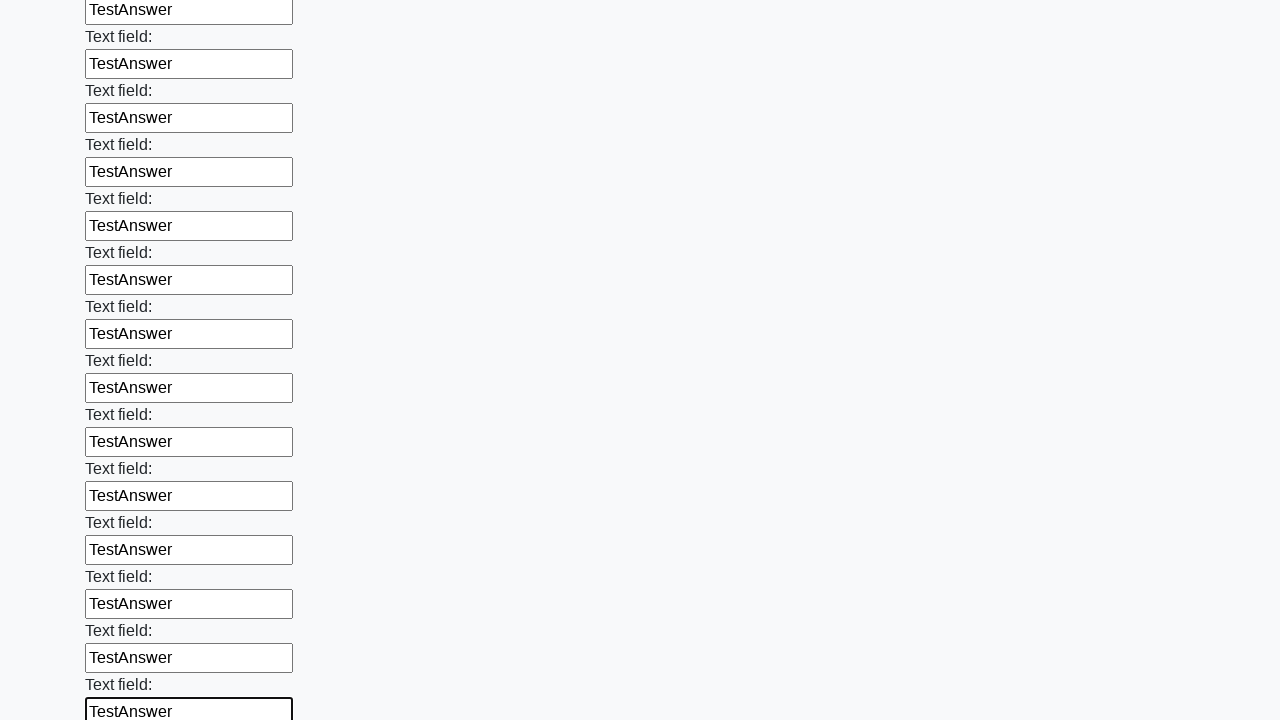

Filled a text input field with 'TestAnswer' on [type='text'] >> nth=66
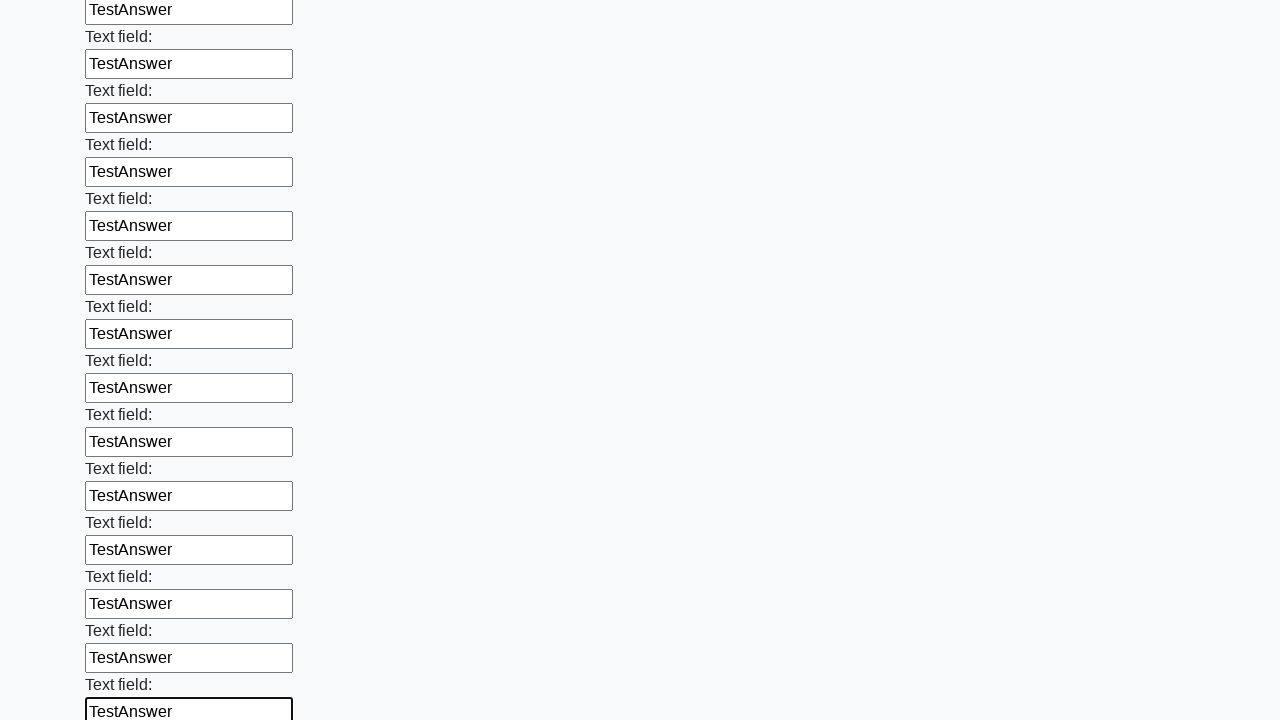

Filled a text input field with 'TestAnswer' on [type='text'] >> nth=67
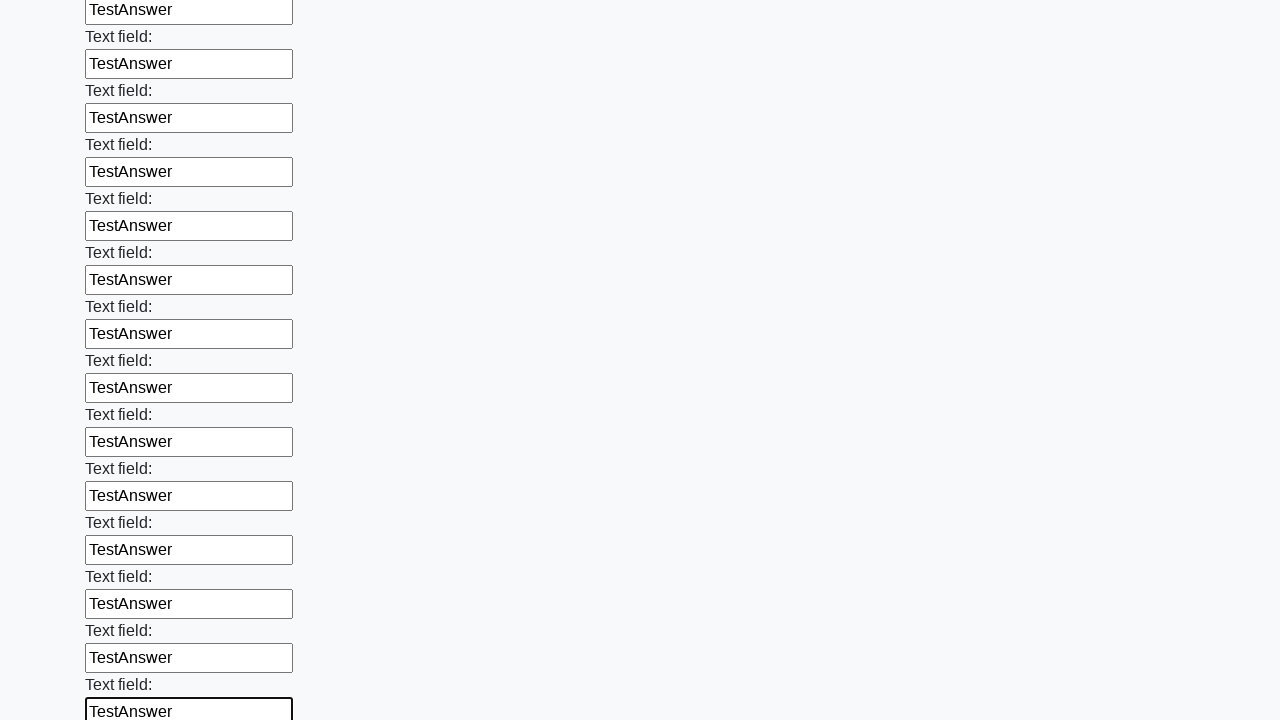

Filled a text input field with 'TestAnswer' on [type='text'] >> nth=68
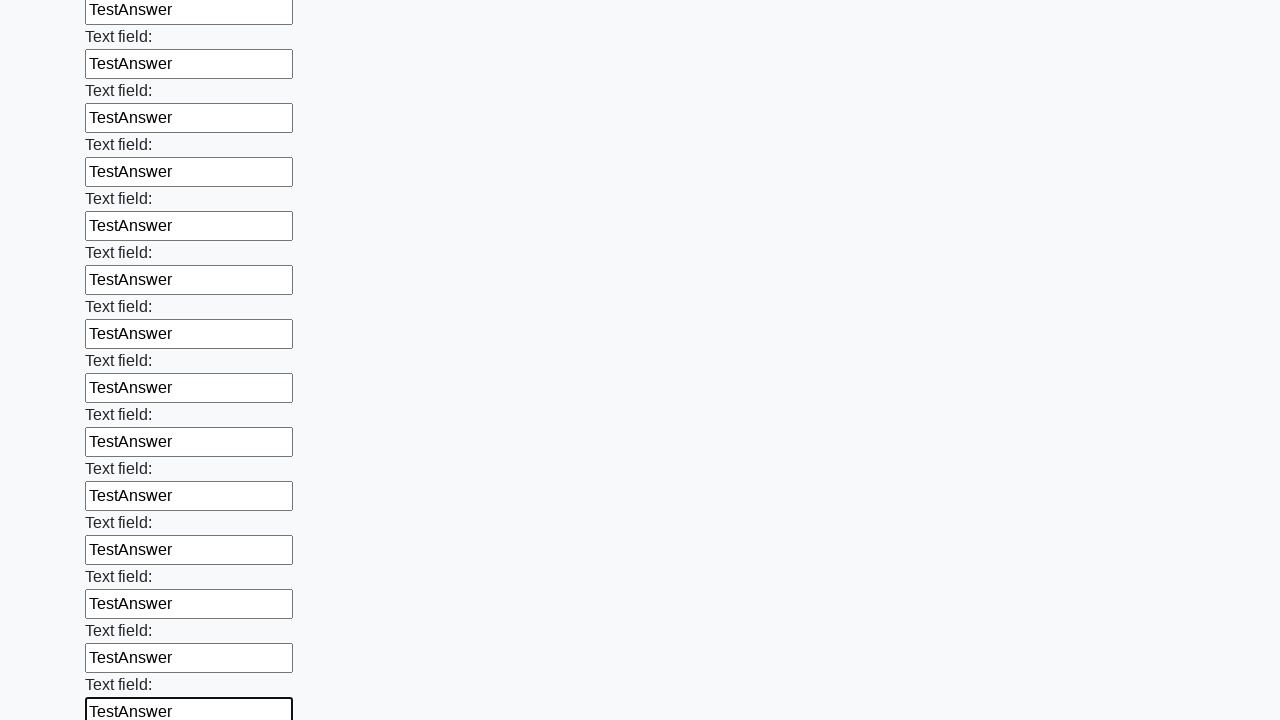

Filled a text input field with 'TestAnswer' on [type='text'] >> nth=69
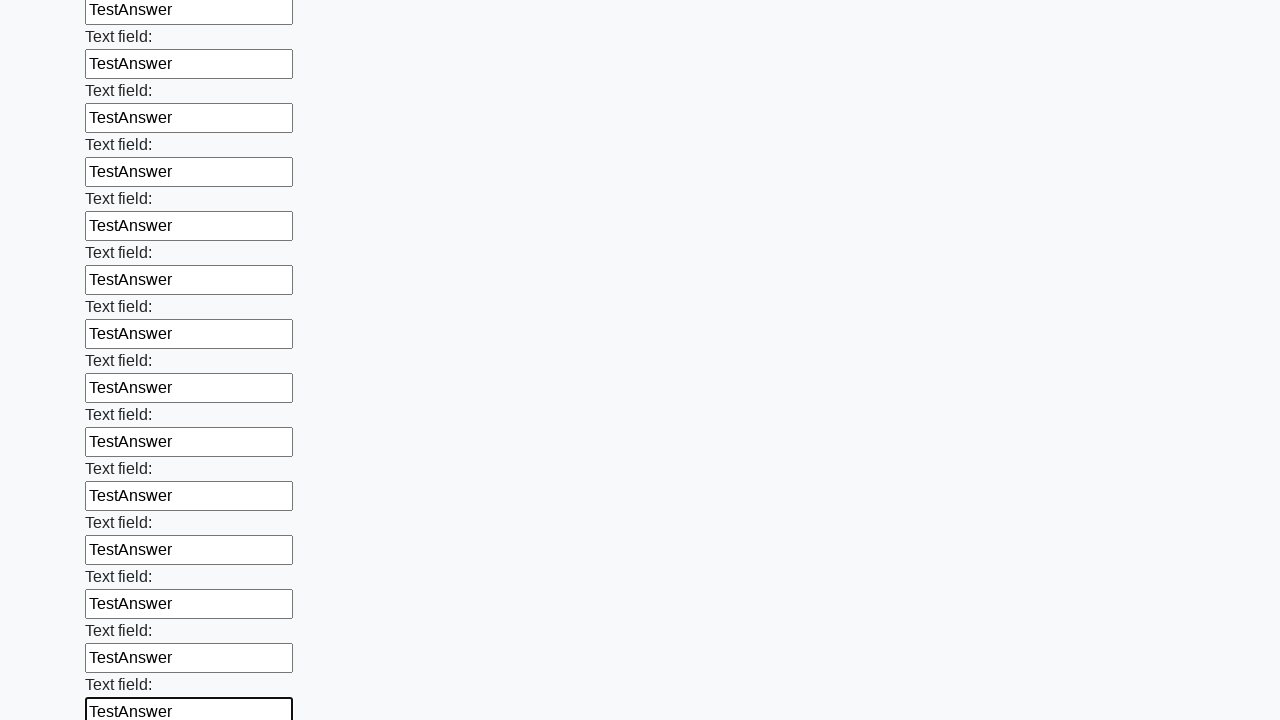

Filled a text input field with 'TestAnswer' on [type='text'] >> nth=70
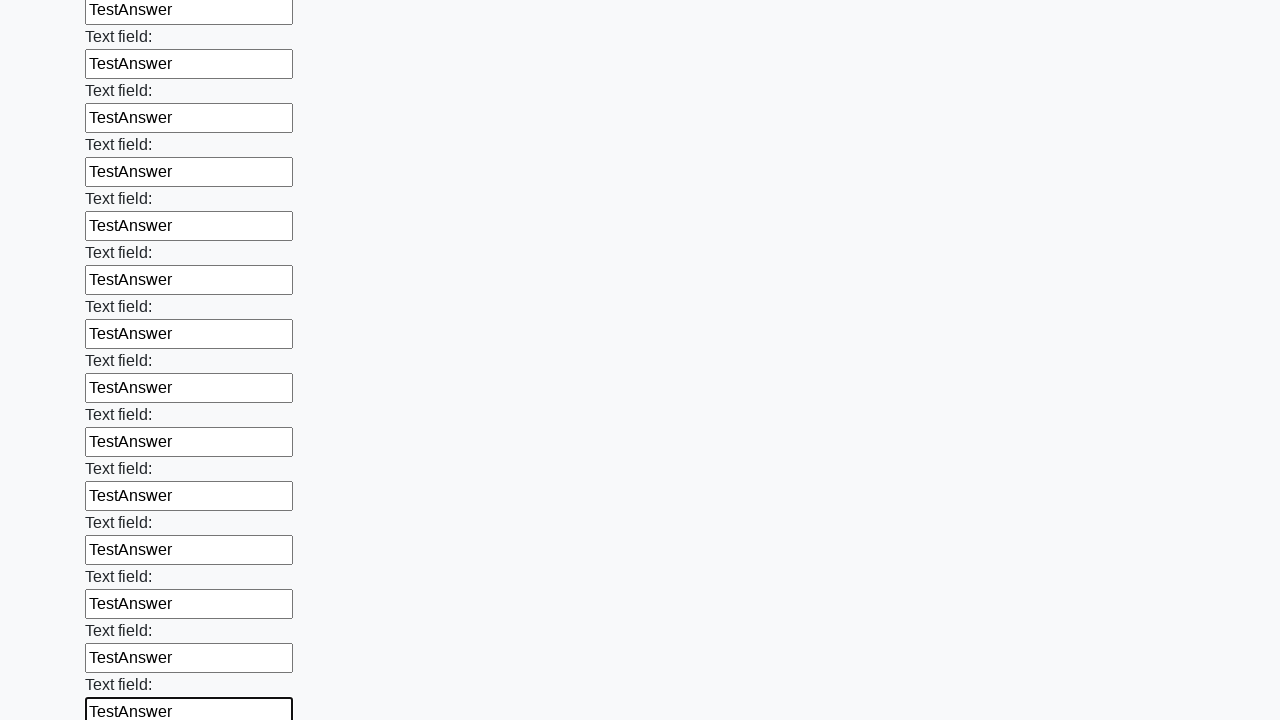

Filled a text input field with 'TestAnswer' on [type='text'] >> nth=71
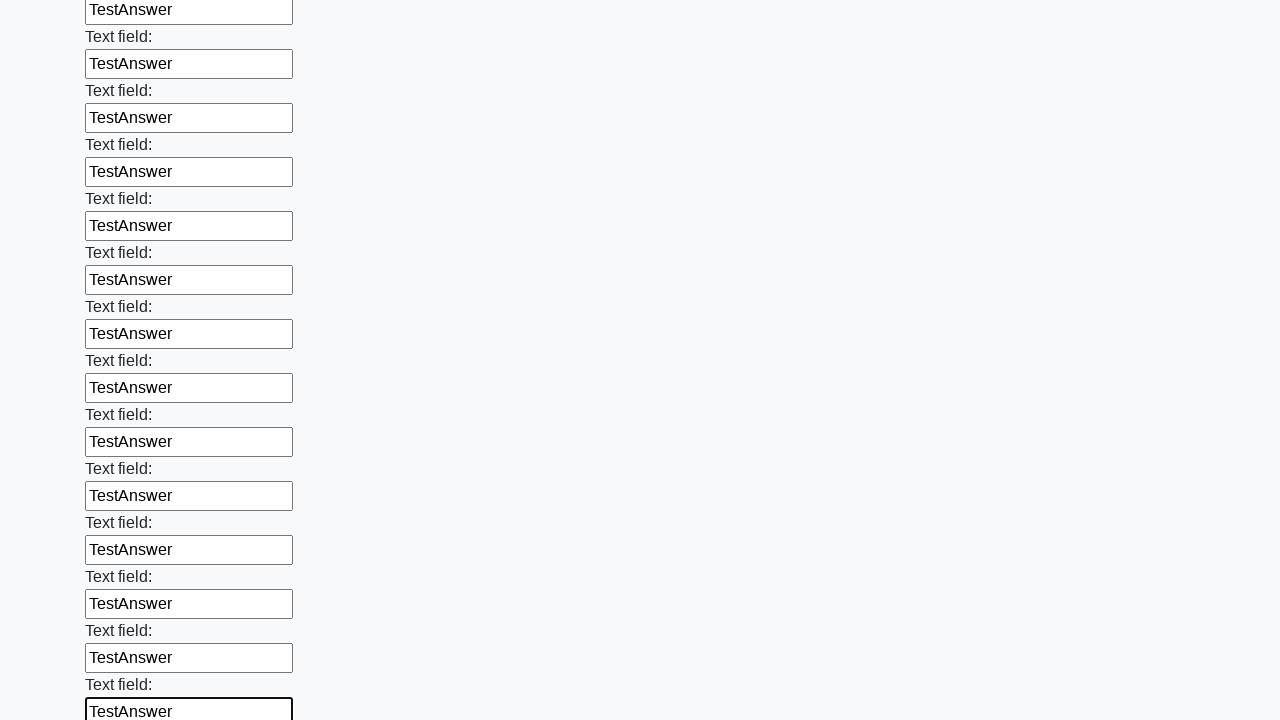

Filled a text input field with 'TestAnswer' on [type='text'] >> nth=72
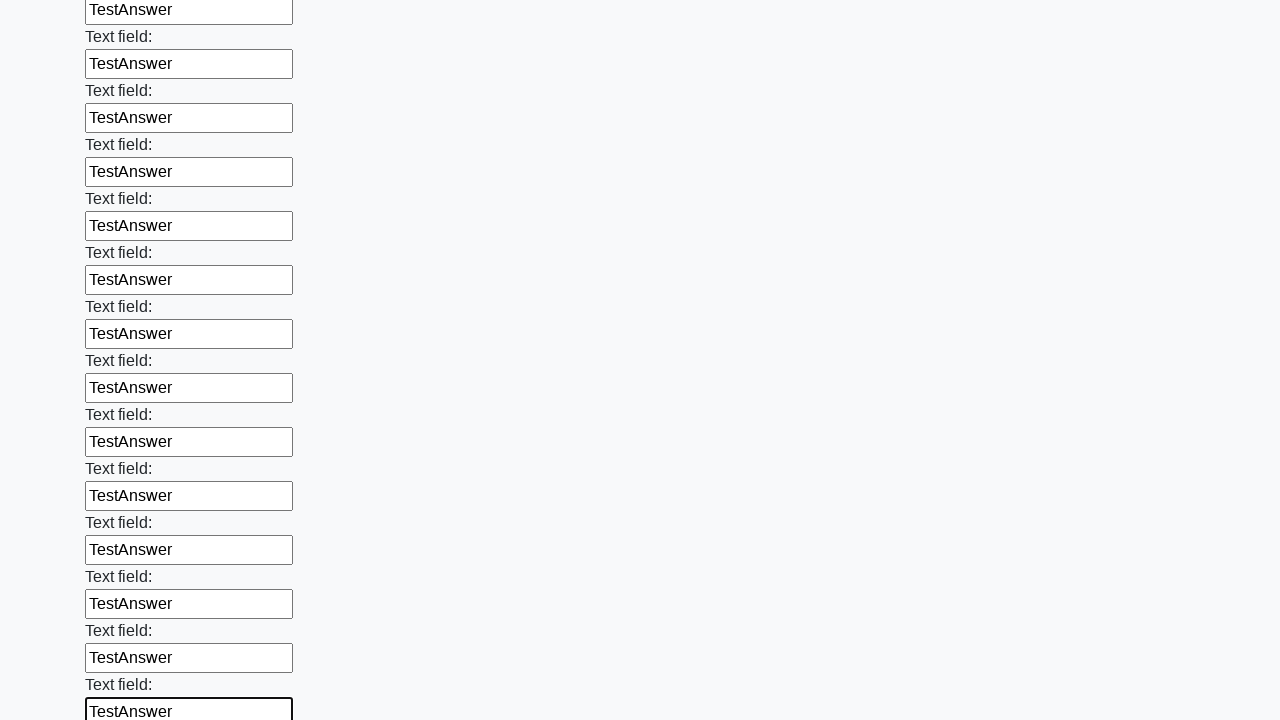

Filled a text input field with 'TestAnswer' on [type='text'] >> nth=73
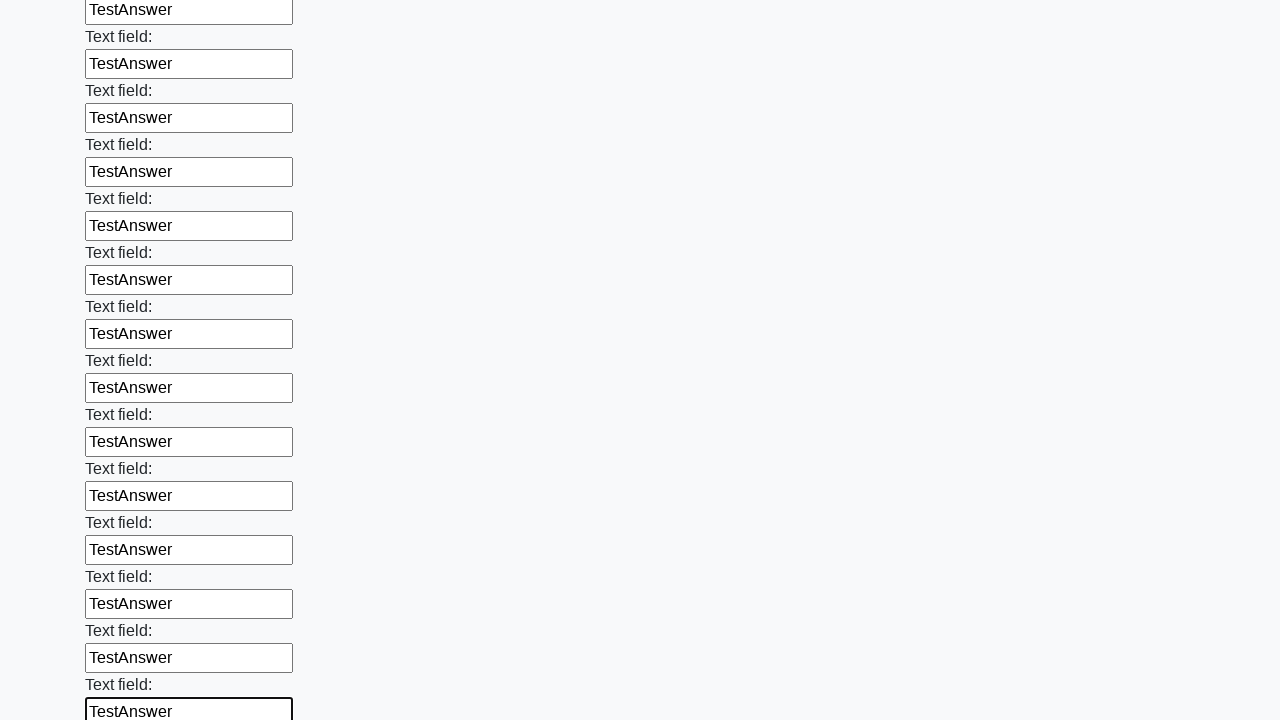

Filled a text input field with 'TestAnswer' on [type='text'] >> nth=74
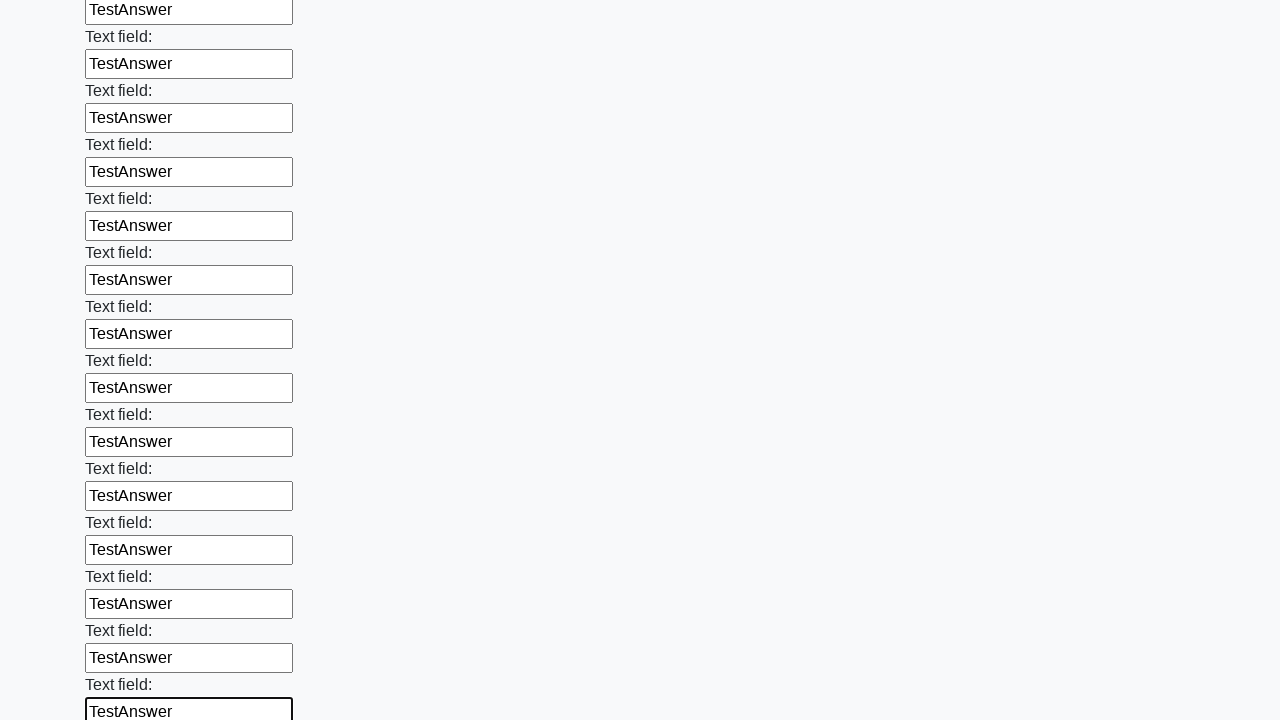

Filled a text input field with 'TestAnswer' on [type='text'] >> nth=75
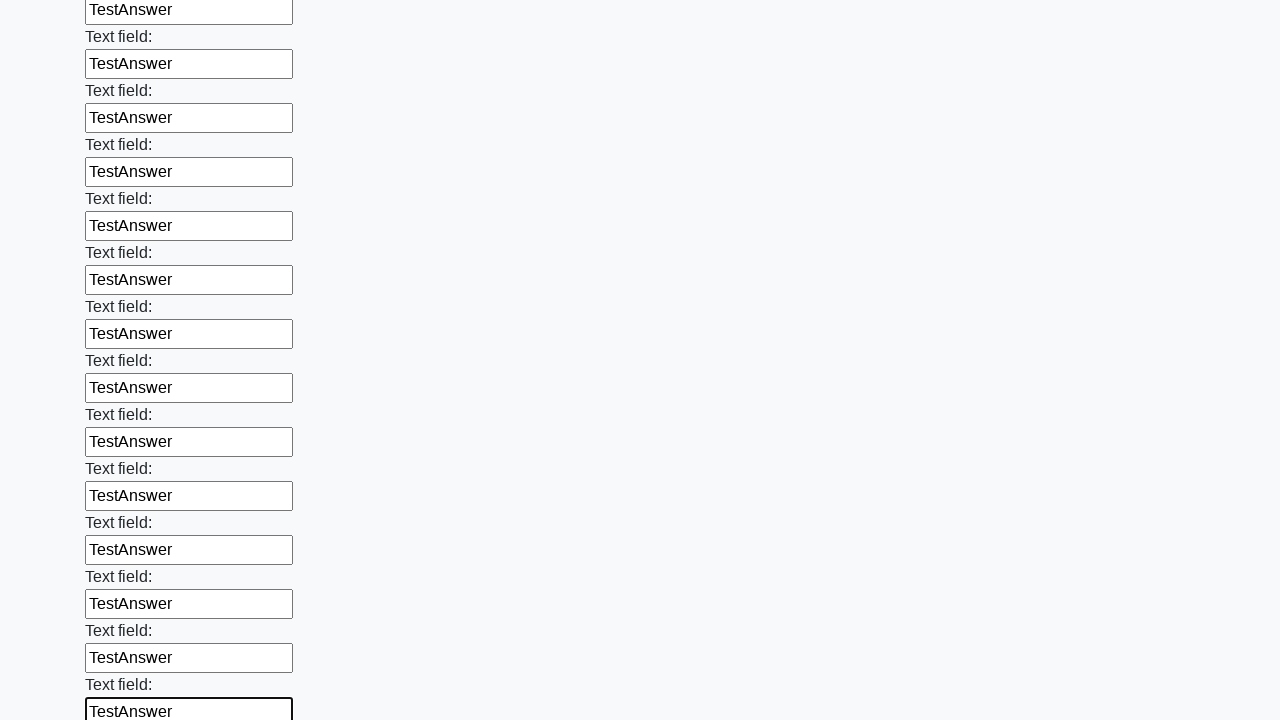

Filled a text input field with 'TestAnswer' on [type='text'] >> nth=76
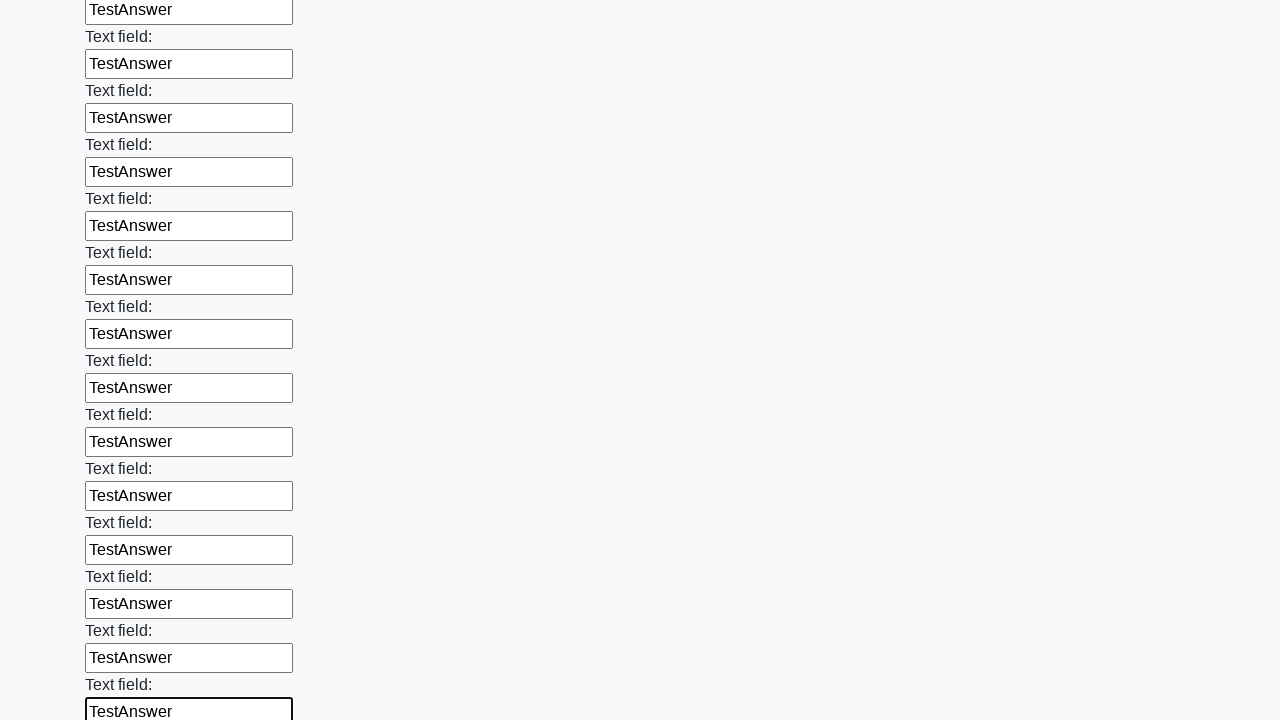

Filled a text input field with 'TestAnswer' on [type='text'] >> nth=77
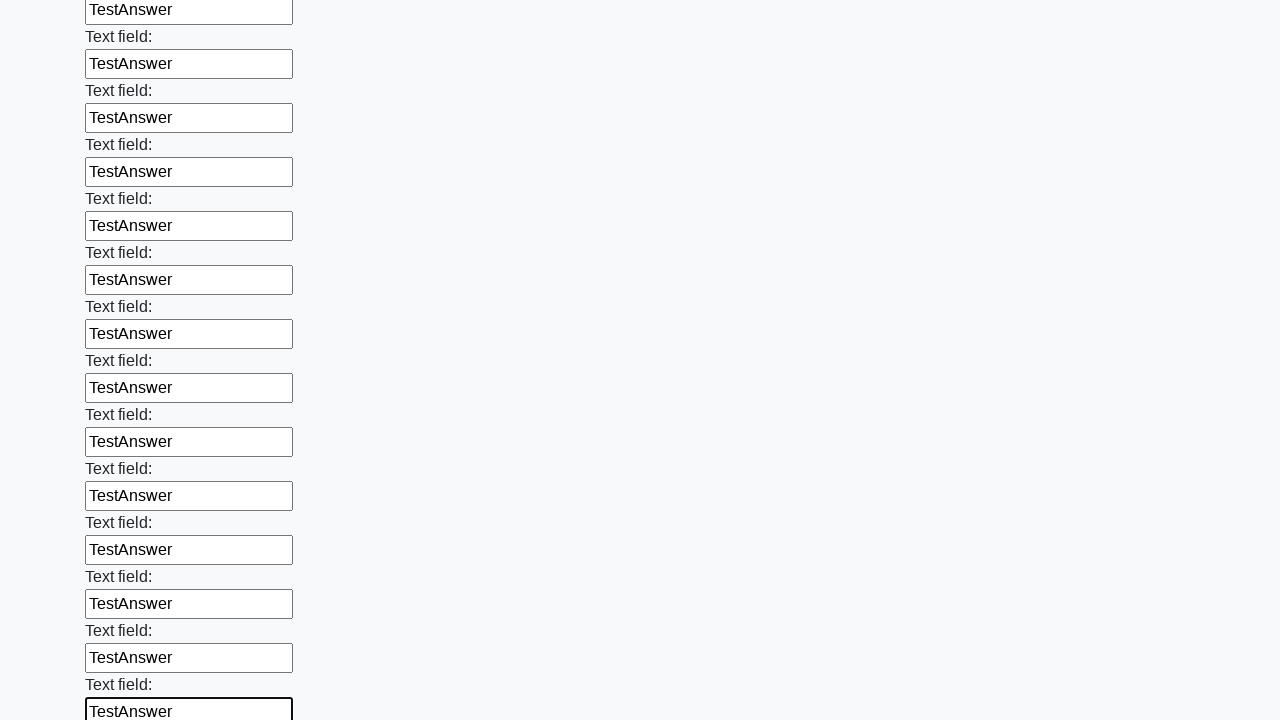

Filled a text input field with 'TestAnswer' on [type='text'] >> nth=78
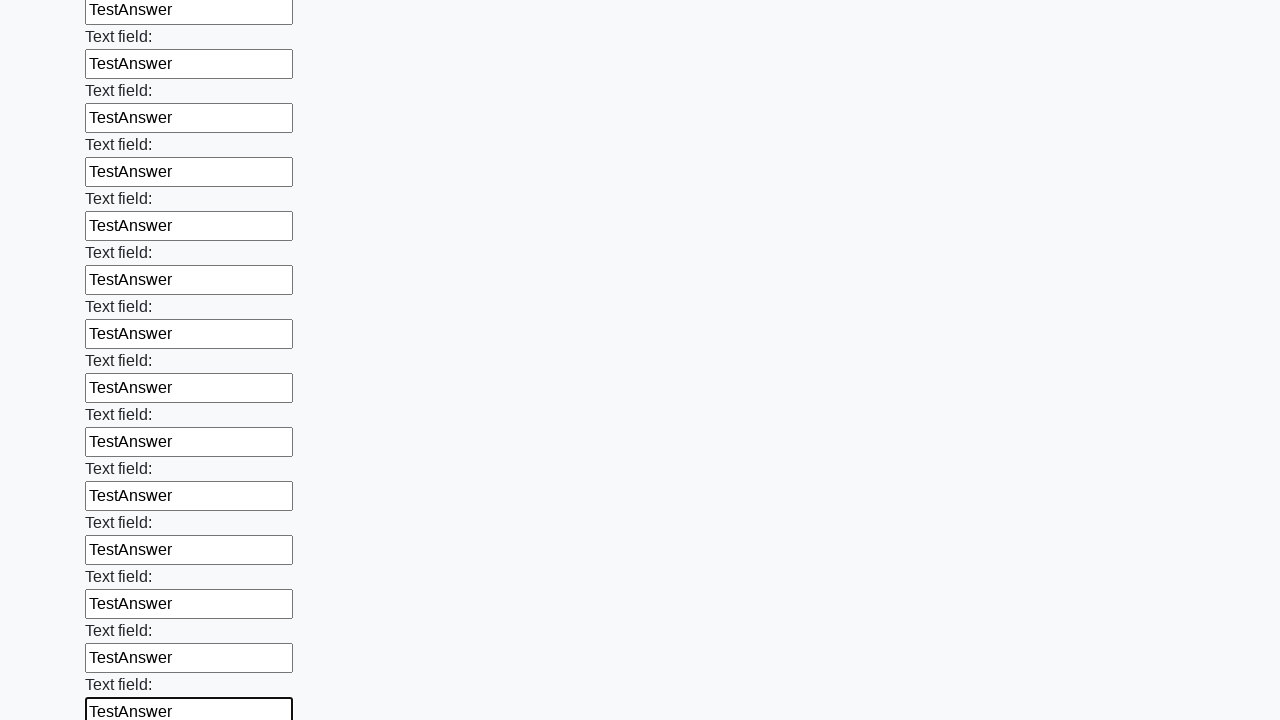

Filled a text input field with 'TestAnswer' on [type='text'] >> nth=79
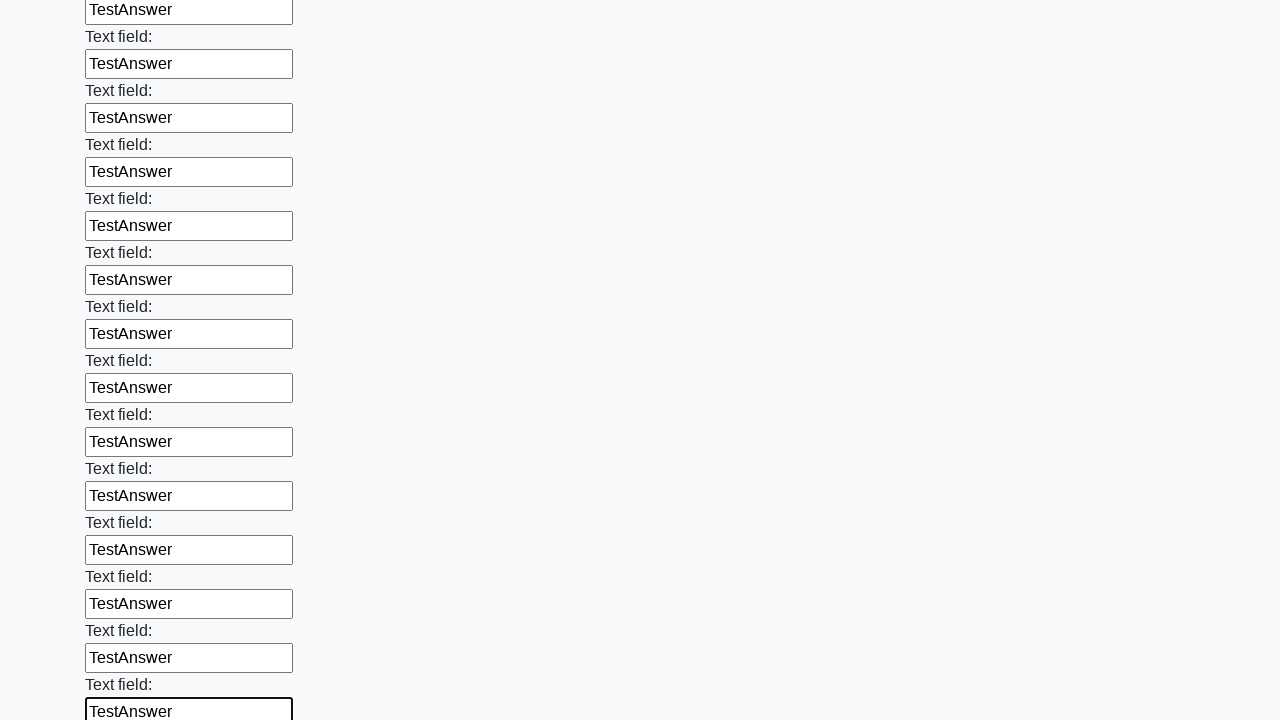

Filled a text input field with 'TestAnswer' on [type='text'] >> nth=80
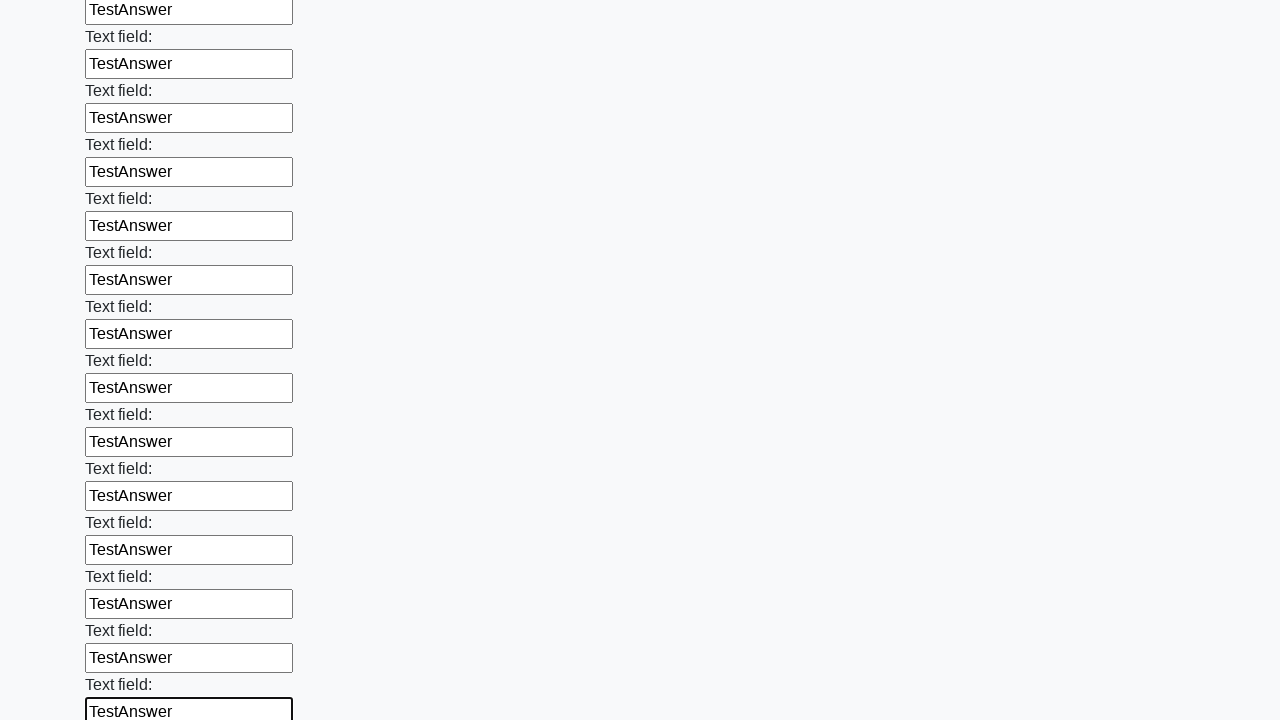

Filled a text input field with 'TestAnswer' on [type='text'] >> nth=81
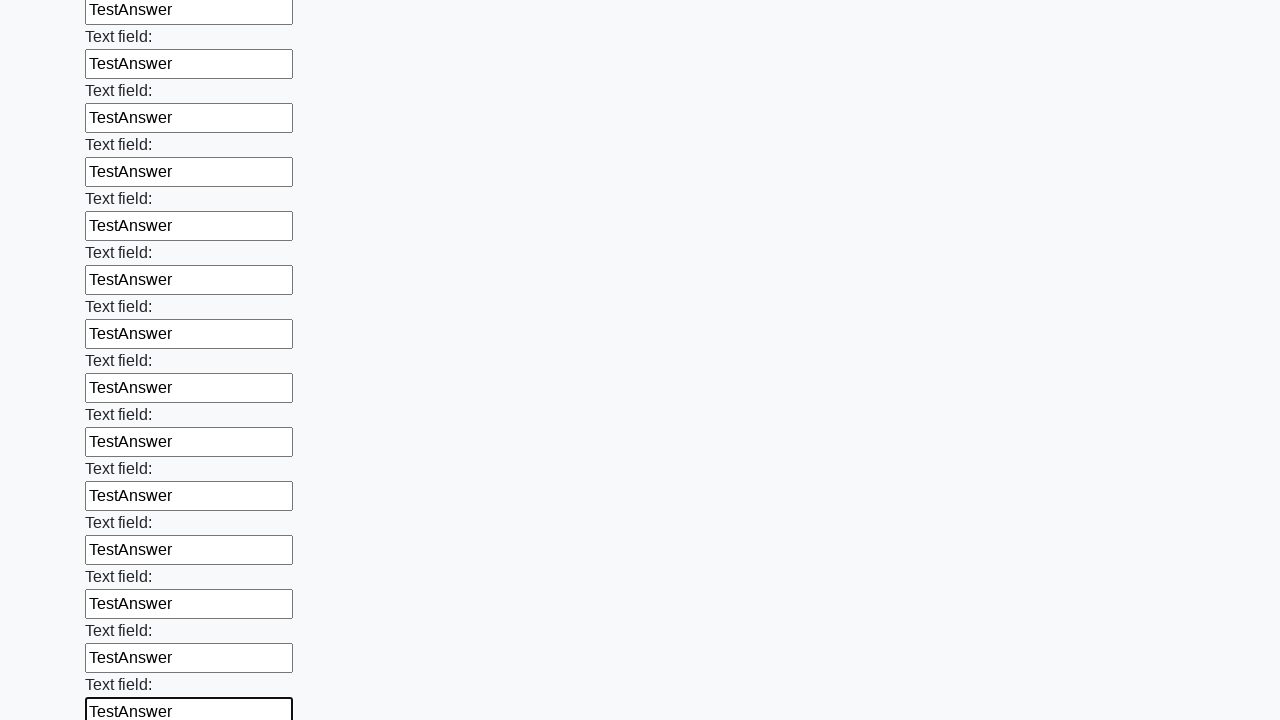

Filled a text input field with 'TestAnswer' on [type='text'] >> nth=82
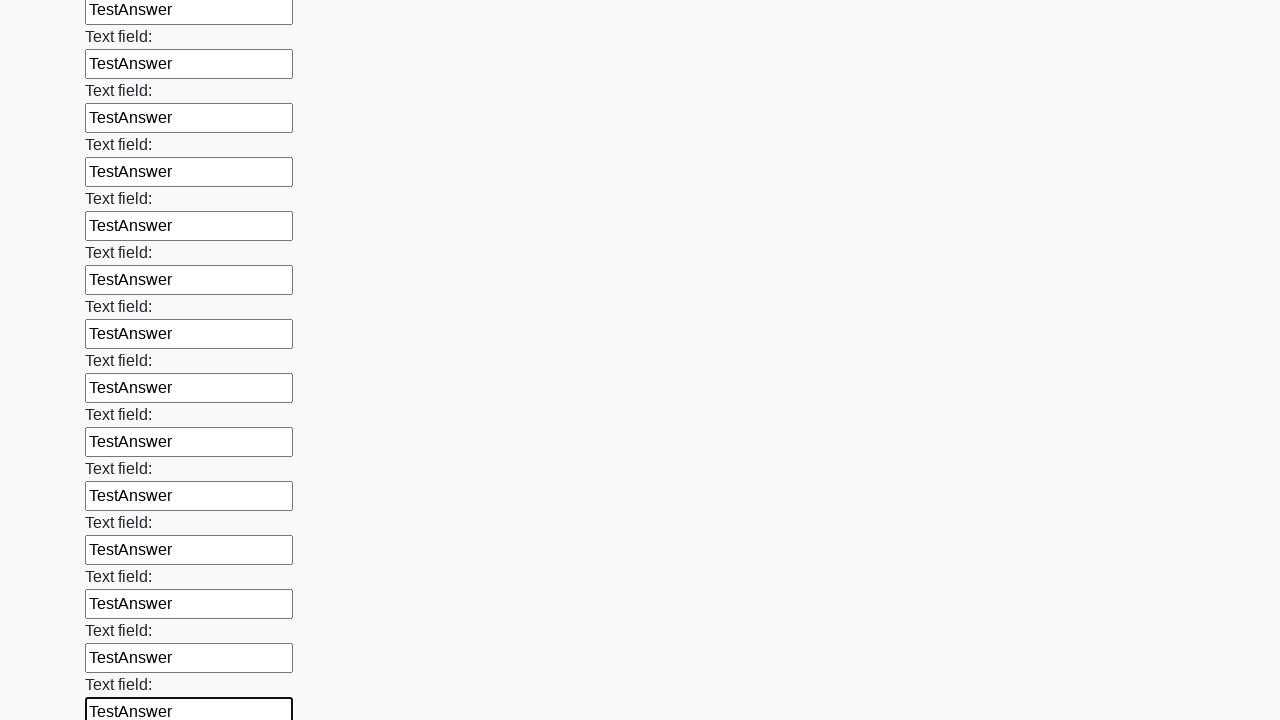

Filled a text input field with 'TestAnswer' on [type='text'] >> nth=83
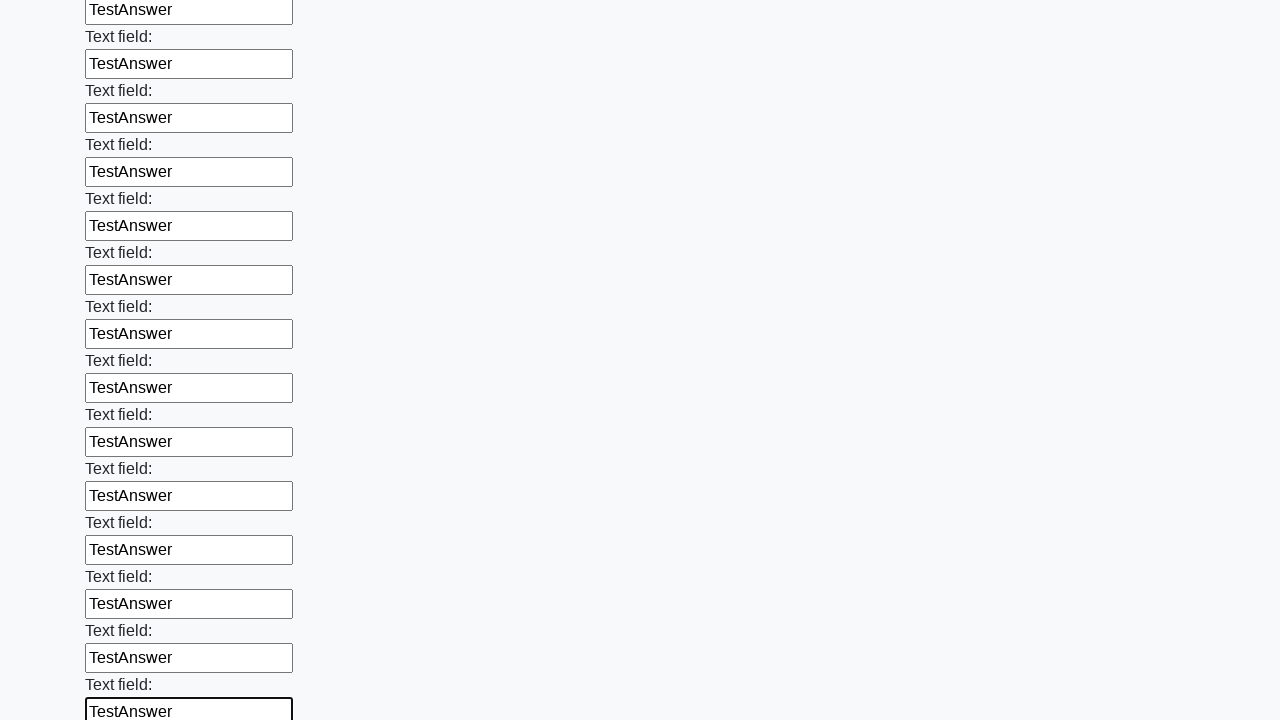

Filled a text input field with 'TestAnswer' on [type='text'] >> nth=84
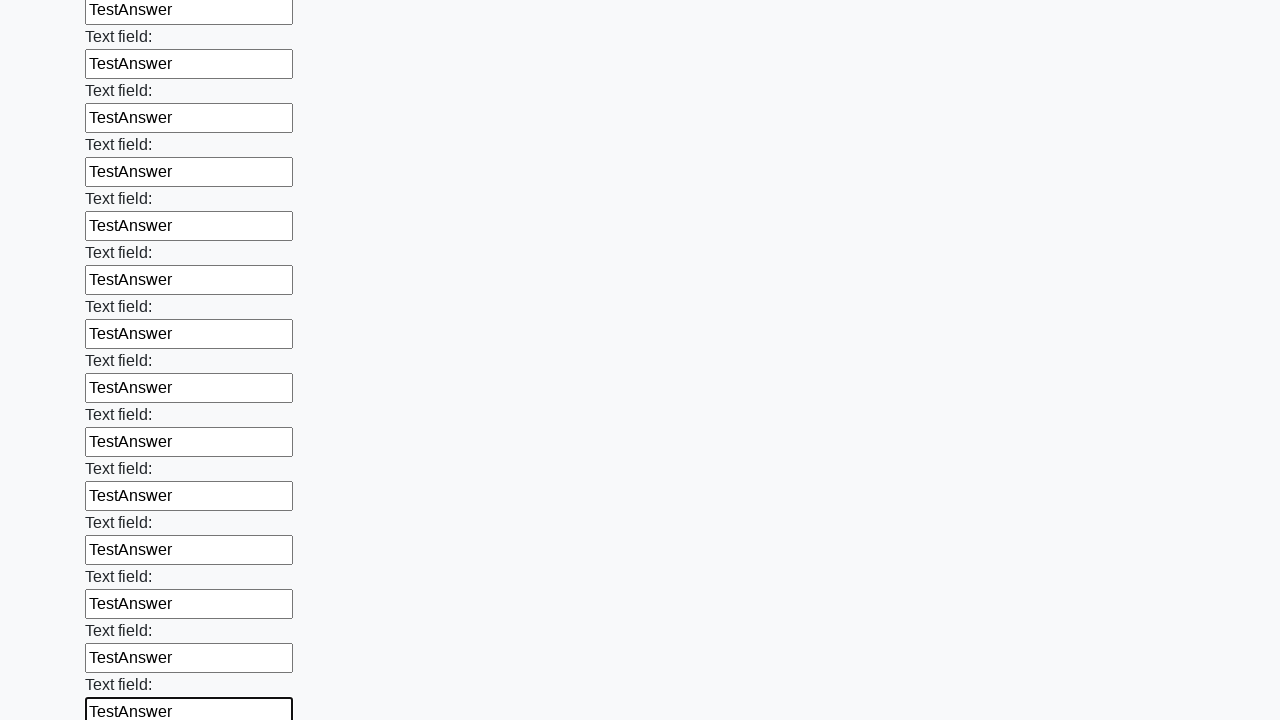

Filled a text input field with 'TestAnswer' on [type='text'] >> nth=85
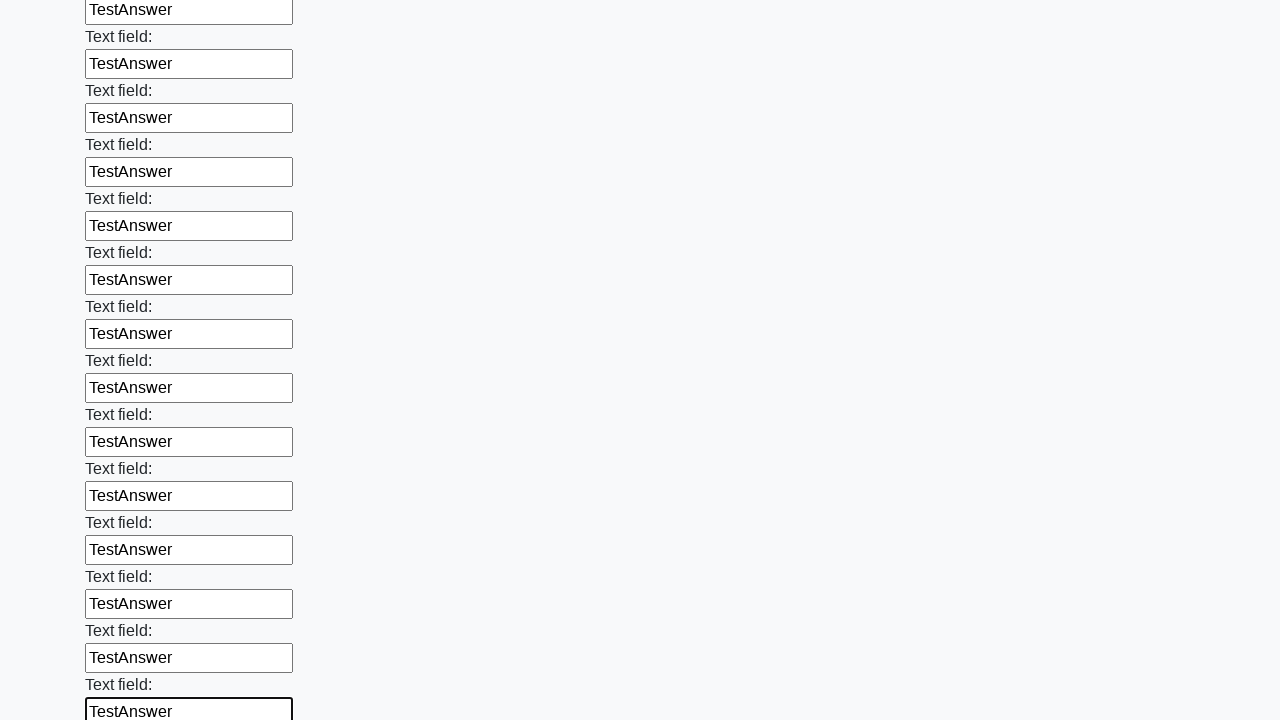

Filled a text input field with 'TestAnswer' on [type='text'] >> nth=86
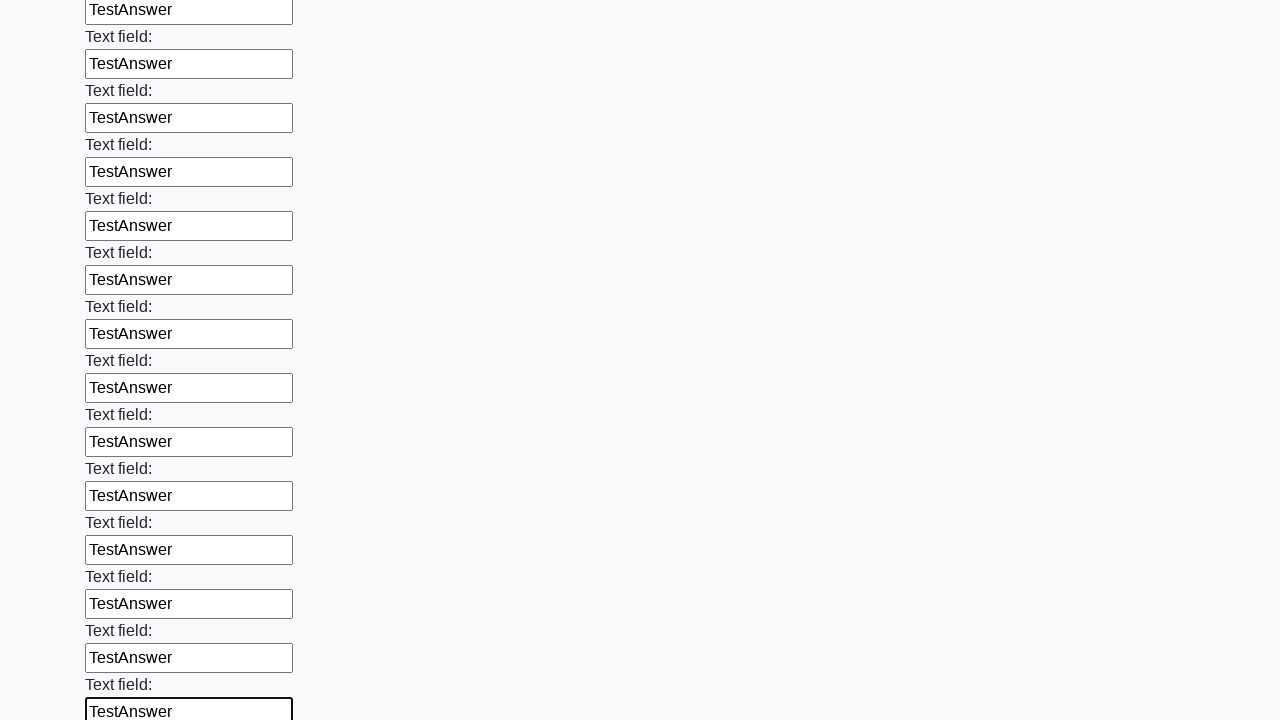

Filled a text input field with 'TestAnswer' on [type='text'] >> nth=87
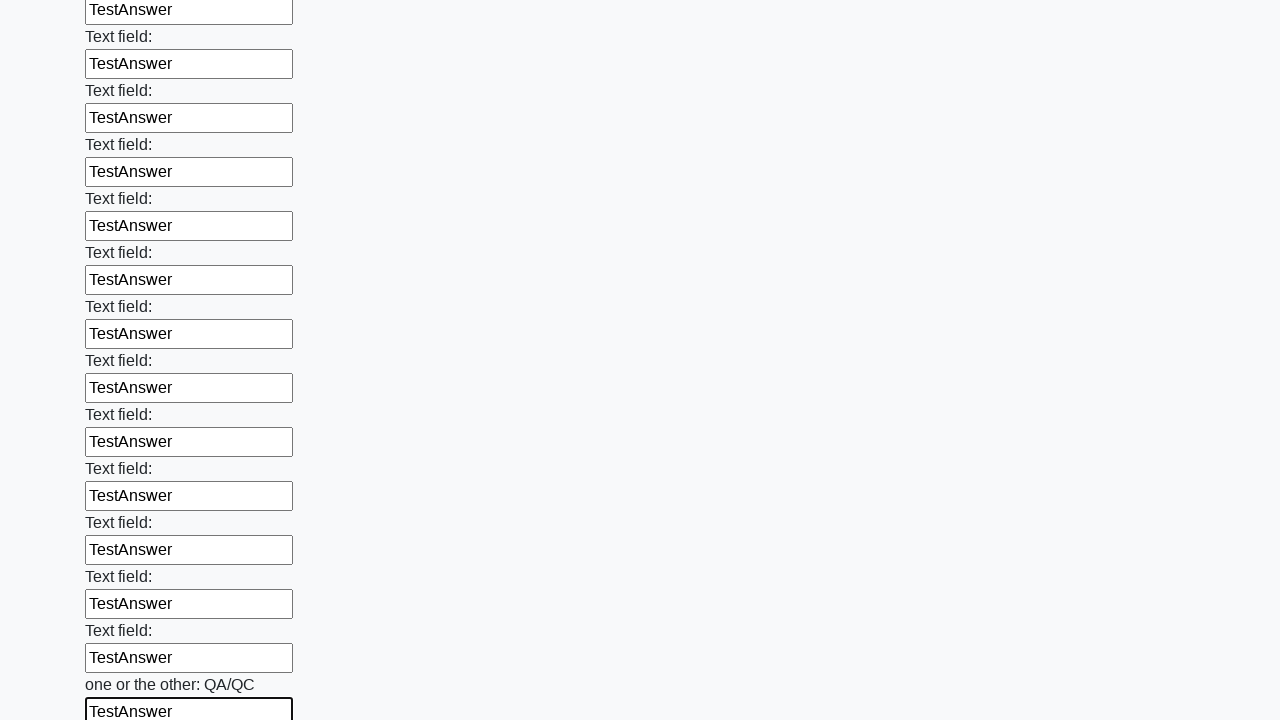

Filled a text input field with 'TestAnswer' on [type='text'] >> nth=88
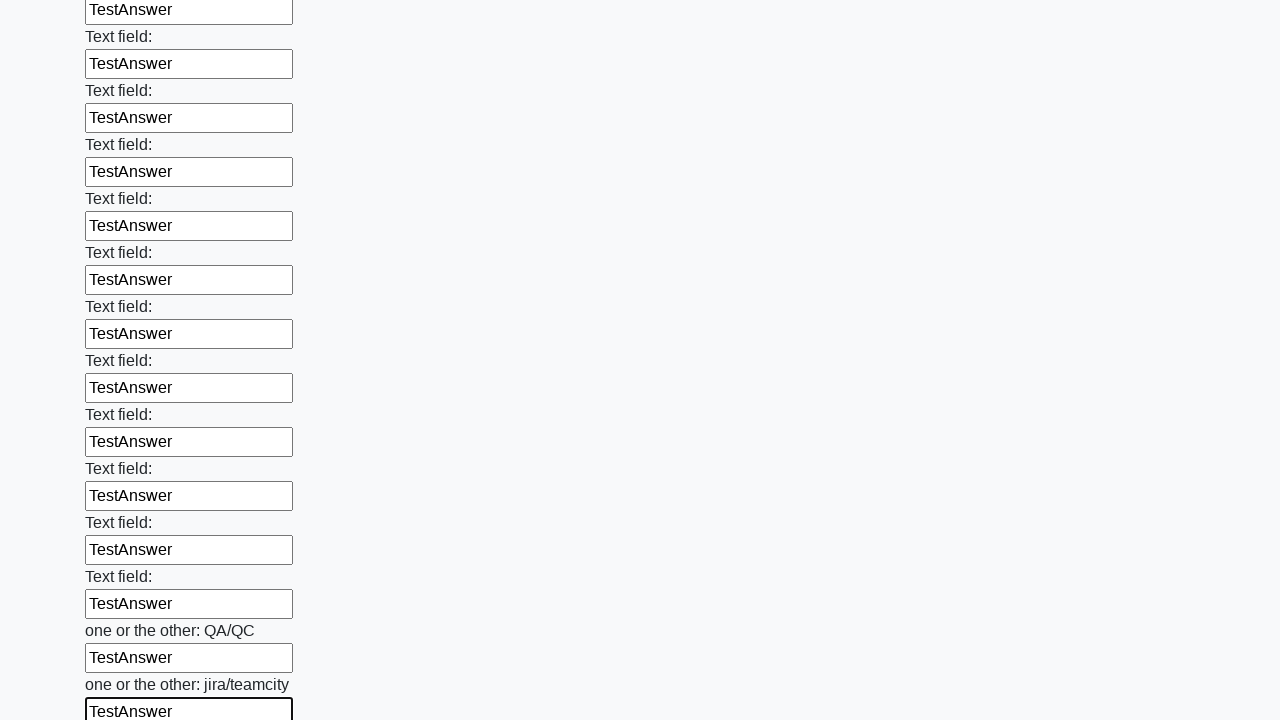

Filled a text input field with 'TestAnswer' on [type='text'] >> nth=89
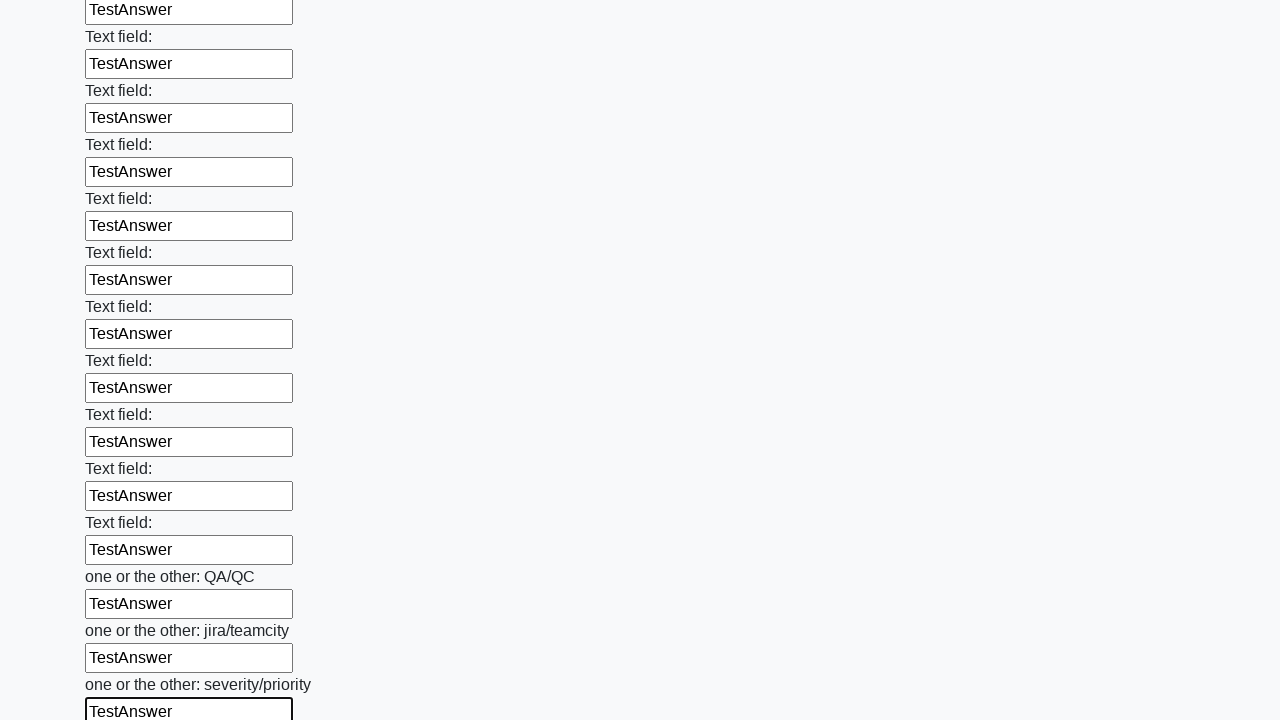

Filled a text input field with 'TestAnswer' on [type='text'] >> nth=90
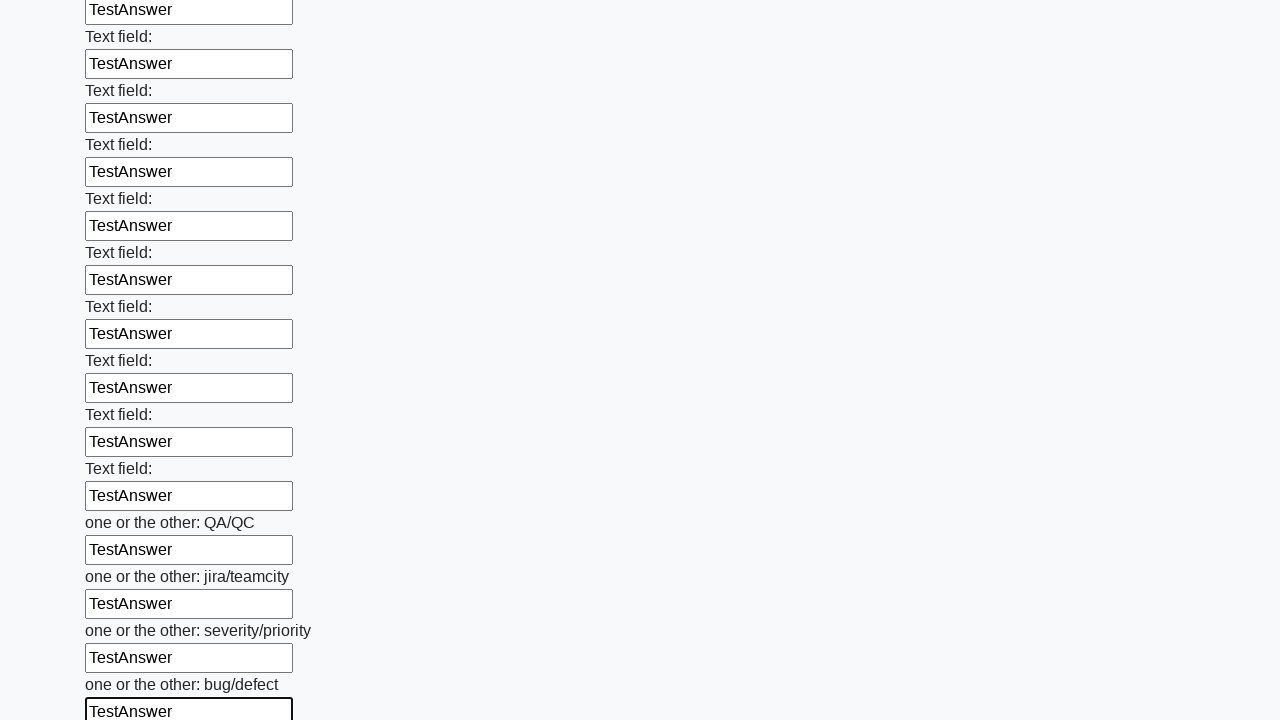

Filled a text input field with 'TestAnswer' on [type='text'] >> nth=91
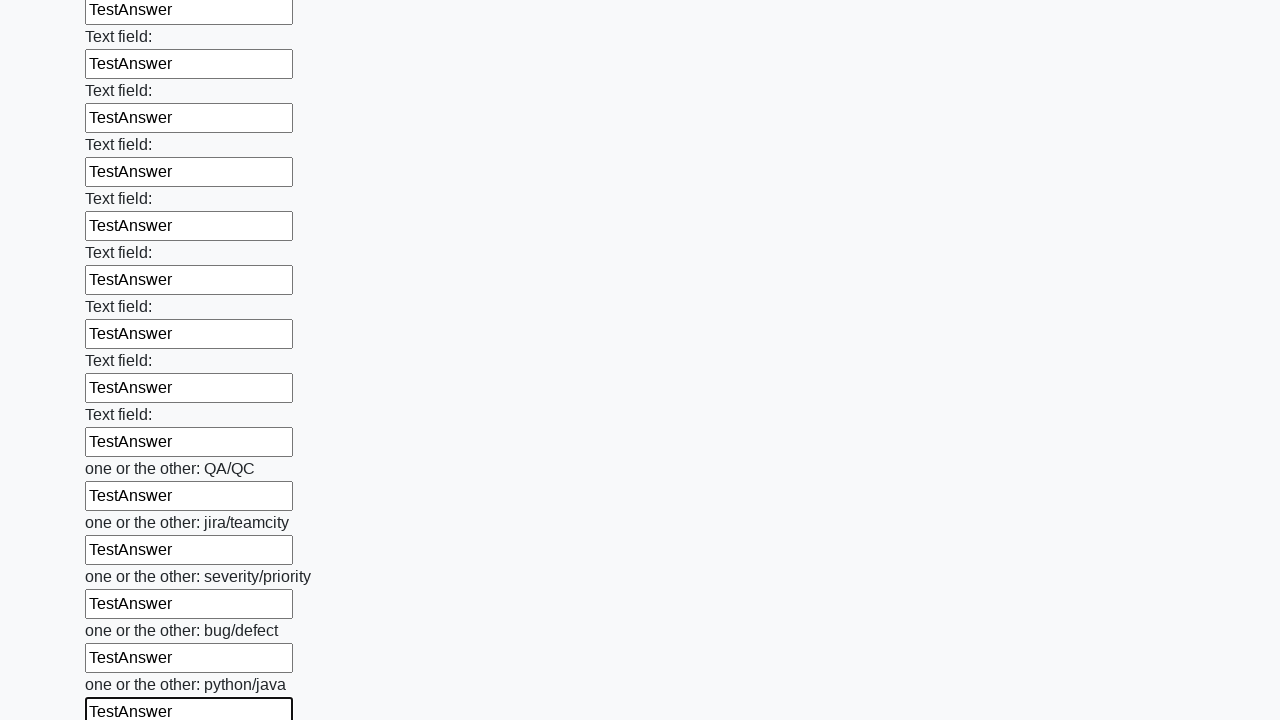

Filled a text input field with 'TestAnswer' on [type='text'] >> nth=92
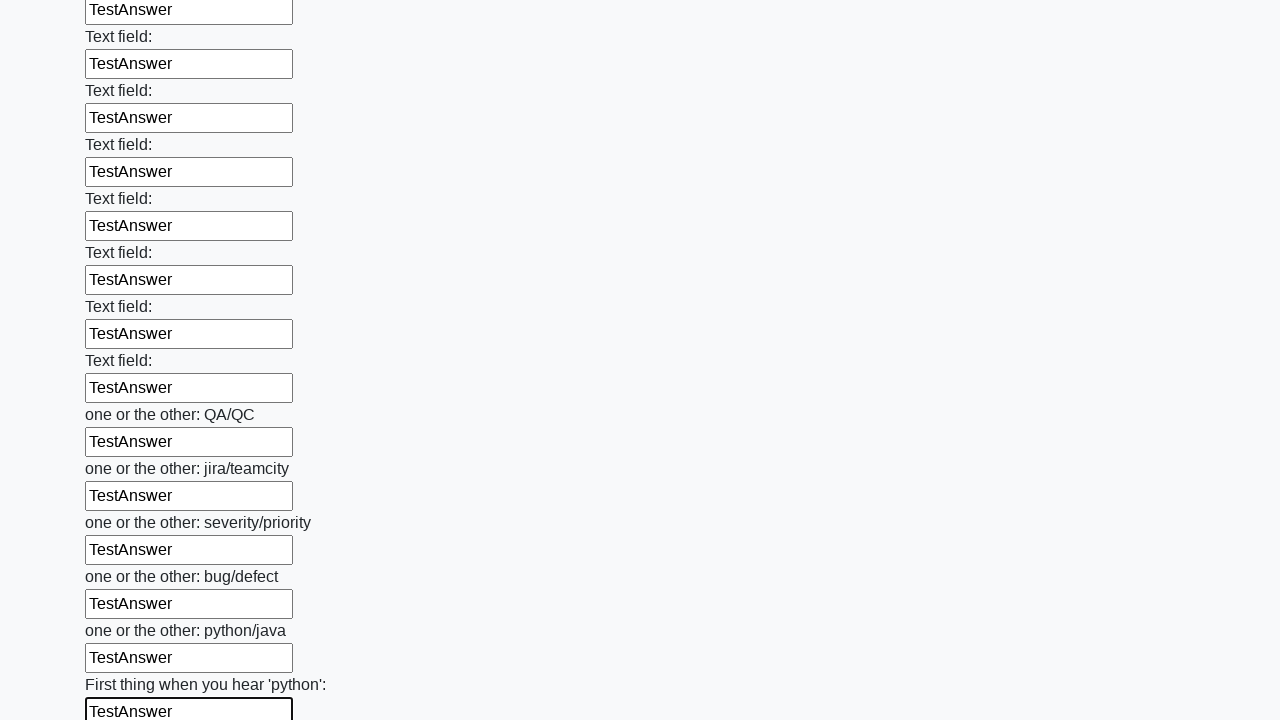

Filled a text input field with 'TestAnswer' on [type='text'] >> nth=93
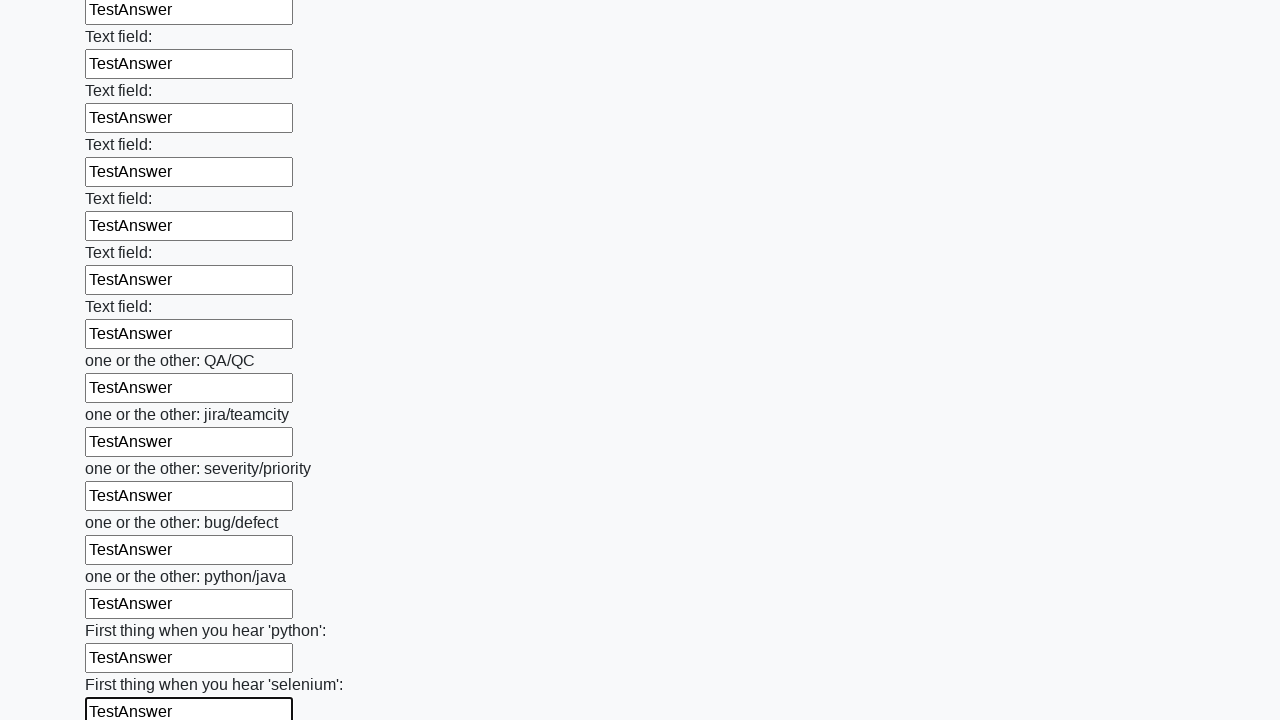

Filled a text input field with 'TestAnswer' on [type='text'] >> nth=94
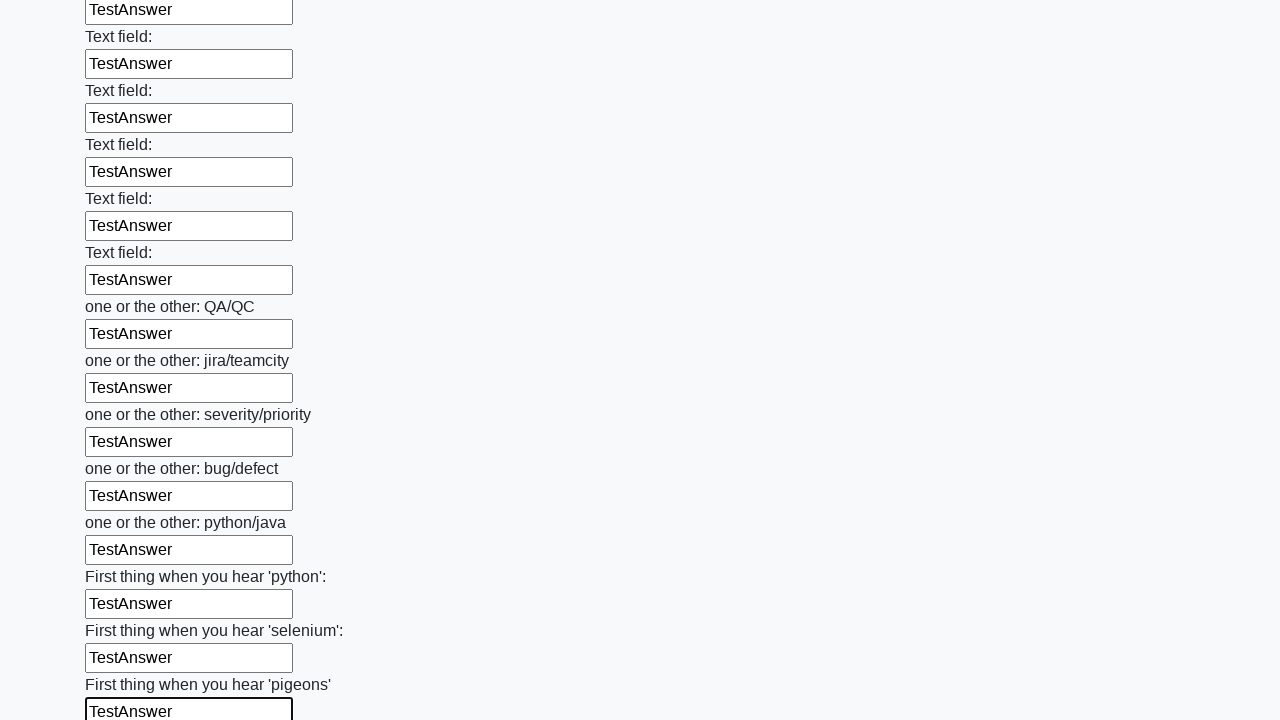

Filled a text input field with 'TestAnswer' on [type='text'] >> nth=95
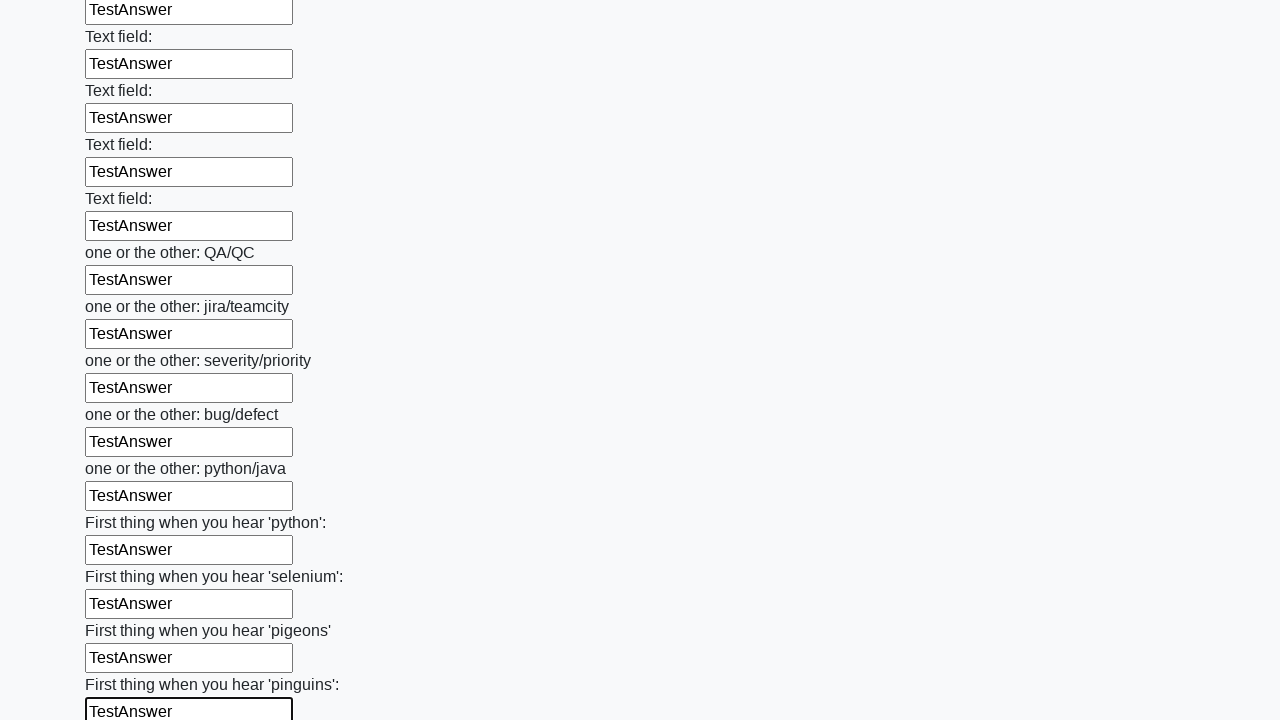

Filled a text input field with 'TestAnswer' on [type='text'] >> nth=96
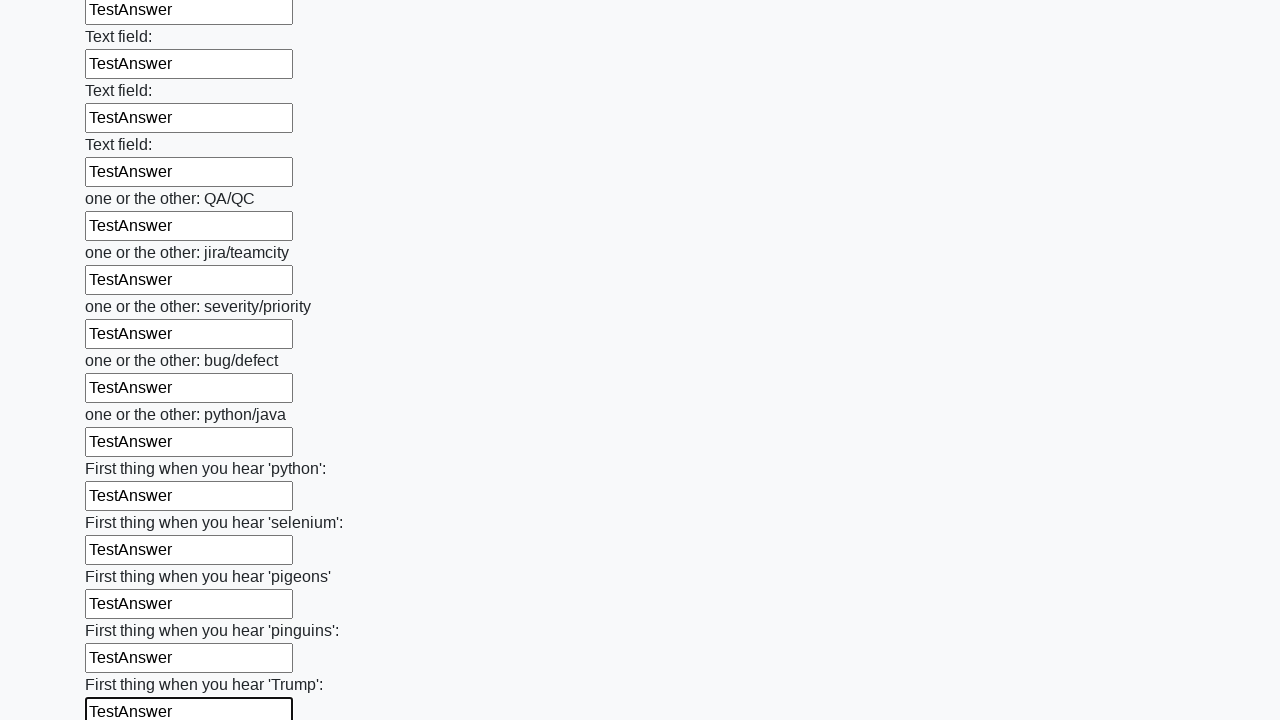

Filled a text input field with 'TestAnswer' on [type='text'] >> nth=97
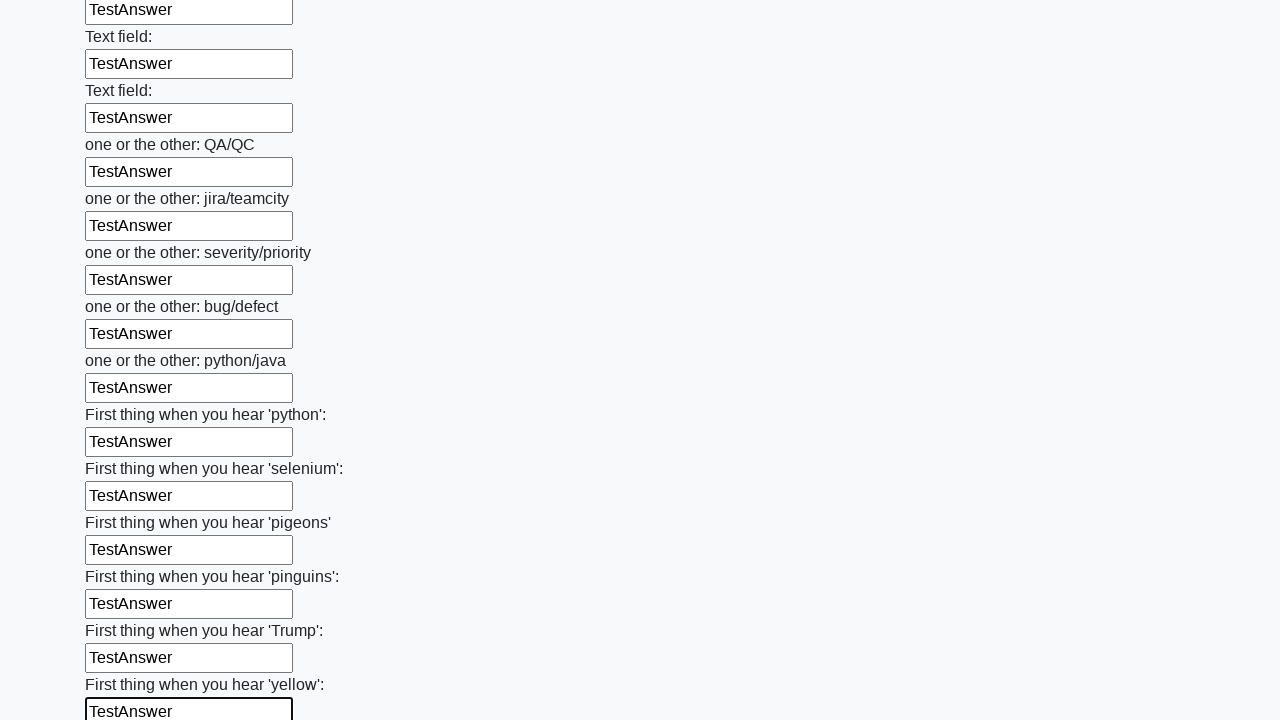

Filled a text input field with 'TestAnswer' on [type='text'] >> nth=98
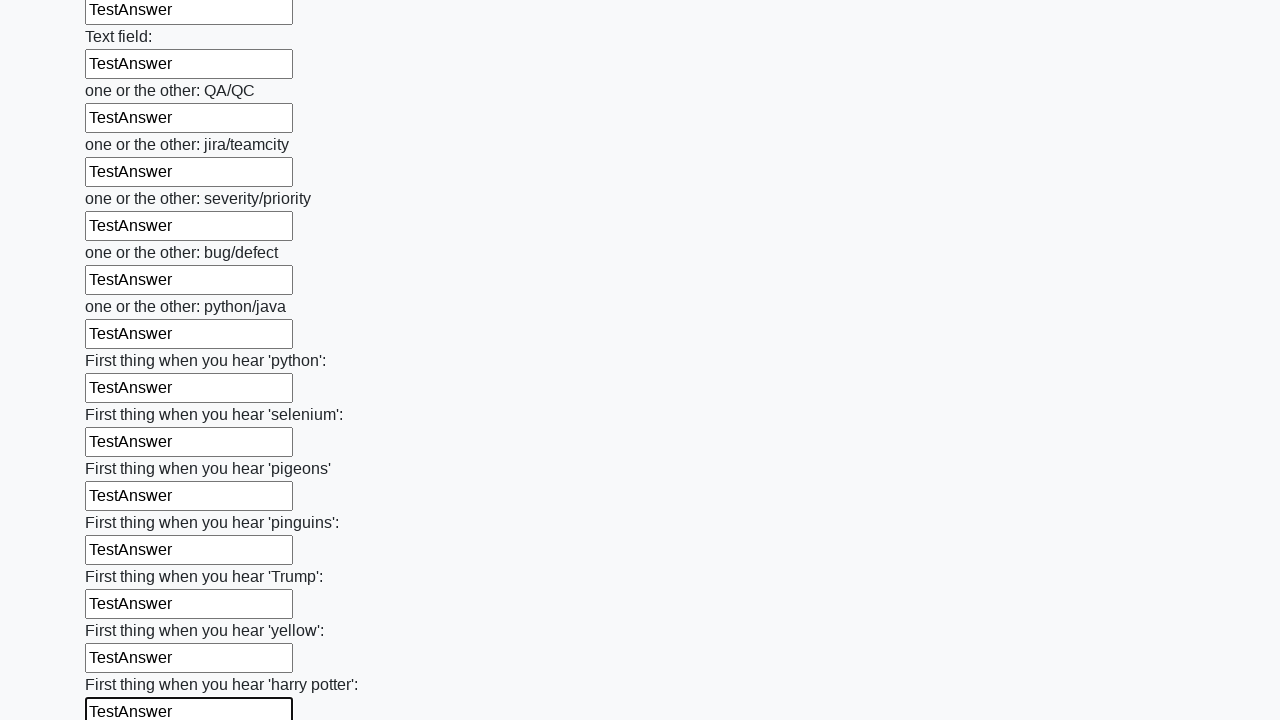

Filled a text input field with 'TestAnswer' on [type='text'] >> nth=99
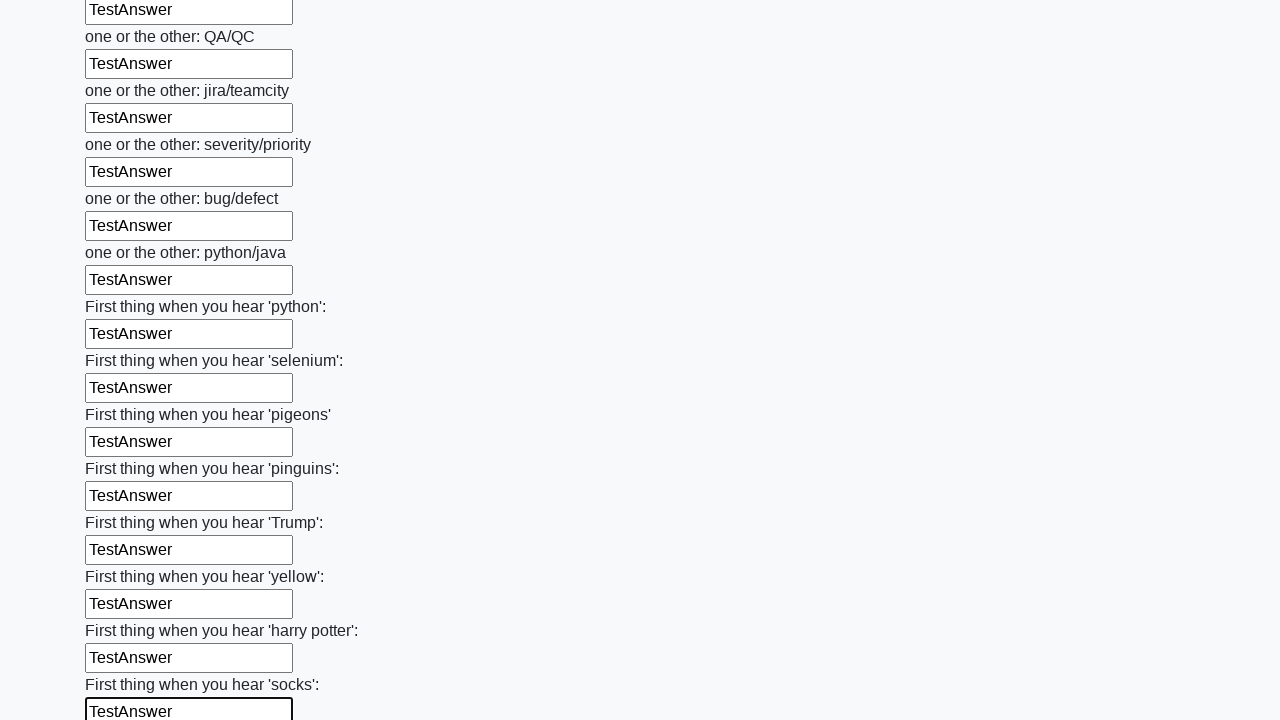

Clicked the submit button to submit the form at (123, 611) on button.btn
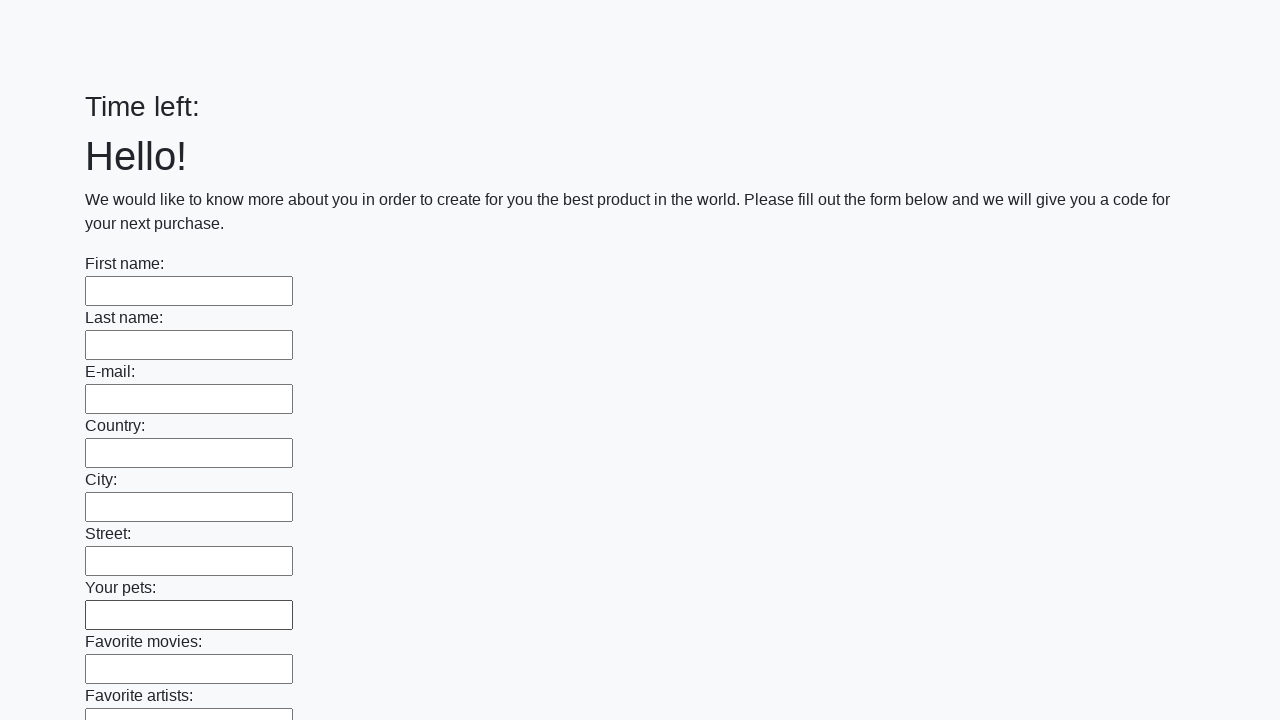

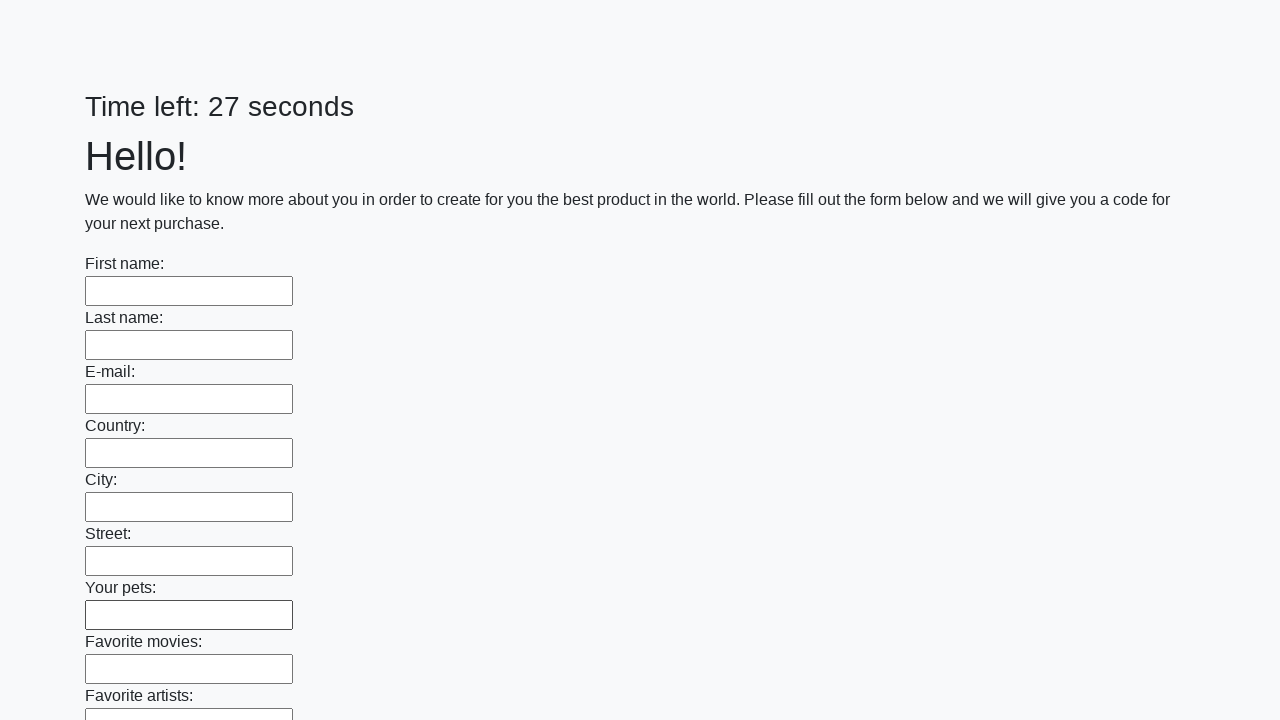